Tests a wedding inquiry form's validation by filling out all fields except one in each iteration, verifying that the form properly validates required fields. The test cycles through 8 required fields (name, email, phone, wedding date, location, guest count, photographer, budget) skipping each one in turn.

Starting URL: https://www.beskydyweddings.cz

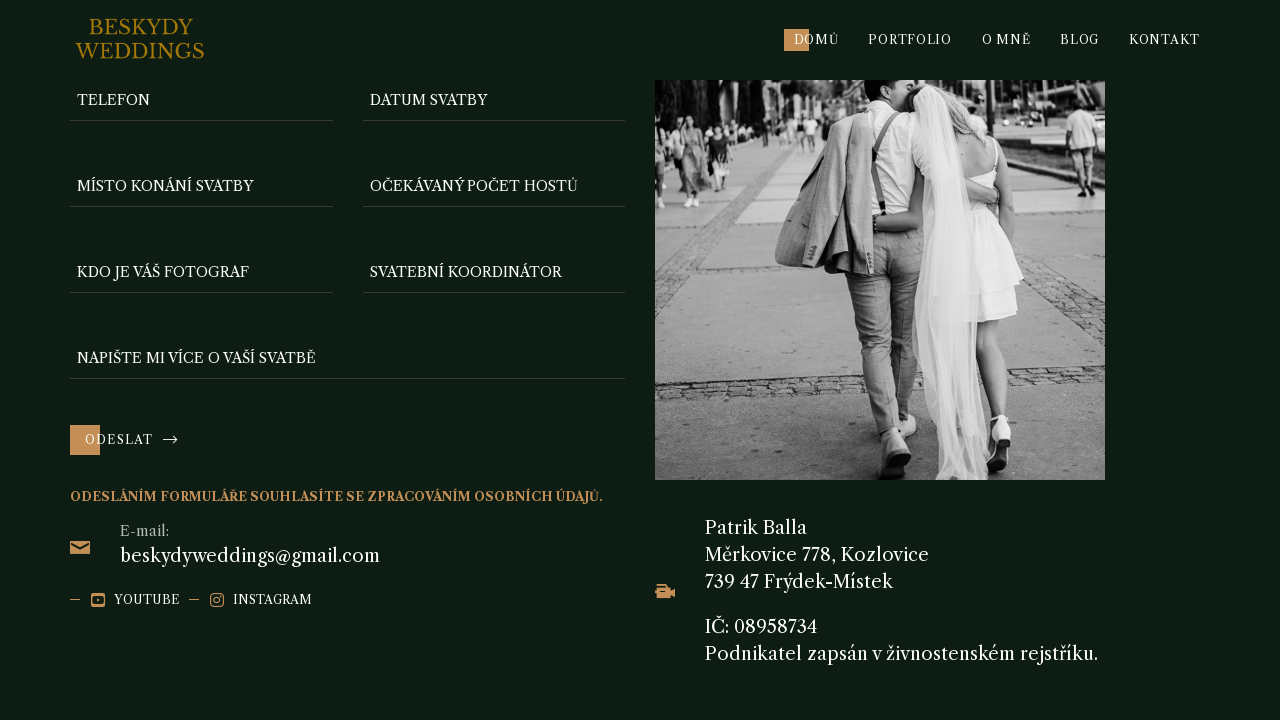

Cleared name field on input[name='f-name']
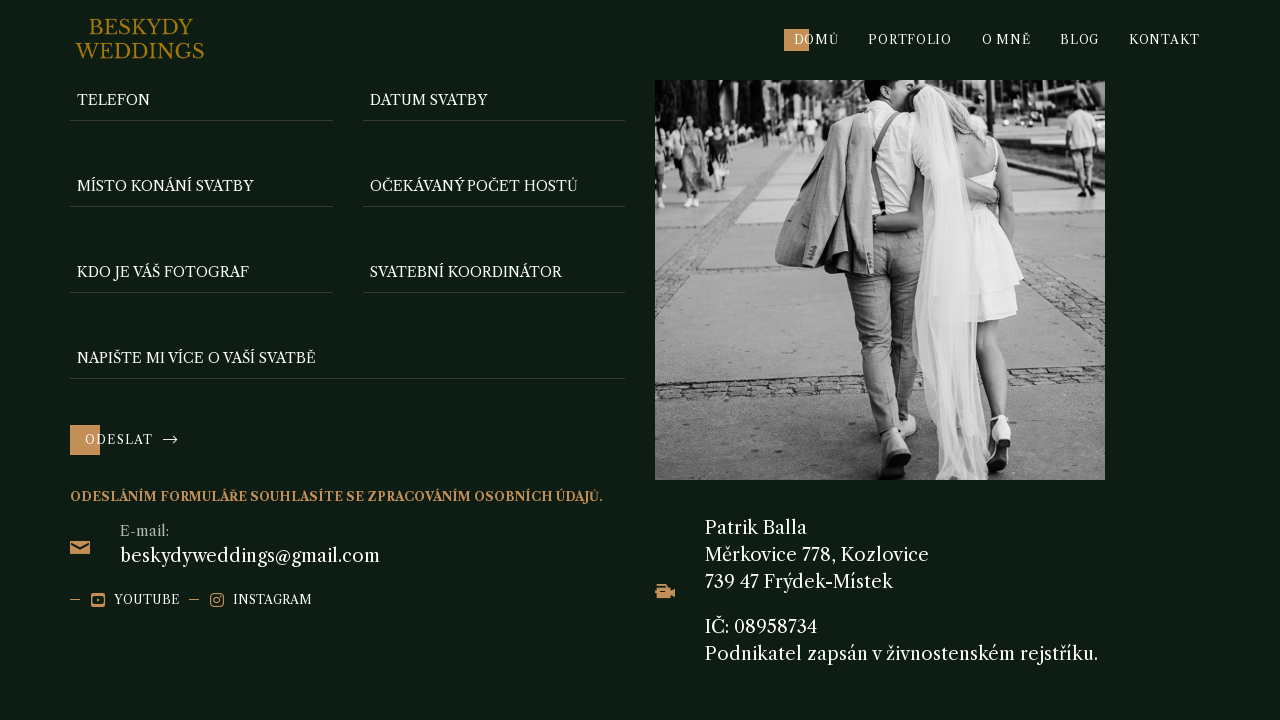

Cleared email field on input[name='f-email']
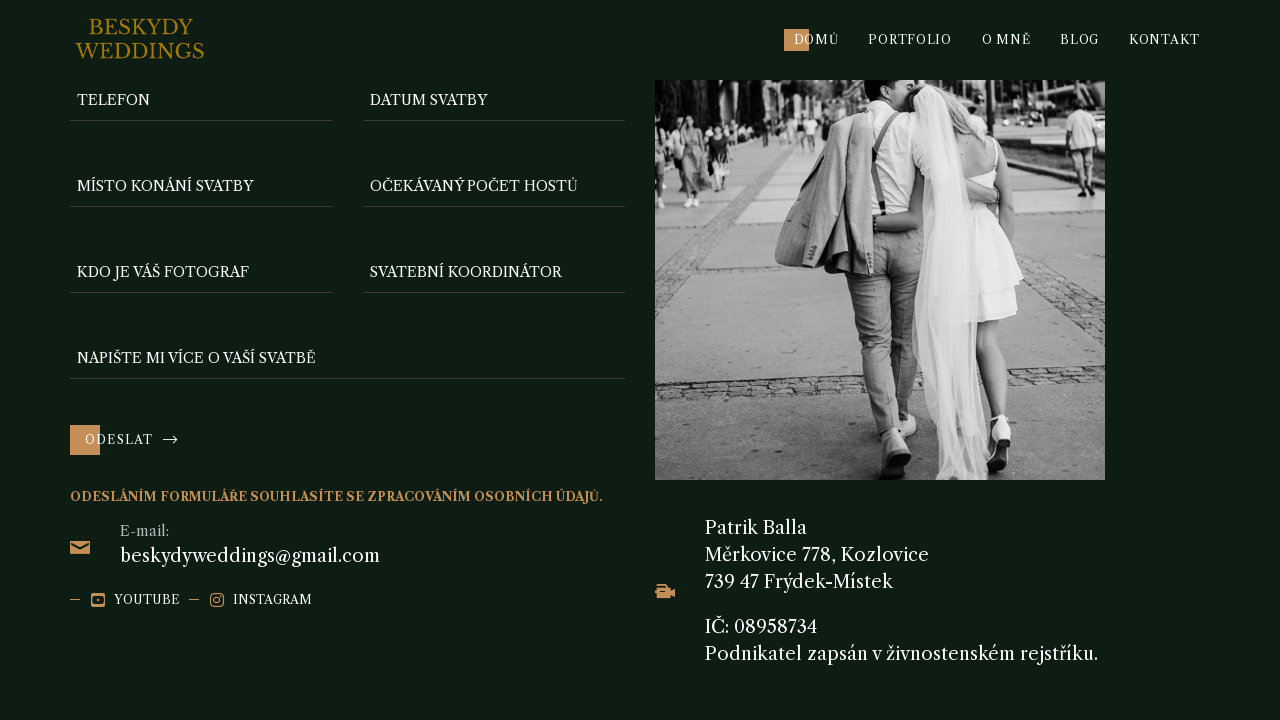

Cleared phone field on input[name='f-telefon']
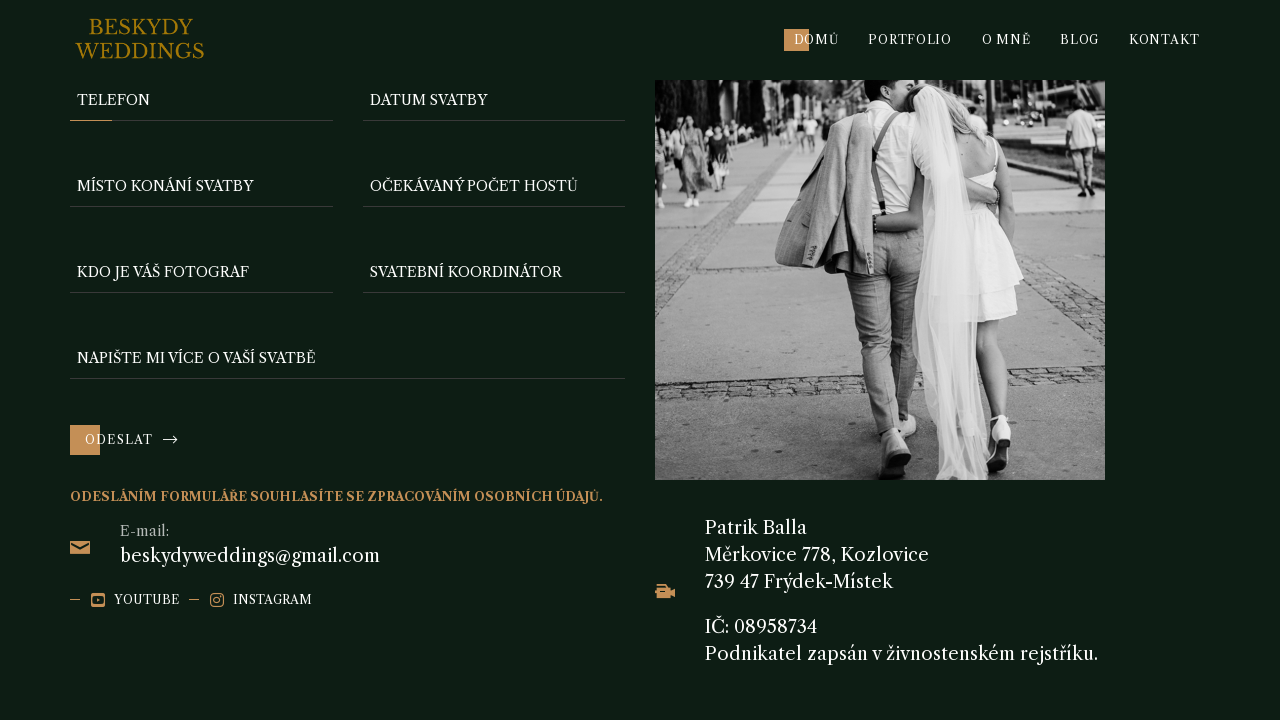

Cleared wedding date field on input[name='f-datum']
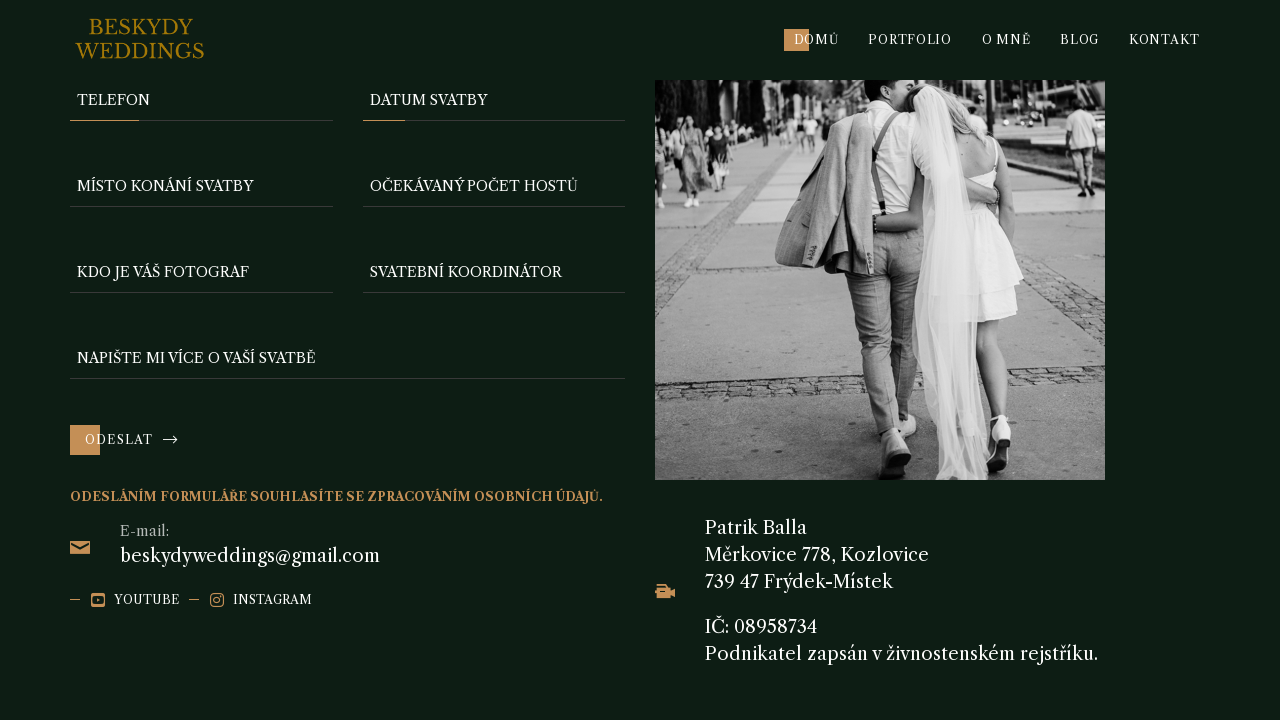

Cleared wedding location field on input[name='f-mistokonani']
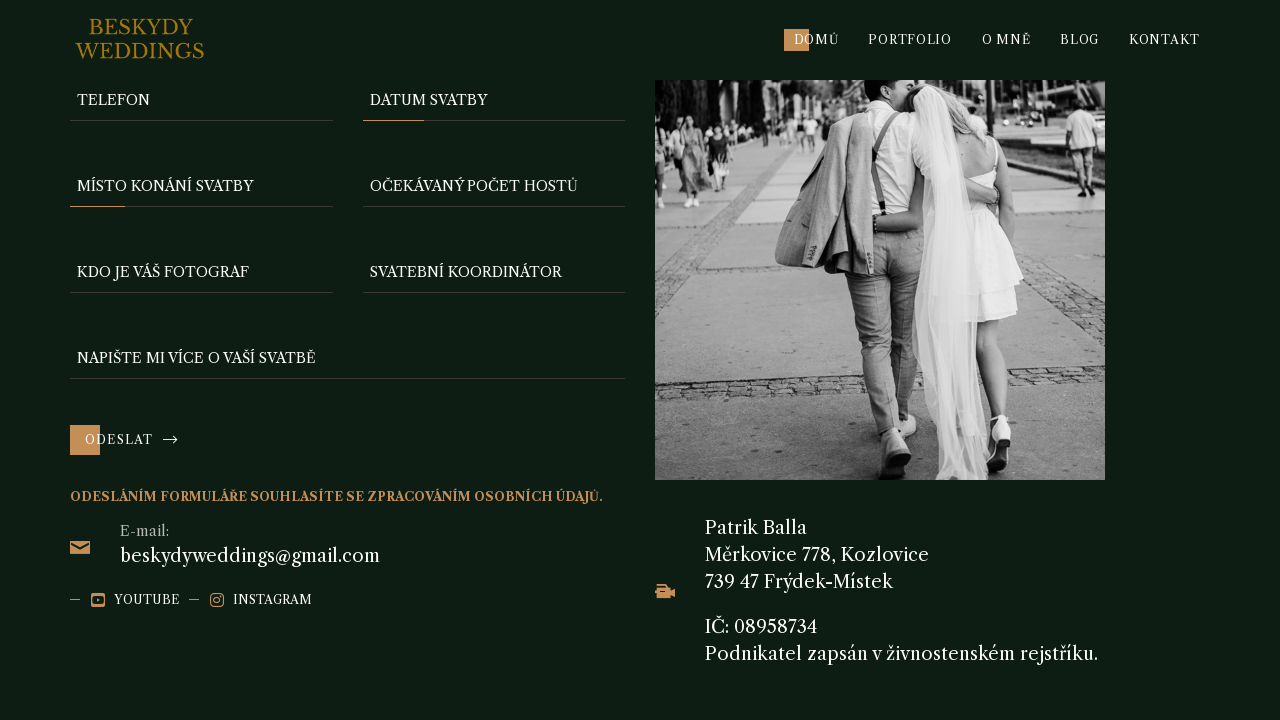

Cleared guest count field on input[name='f-pocethostu']
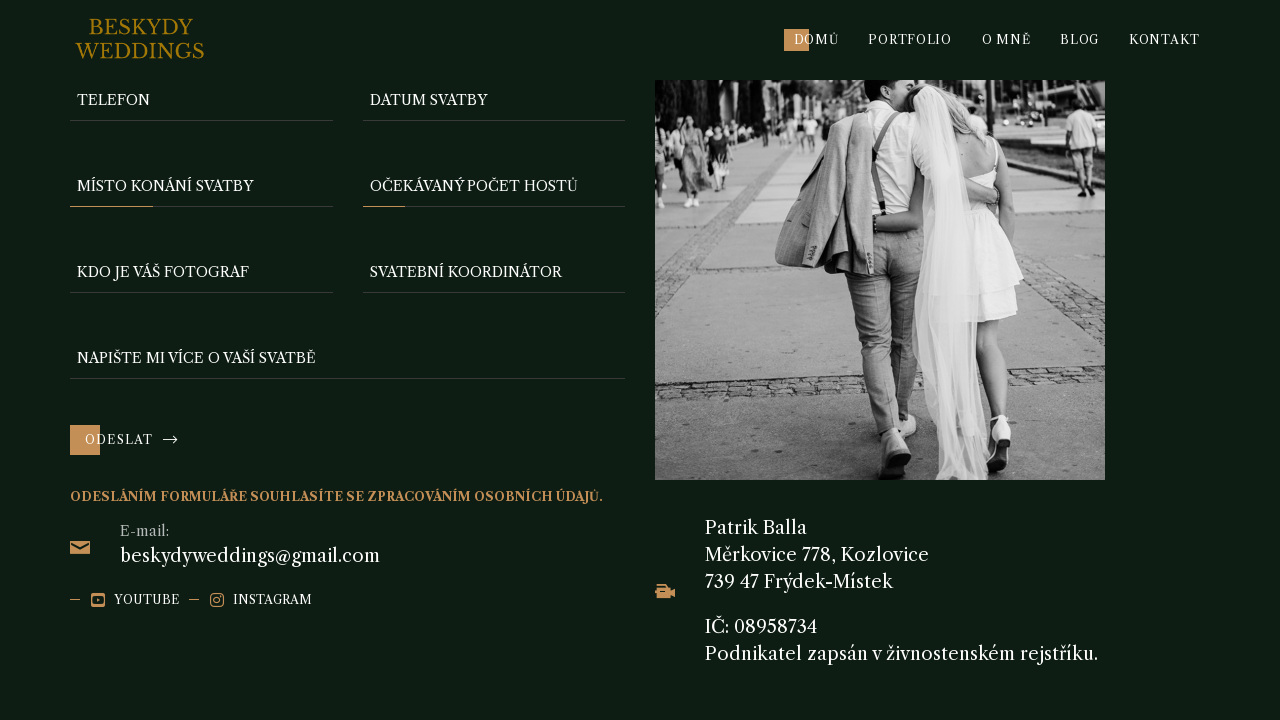

Cleared photographer field on input[name='f-fotograf']
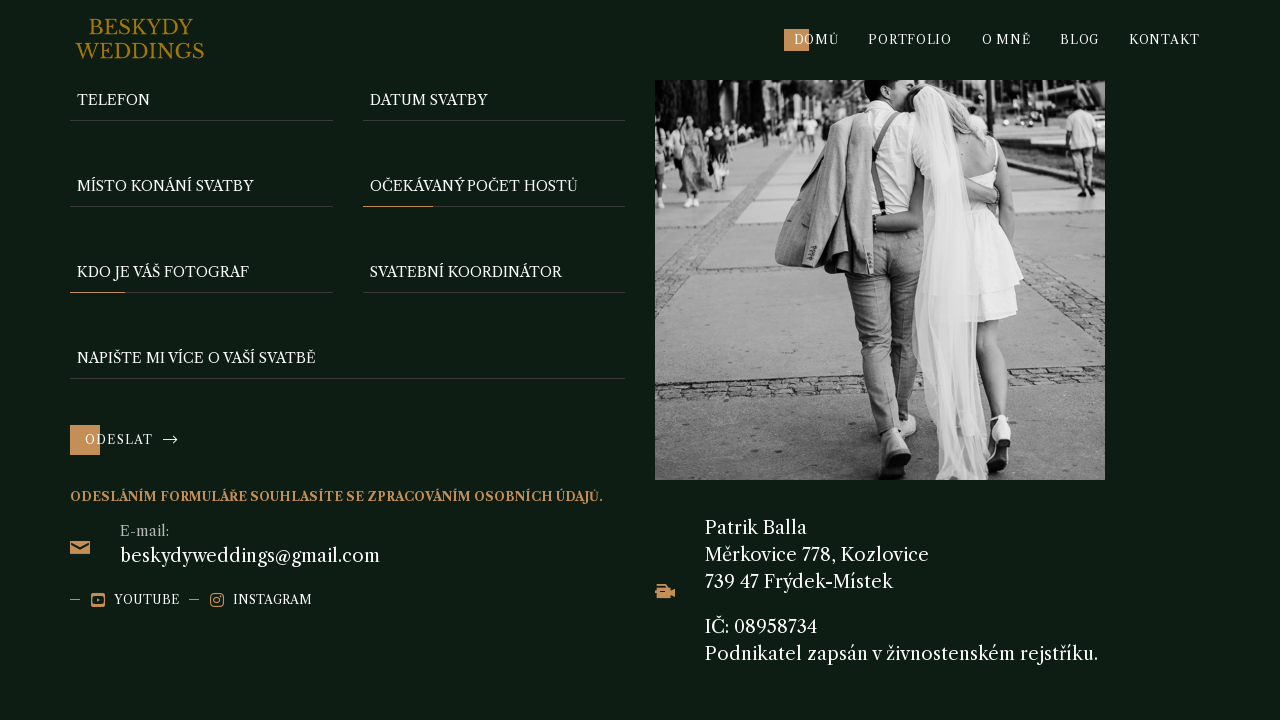

Cleared budget field on input[name='f-rozpocet']
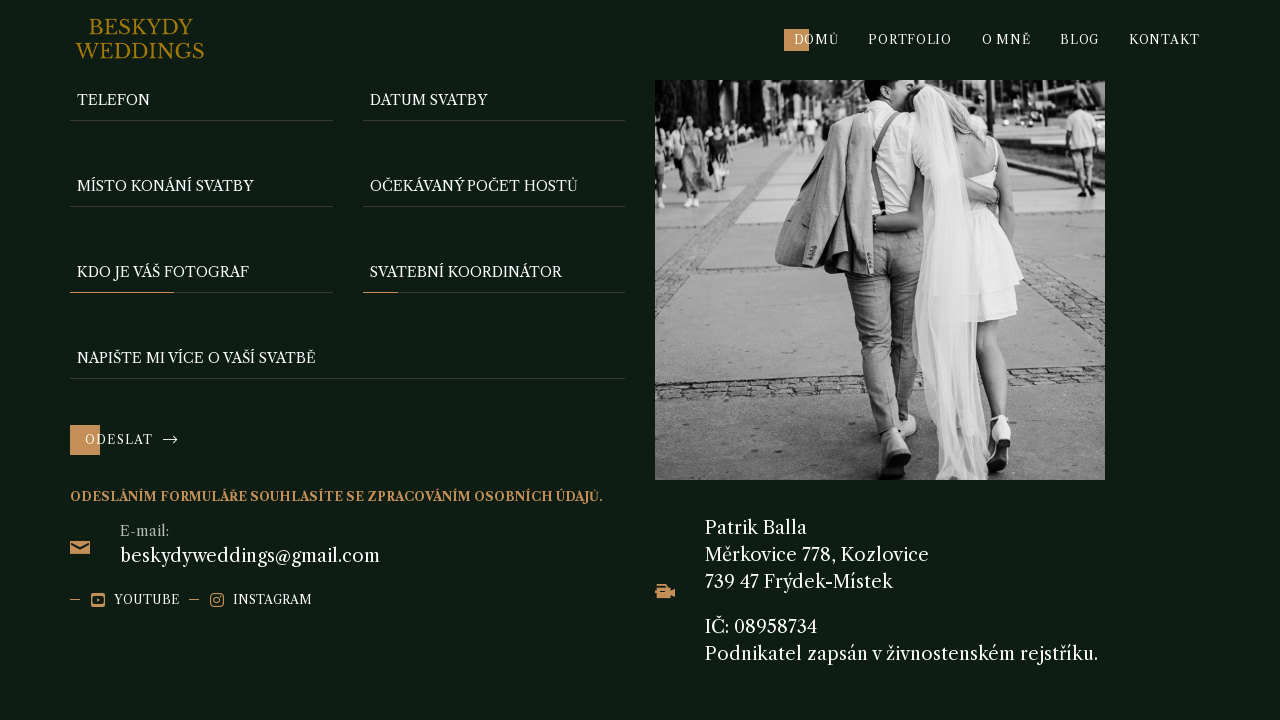

Skipping name field for validation test iteration
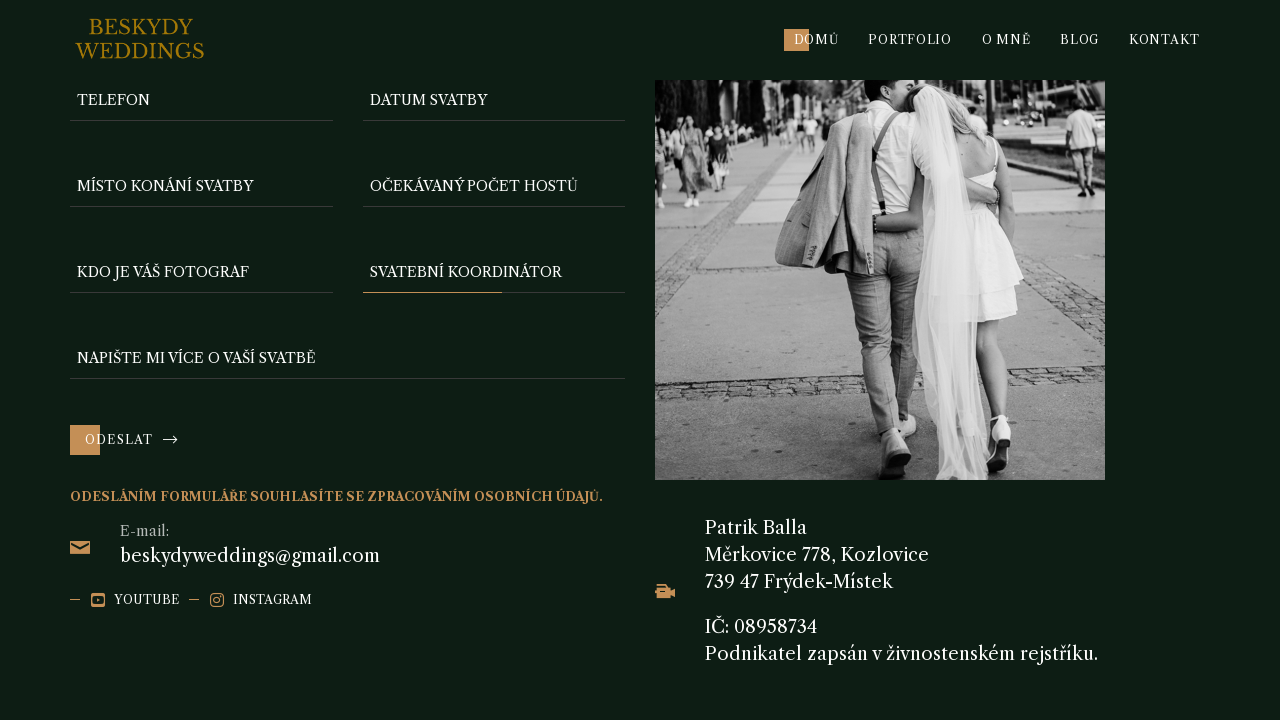

Filled email field with 'jan.novak@example.com' on input[name='f-email']
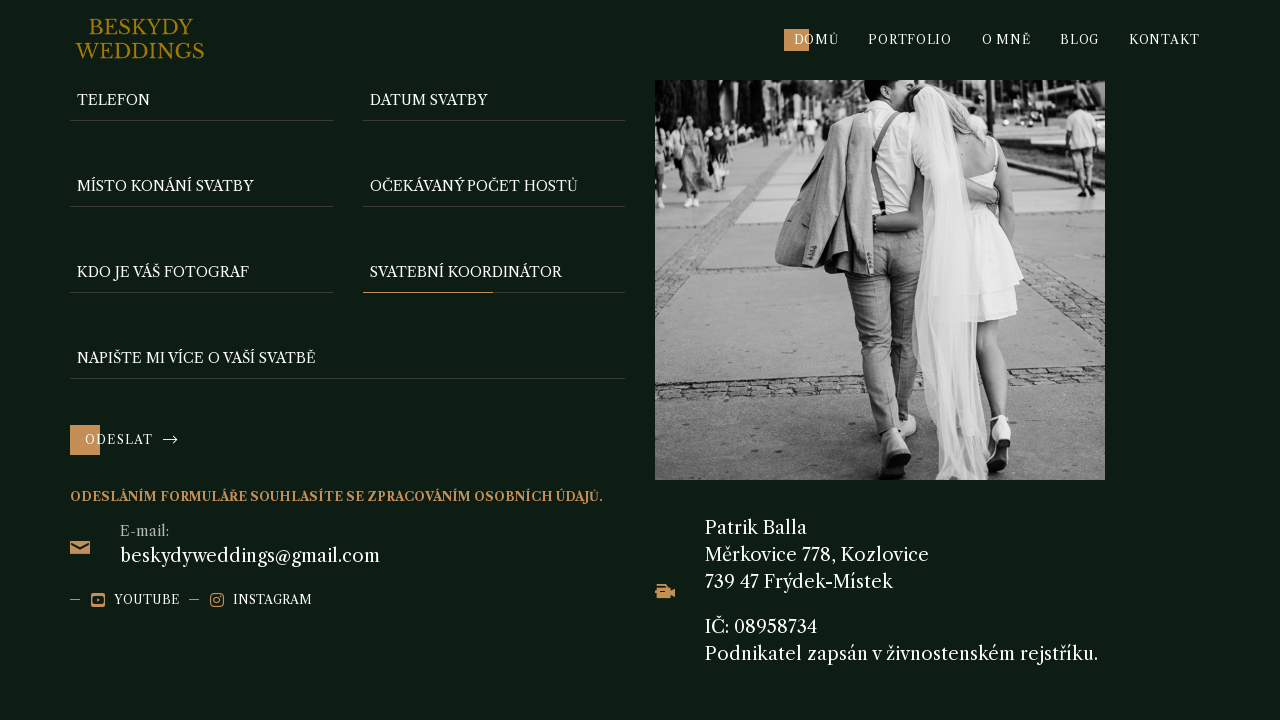

Filled phone field with '123456789' on input[name='f-telefon']
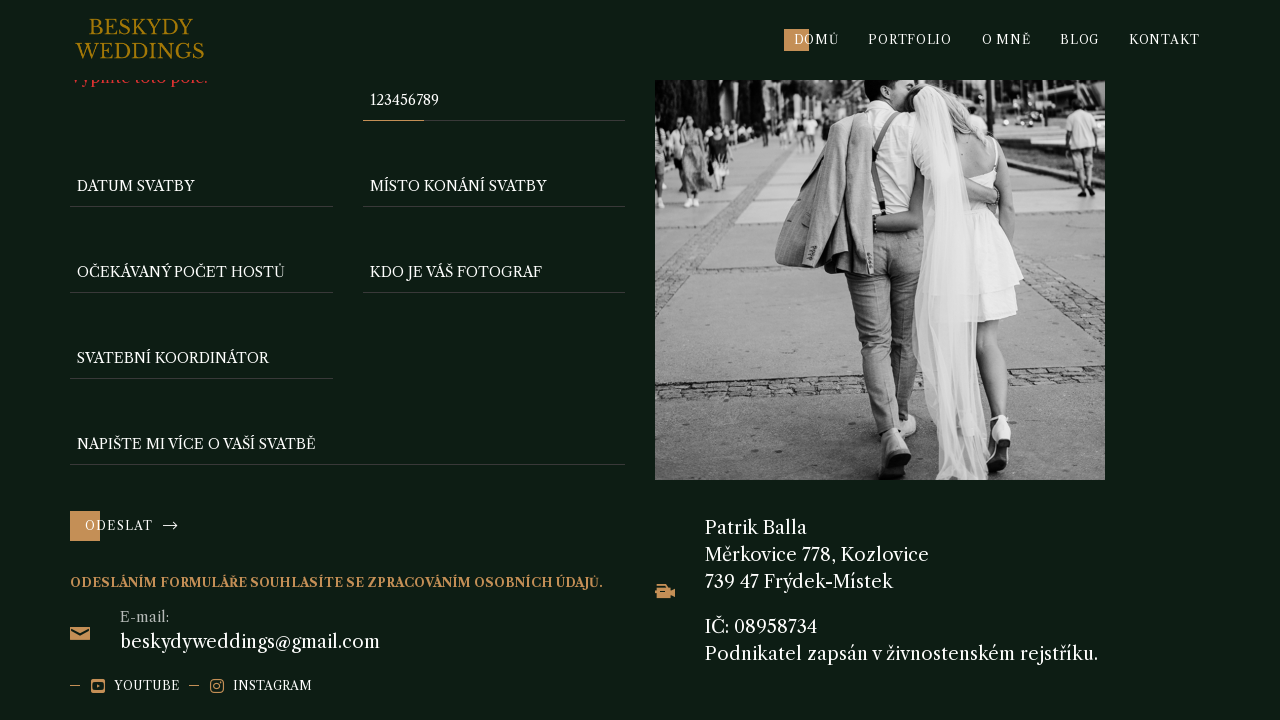

Filled wedding date field with '2024-09-20' on input[name='f-datum']
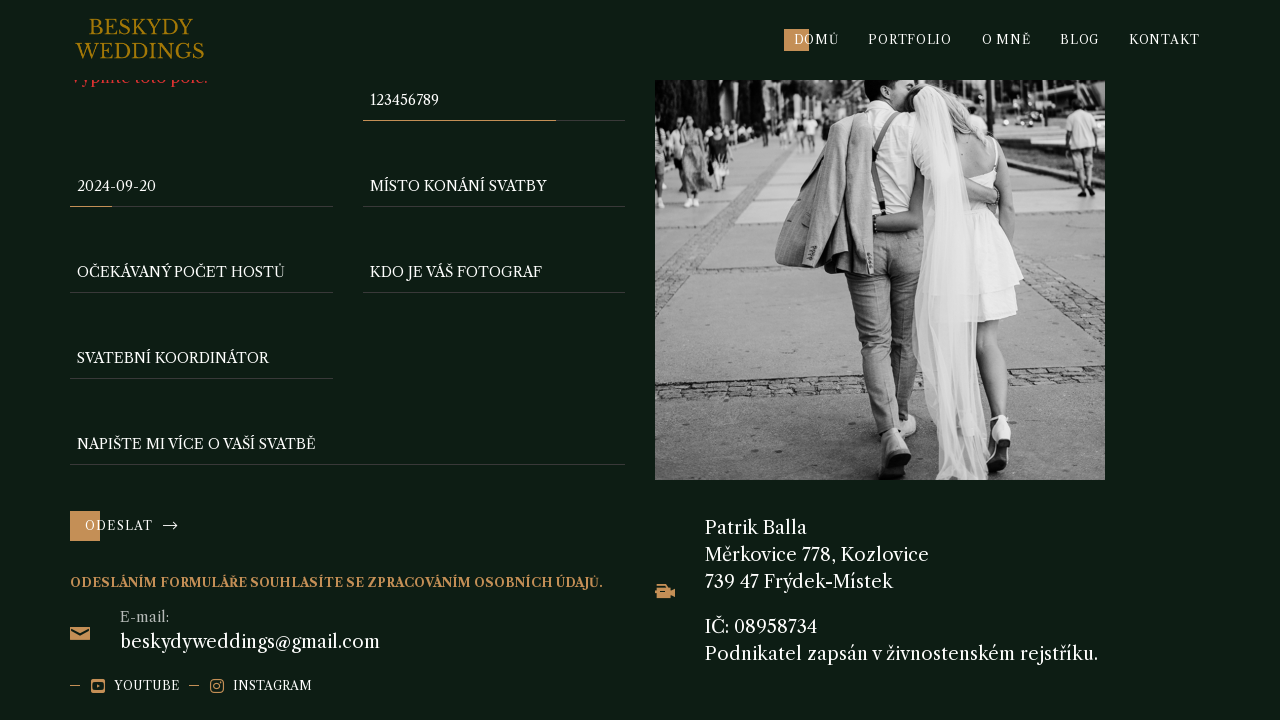

Filled wedding location field with 'Zámek Nové Město' on input[name='f-mistokonani']
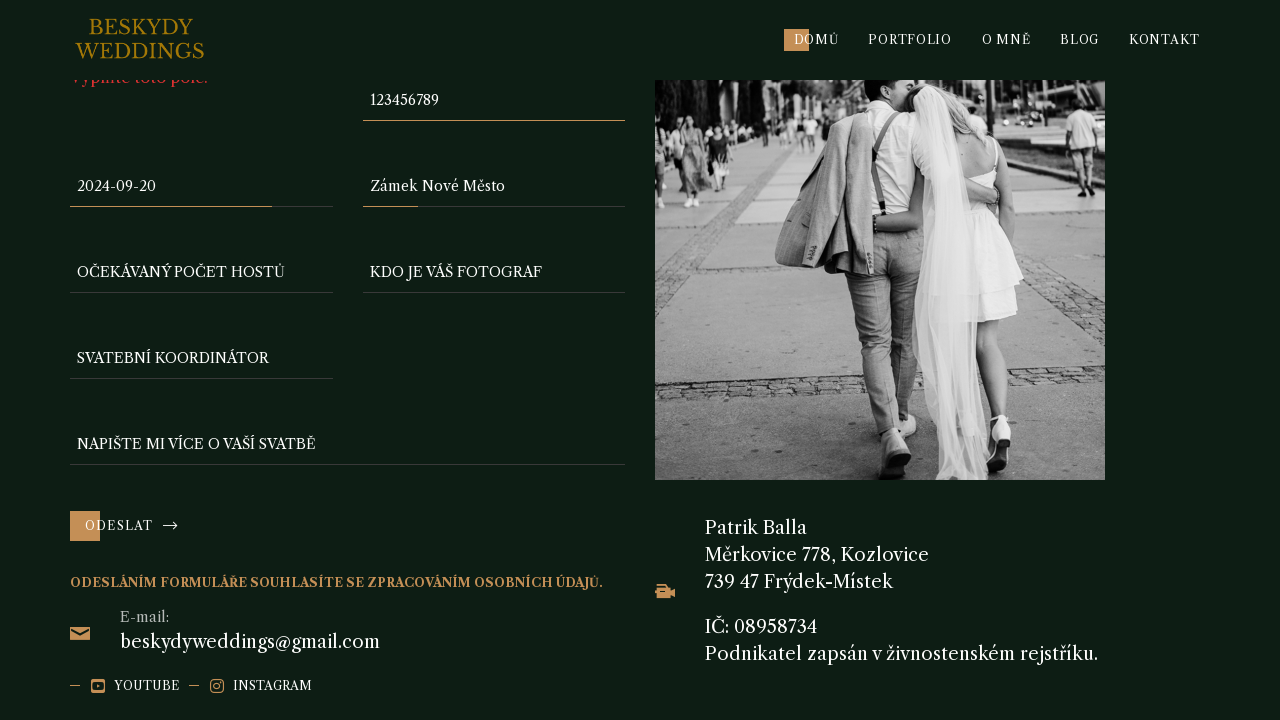

Filled guest count field with '100' on input[name='f-pocethostu']
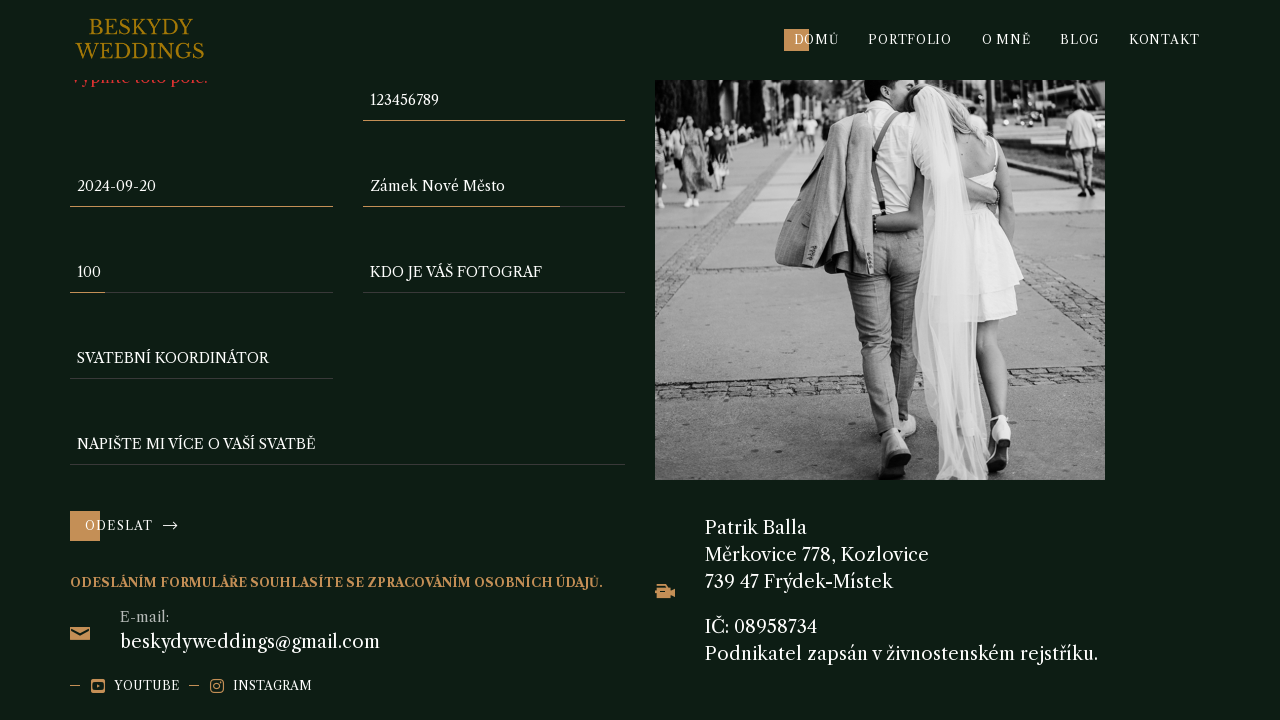

Filled photographer field with 'Petr Černý' on input[name='f-fotograf']
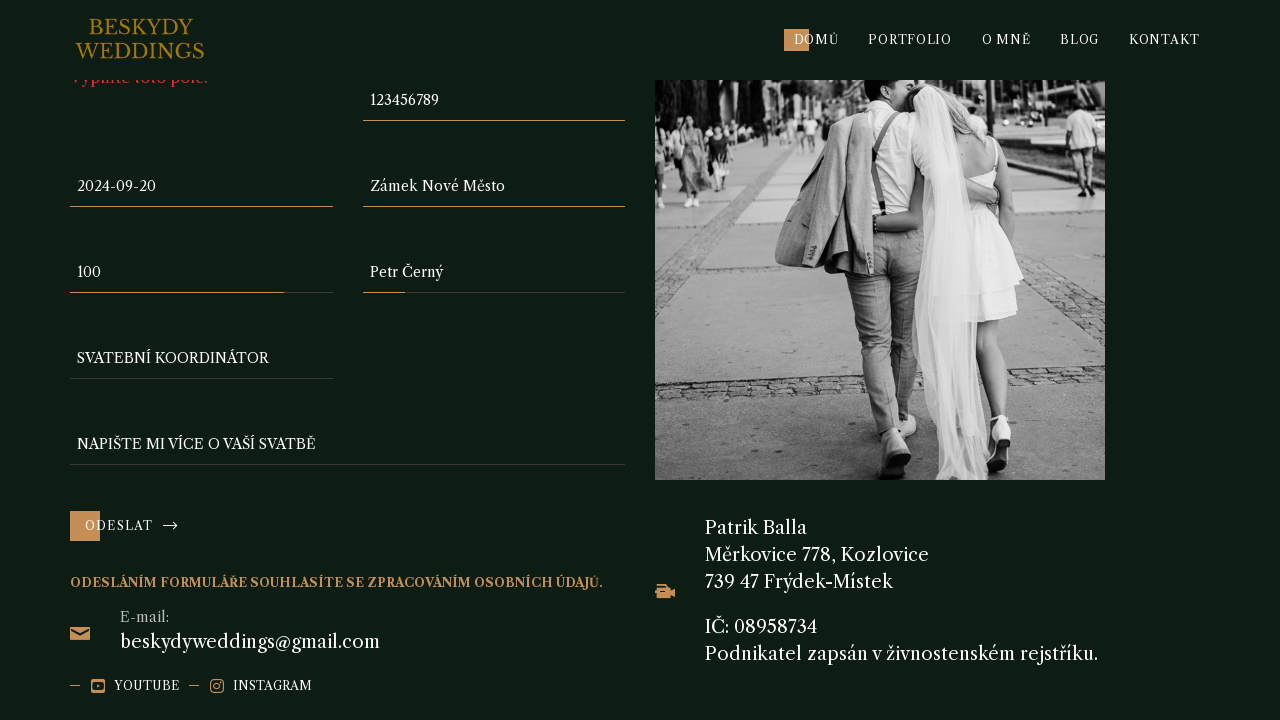

Filled budget field with '50000' on input[name='f-rozpocet']
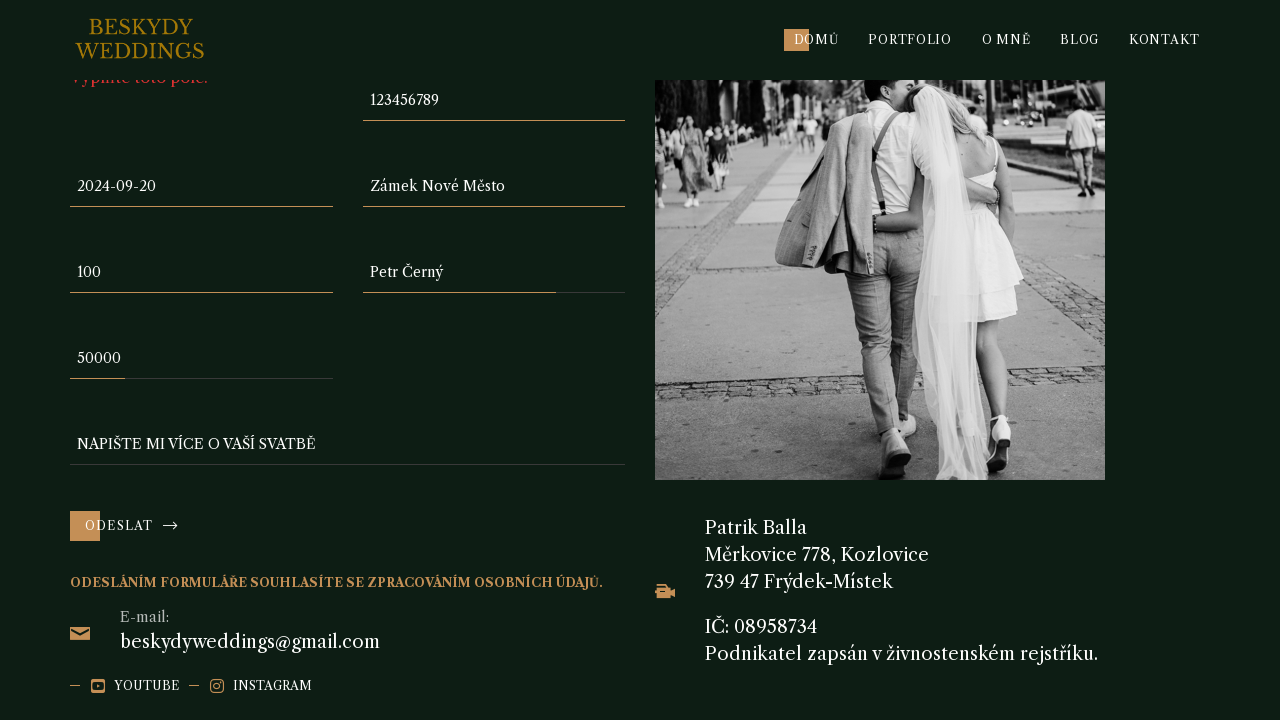

Clicked submit button to test validation with name field missing at (132, 526) on button[type='submit']
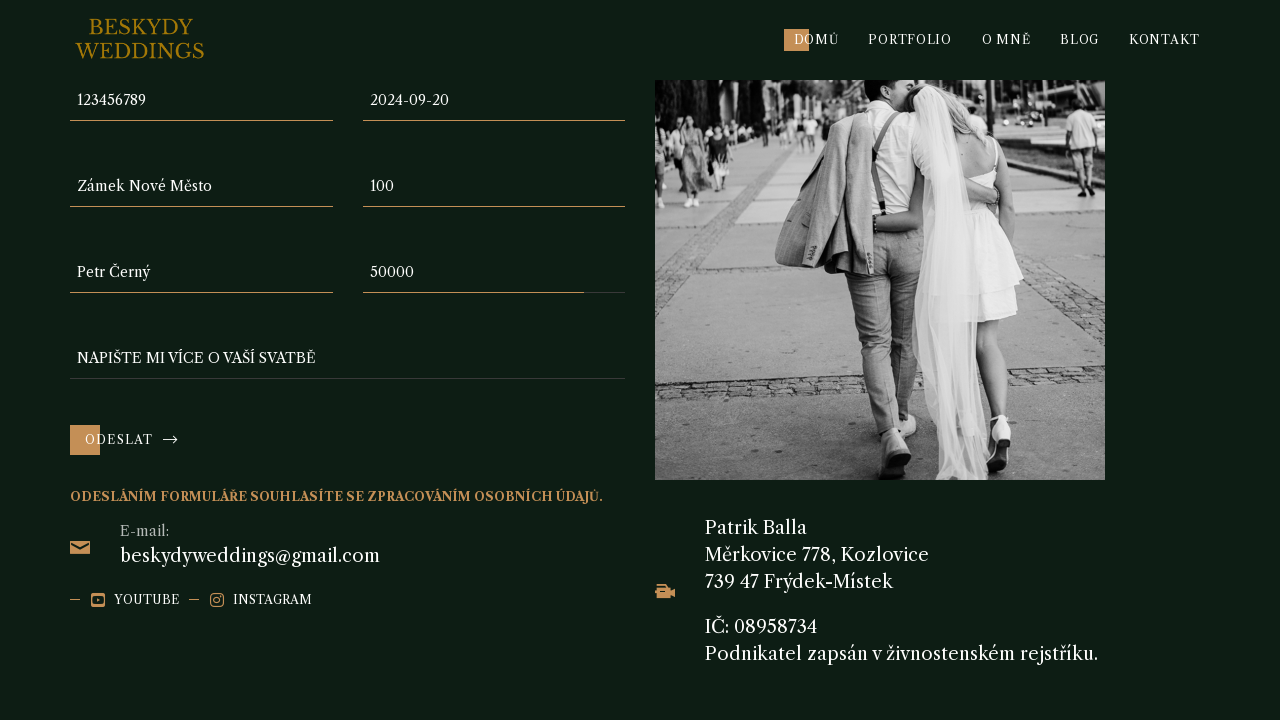

Waited 2 seconds for validation response
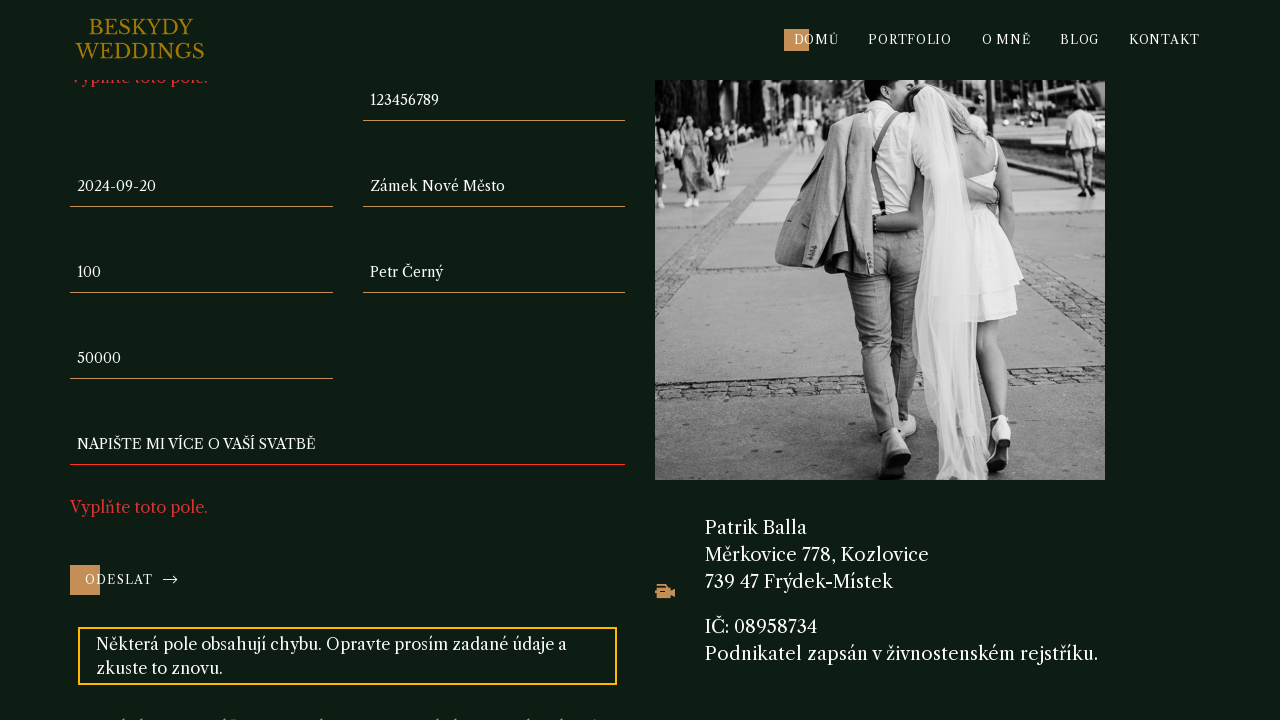

Cleared name field on input[name='f-name']
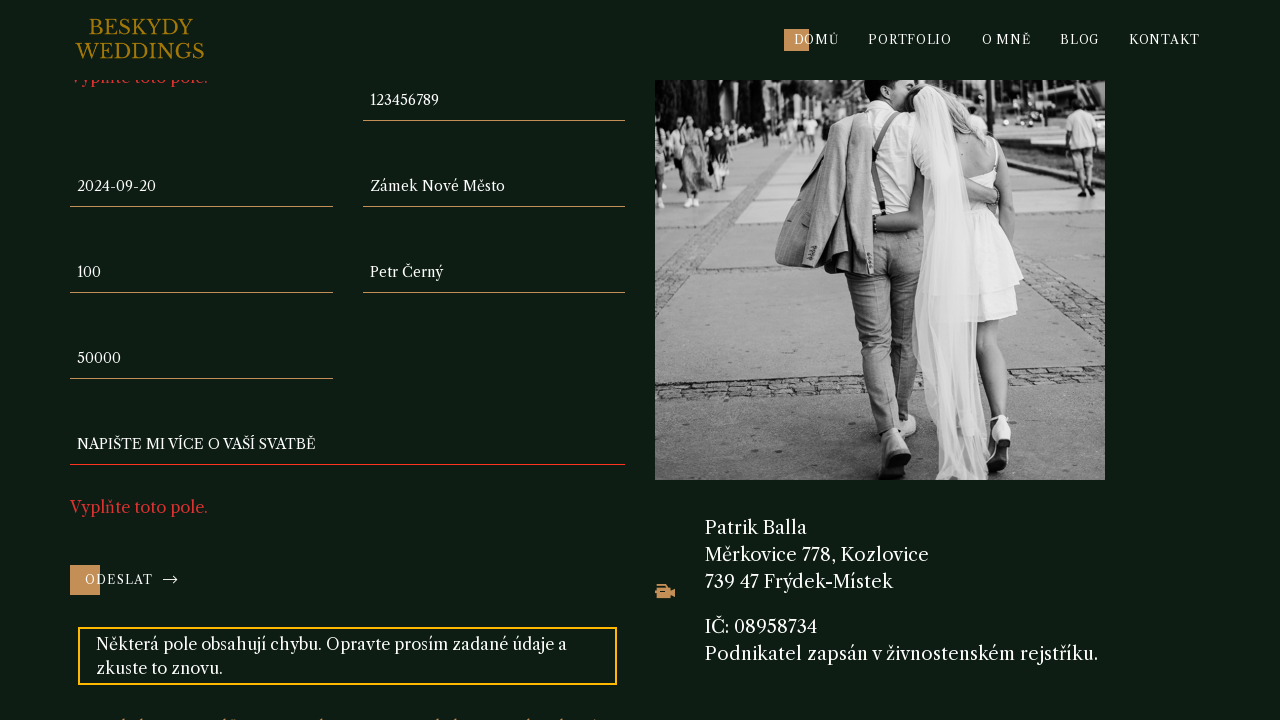

Cleared email field on input[name='f-email']
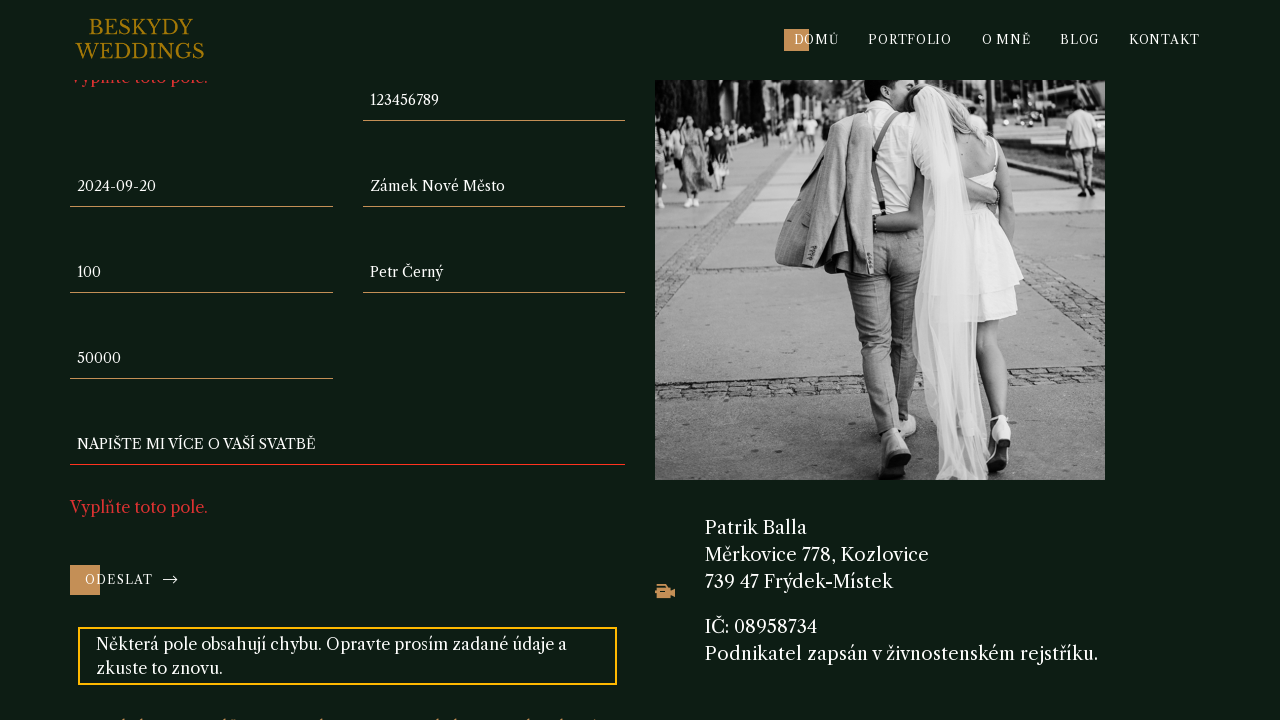

Cleared phone field on input[name='f-telefon']
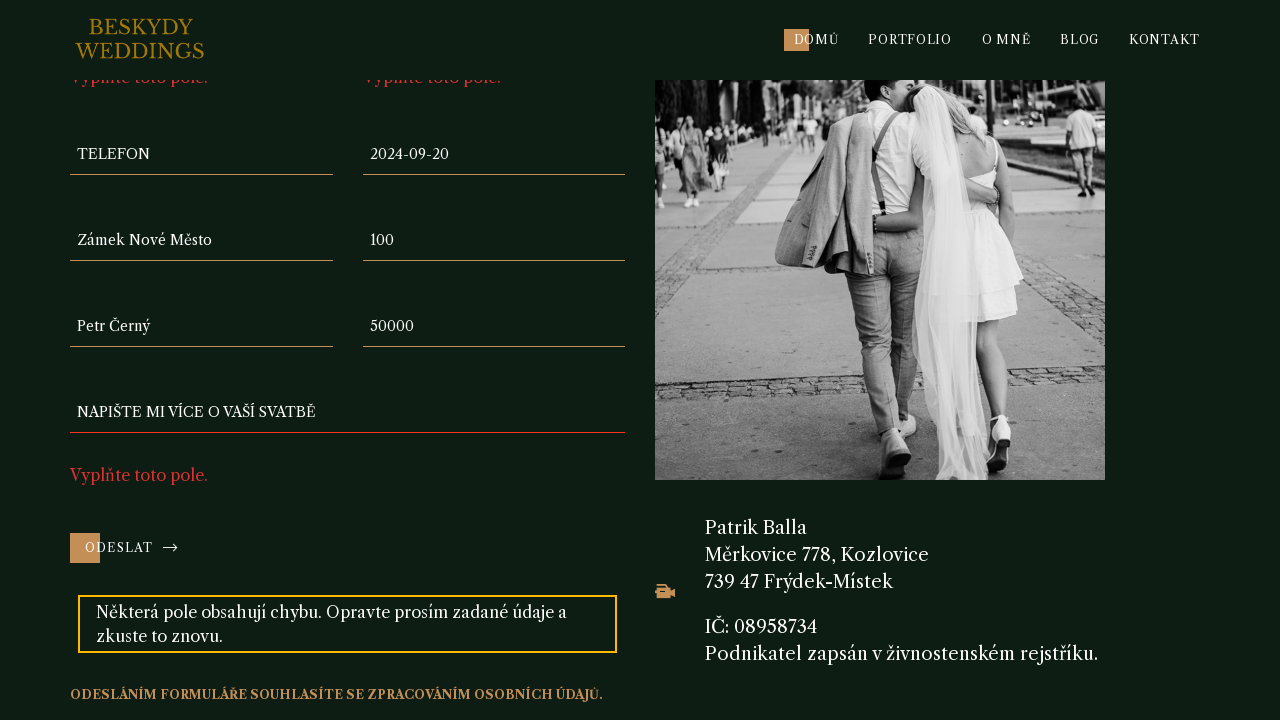

Cleared wedding date field on input[name='f-datum']
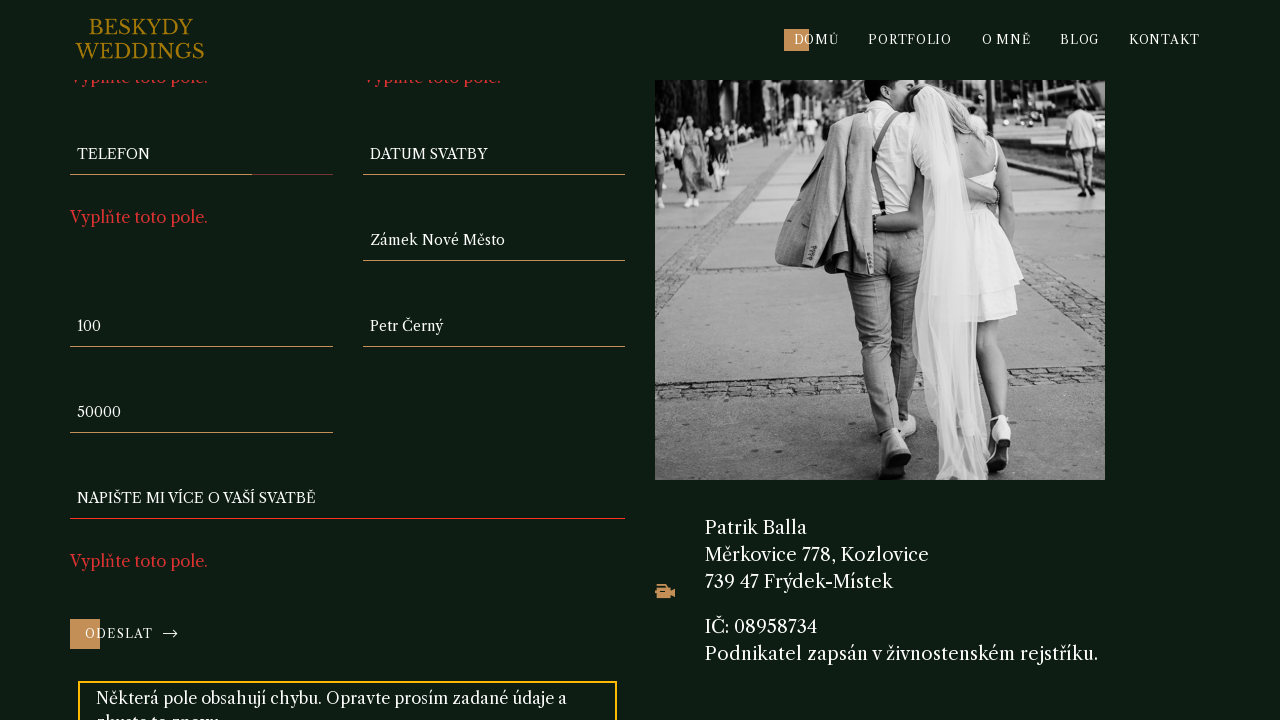

Cleared wedding location field on input[name='f-mistokonani']
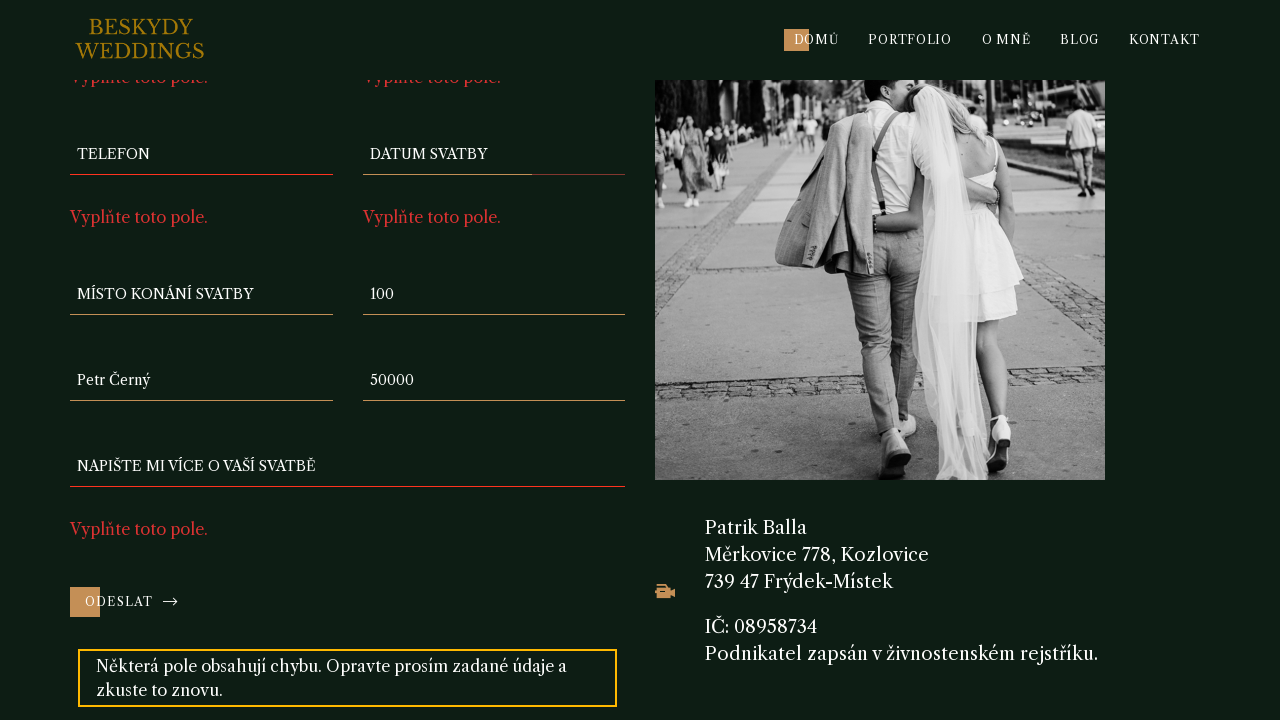

Cleared guest count field on input[name='f-pocethostu']
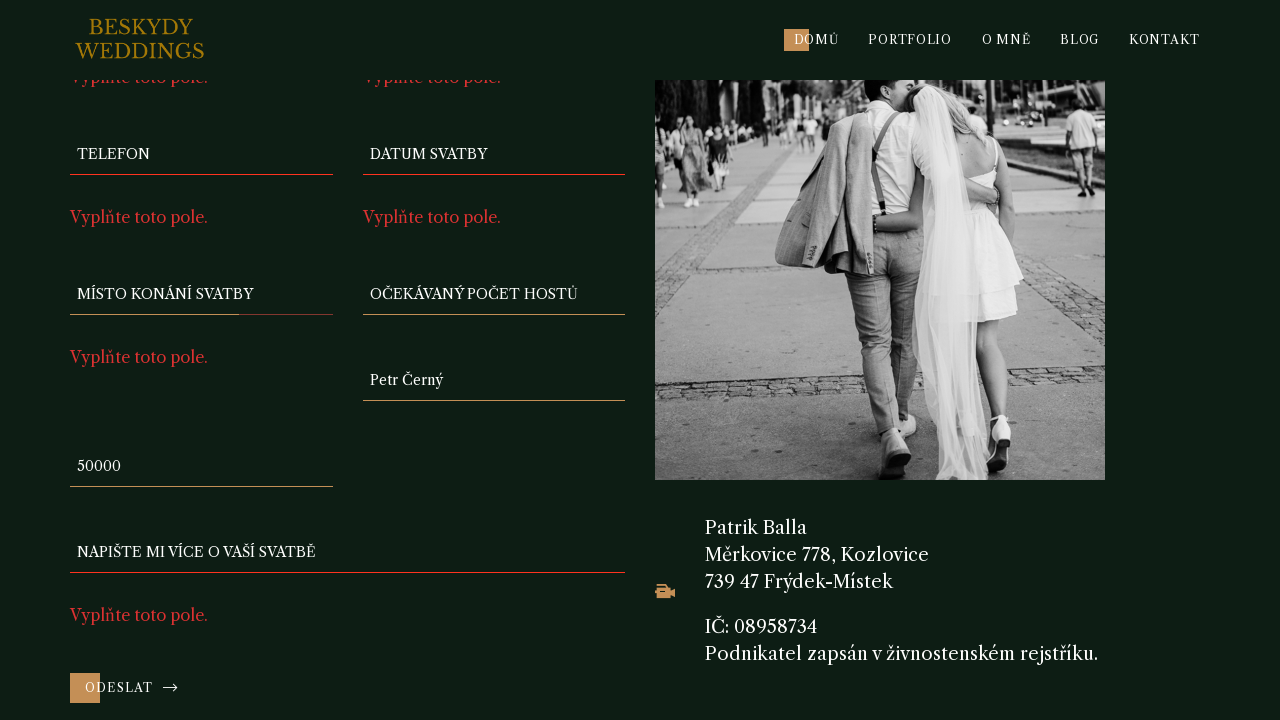

Cleared photographer field on input[name='f-fotograf']
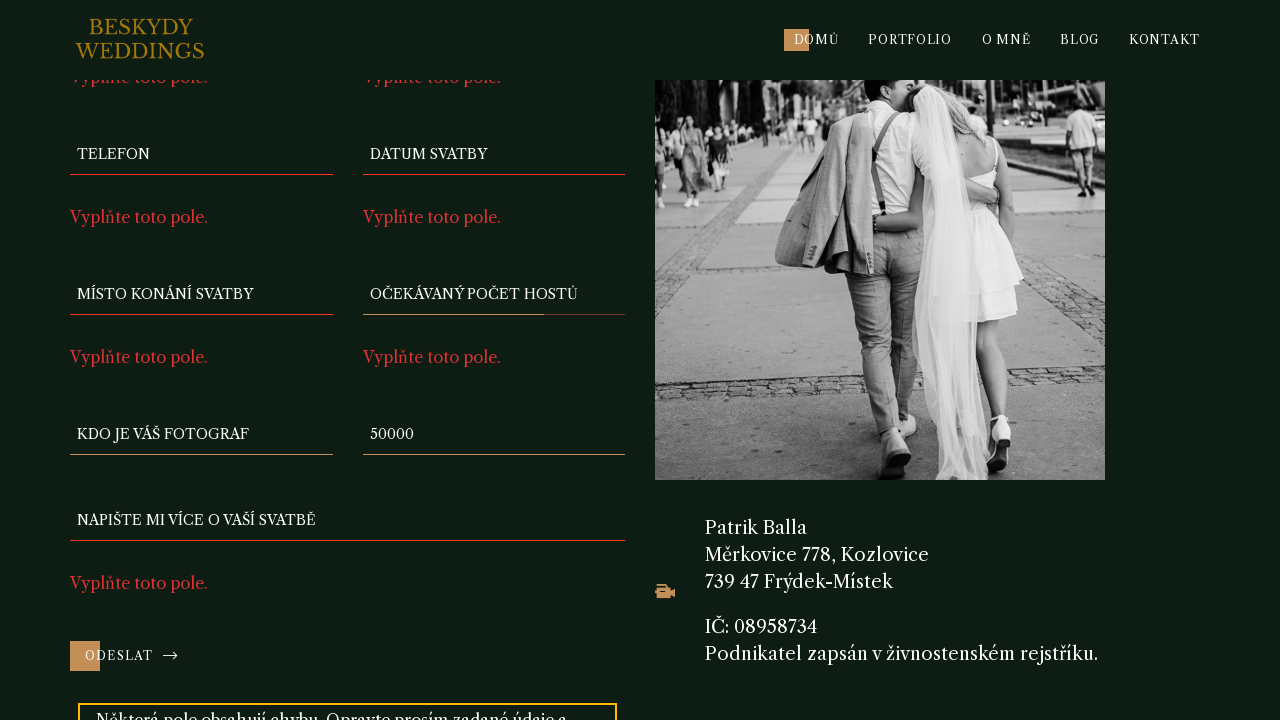

Cleared budget field on input[name='f-rozpocet']
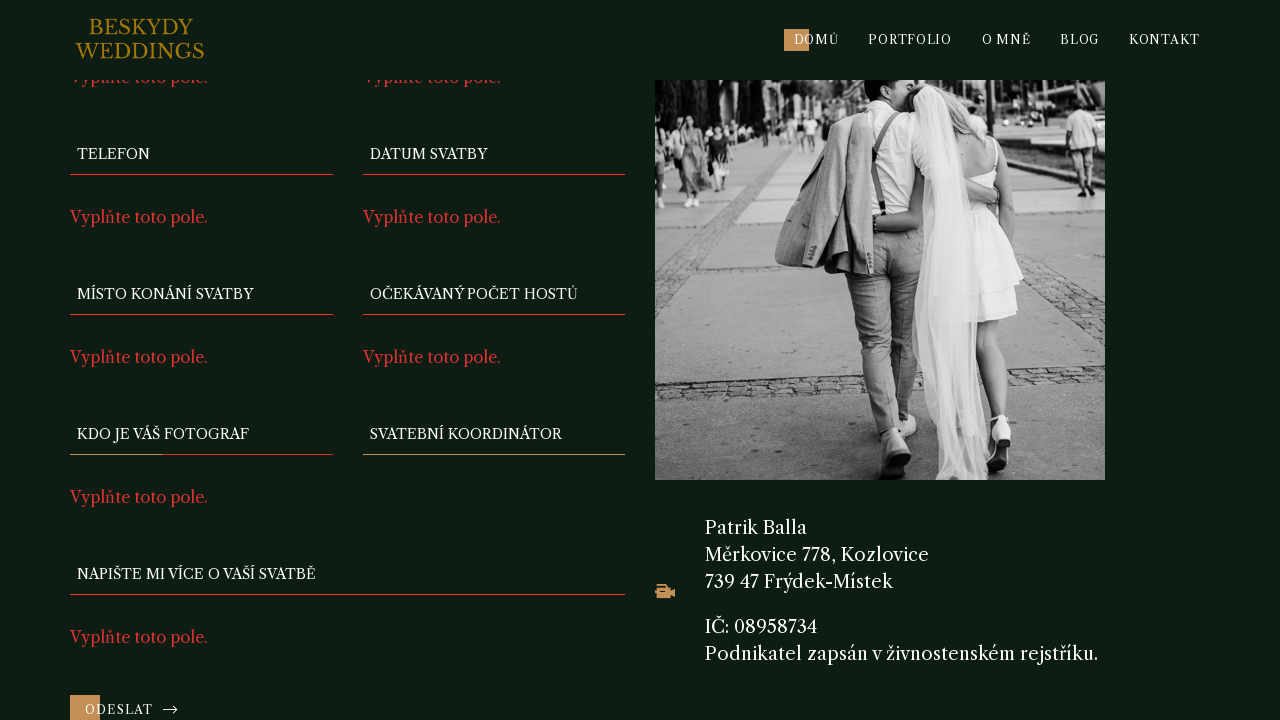

Filled name field with 'Jan Novák' on input[name='f-name']
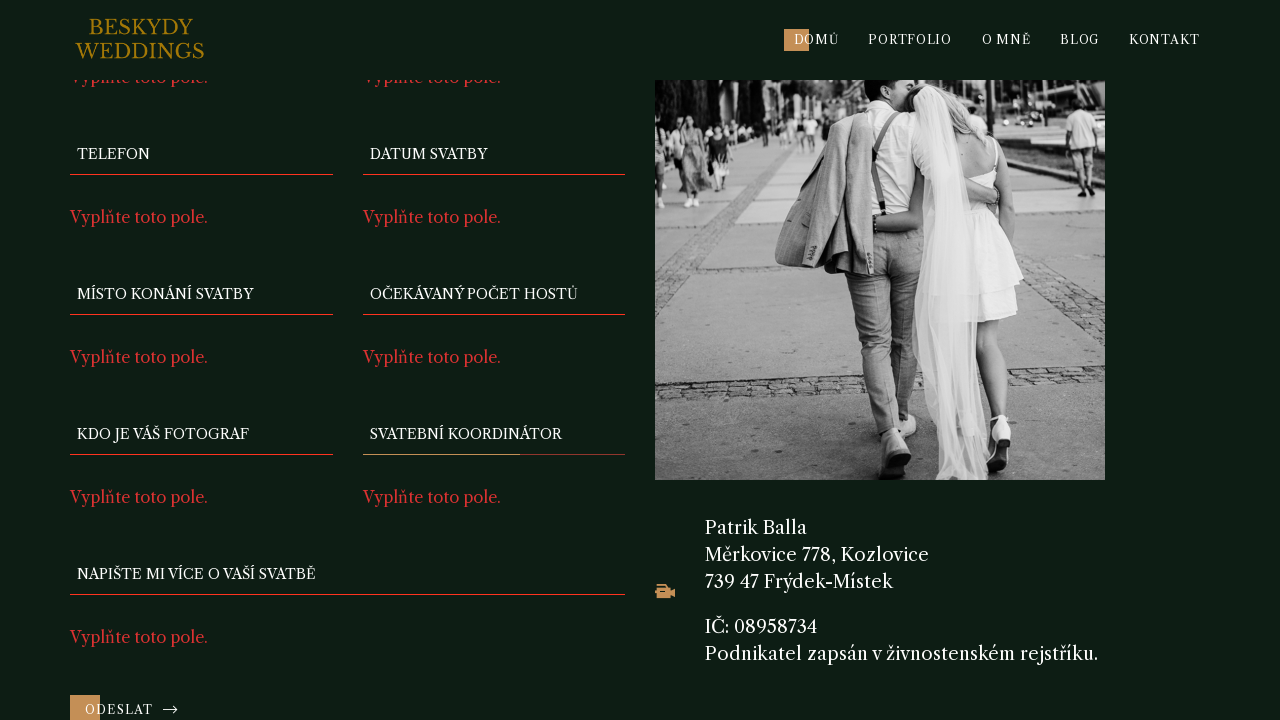

Skipping email field for validation test iteration
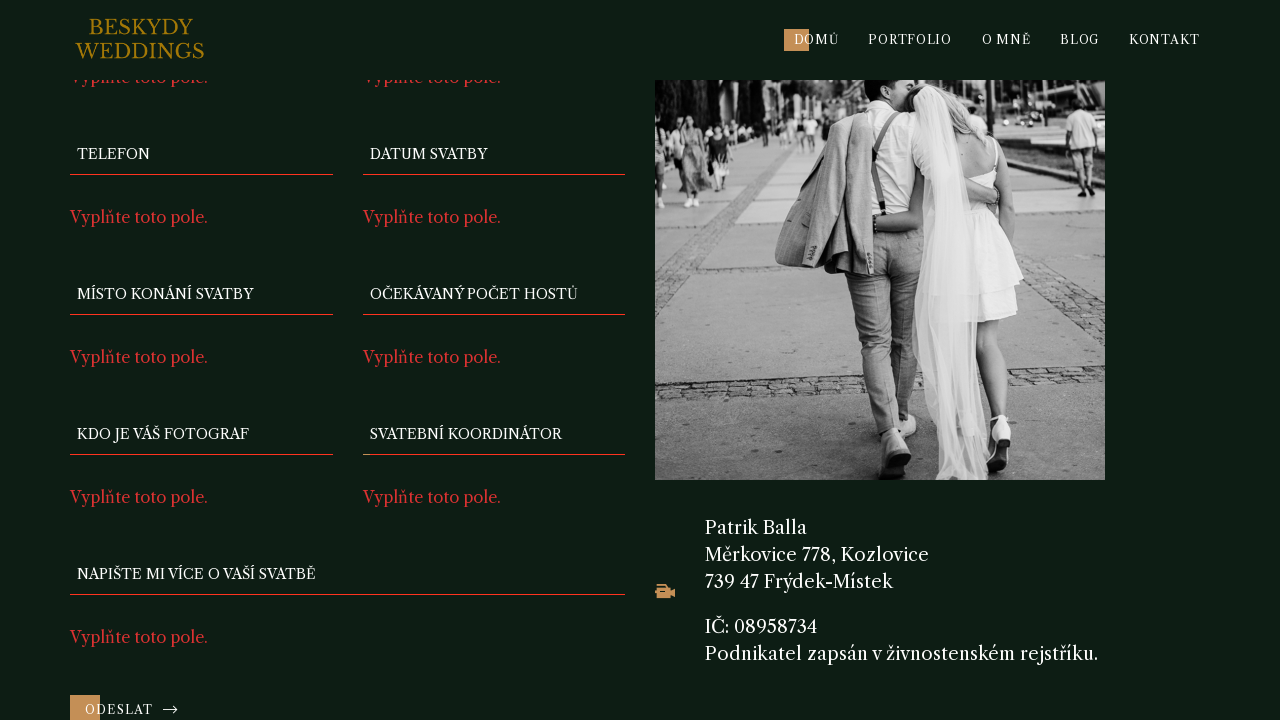

Filled phone field with '123456789' on input[name='f-telefon']
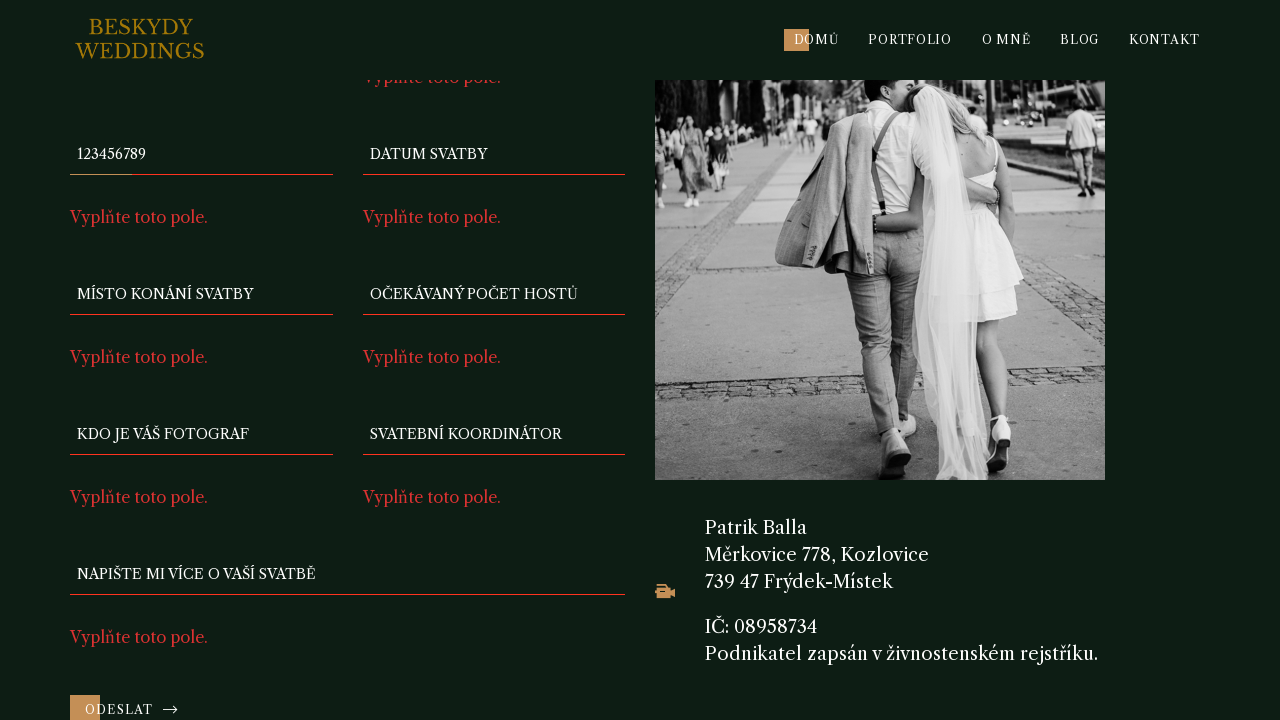

Filled wedding date field with '2024-09-20' on input[name='f-datum']
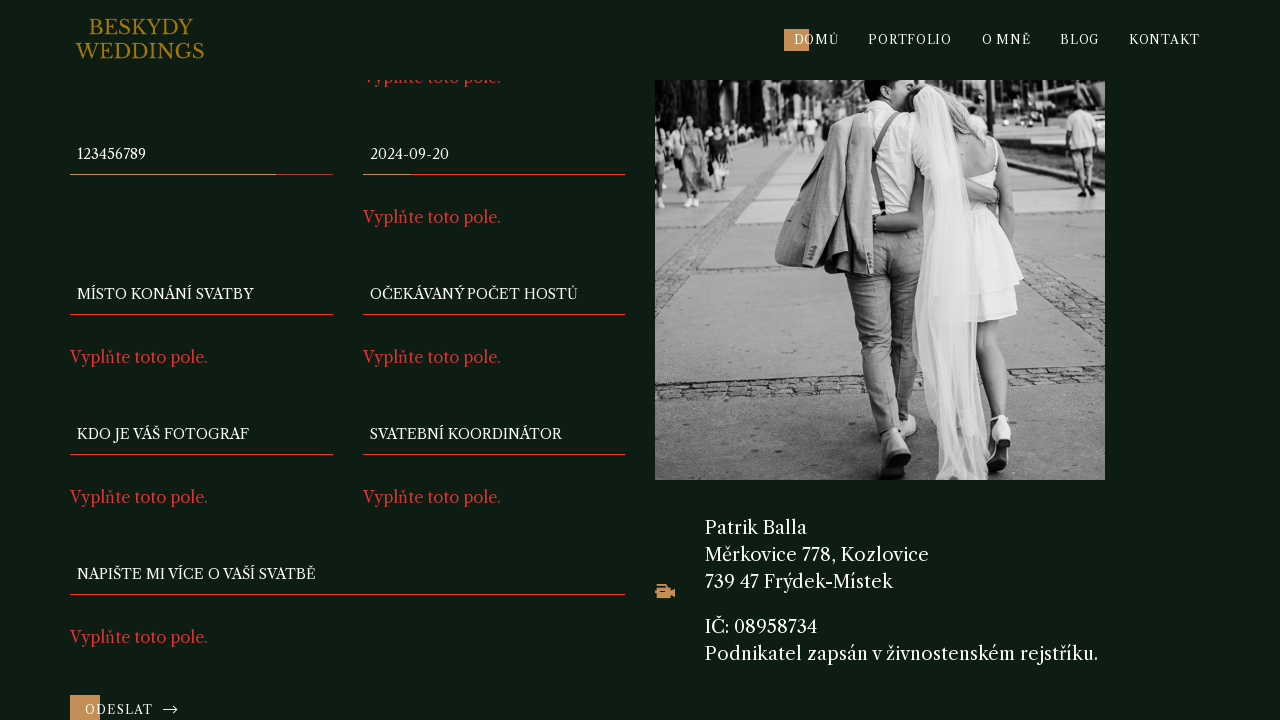

Filled wedding location field with 'Zámek Nové Město' on input[name='f-mistokonani']
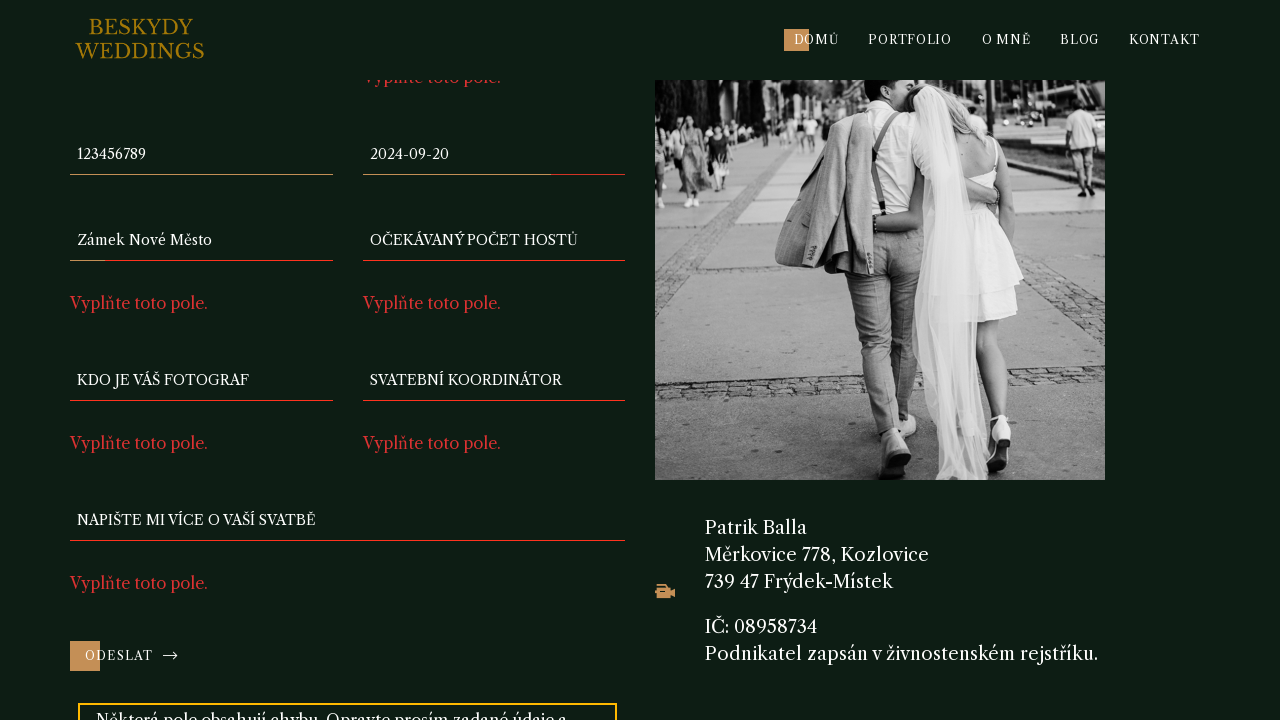

Filled guest count field with '100' on input[name='f-pocethostu']
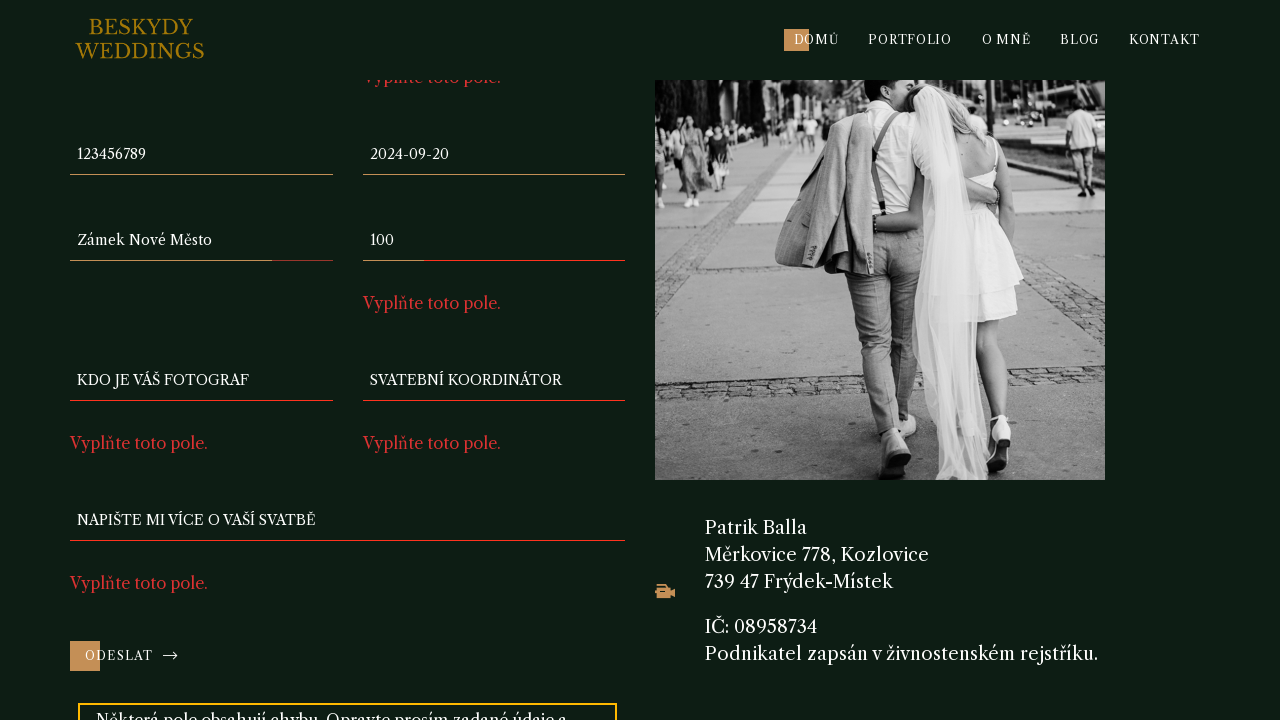

Filled photographer field with 'Petr Černý' on input[name='f-fotograf']
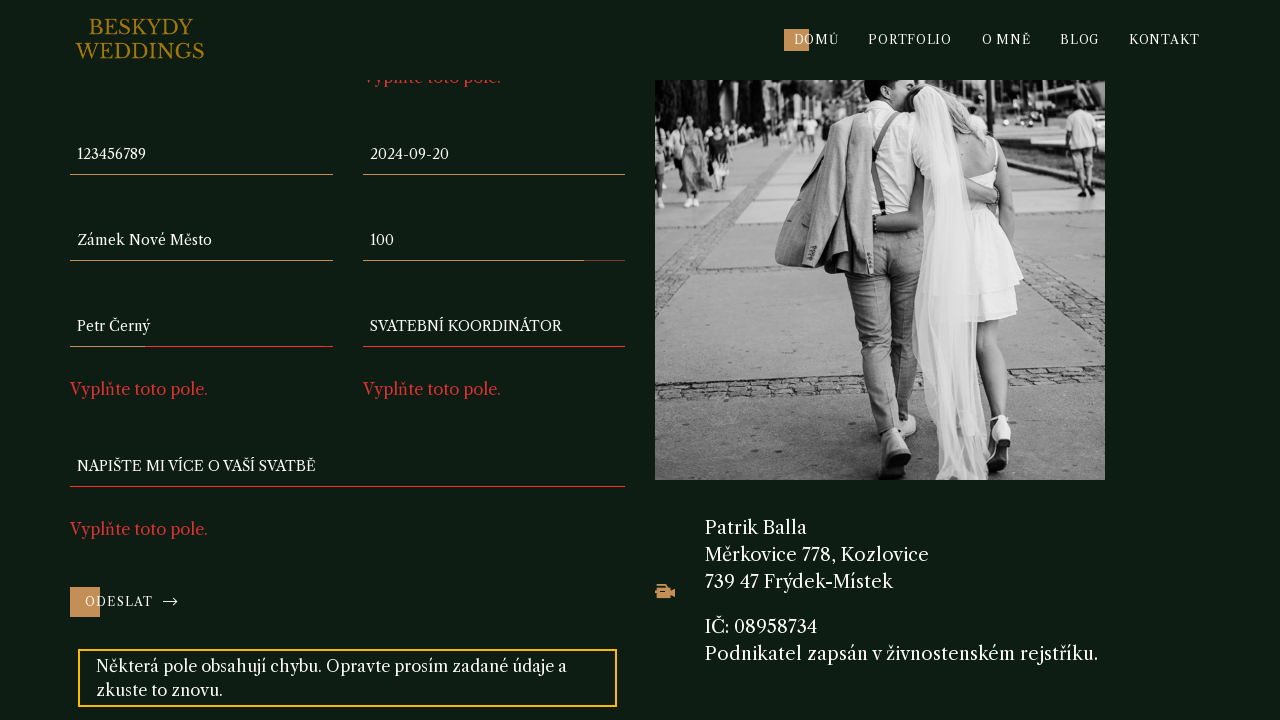

Filled budget field with '50000' on input[name='f-rozpocet']
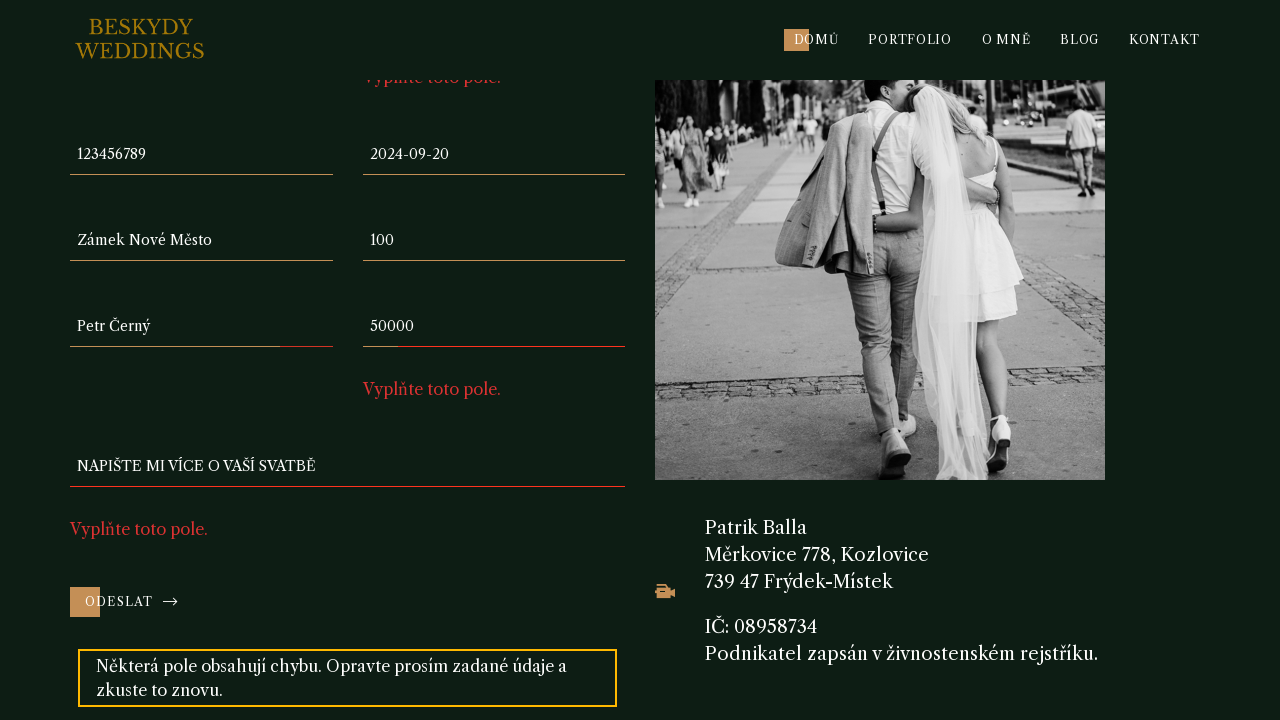

Clicked submit button to test validation with email field missing at (132, 602) on button[type='submit']
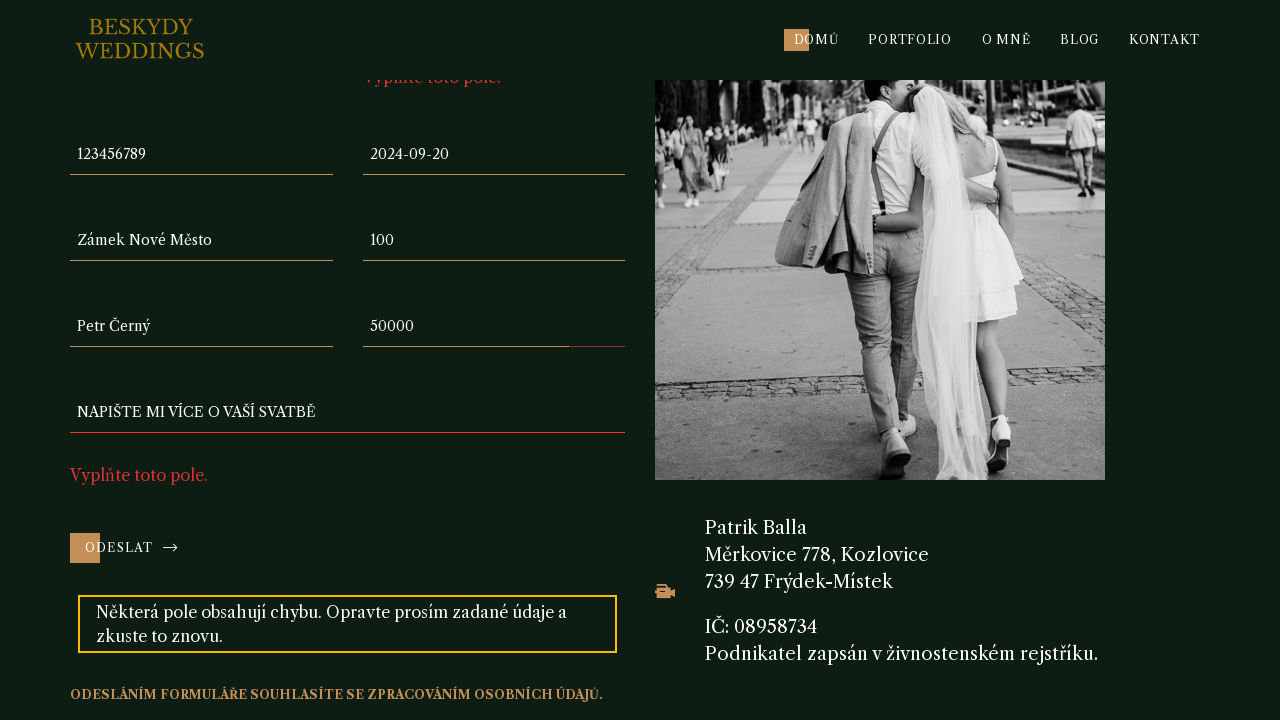

Waited 2 seconds for validation response
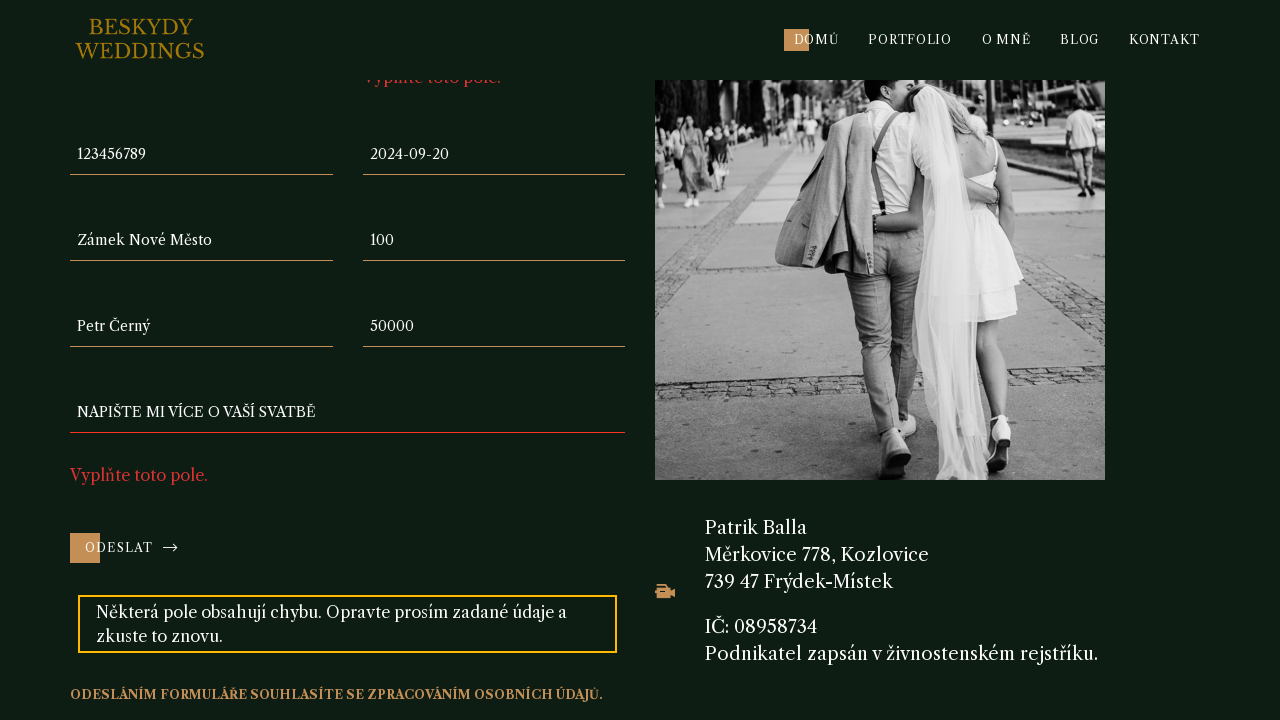

Cleared name field on input[name='f-name']
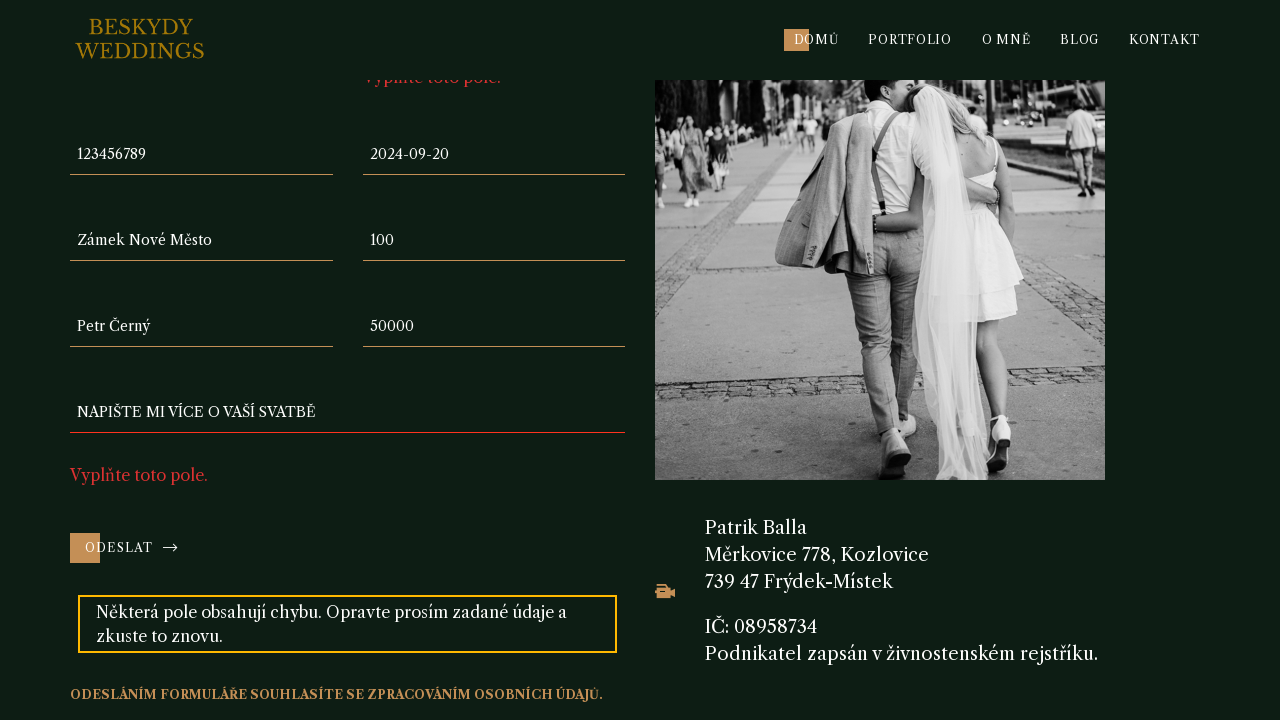

Cleared email field on input[name='f-email']
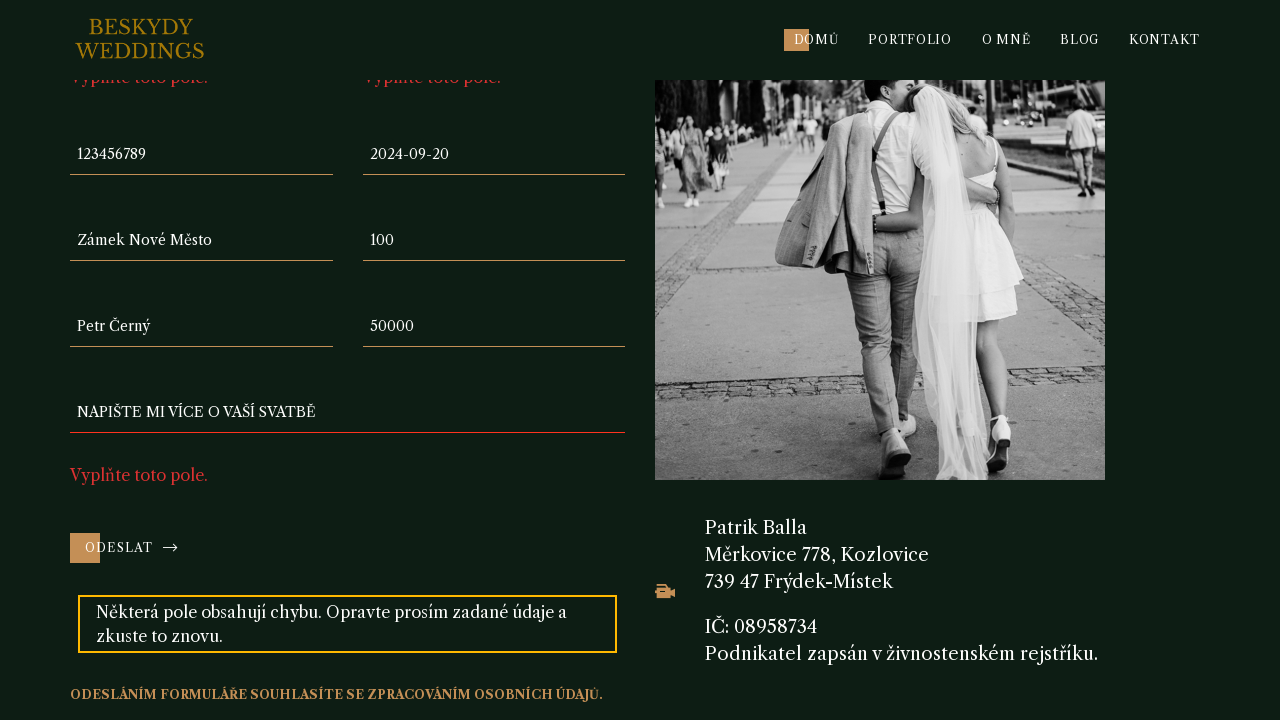

Cleared phone field on input[name='f-telefon']
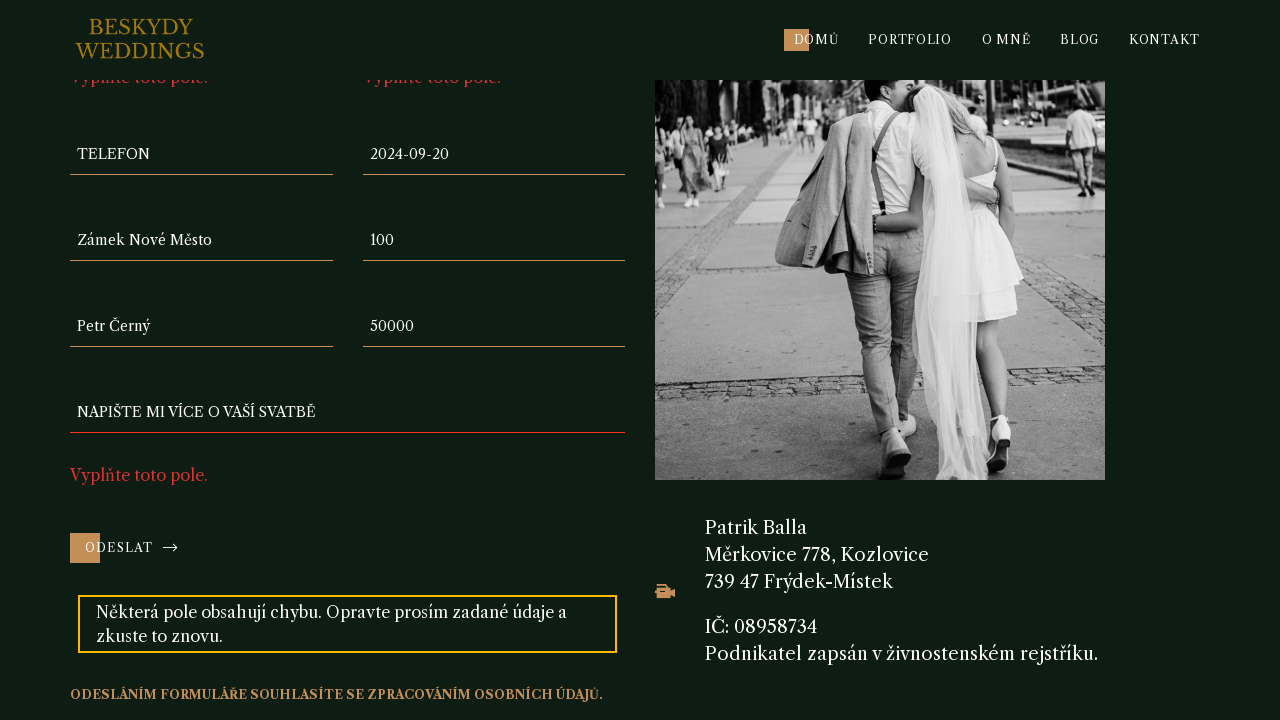

Cleared wedding date field on input[name='f-datum']
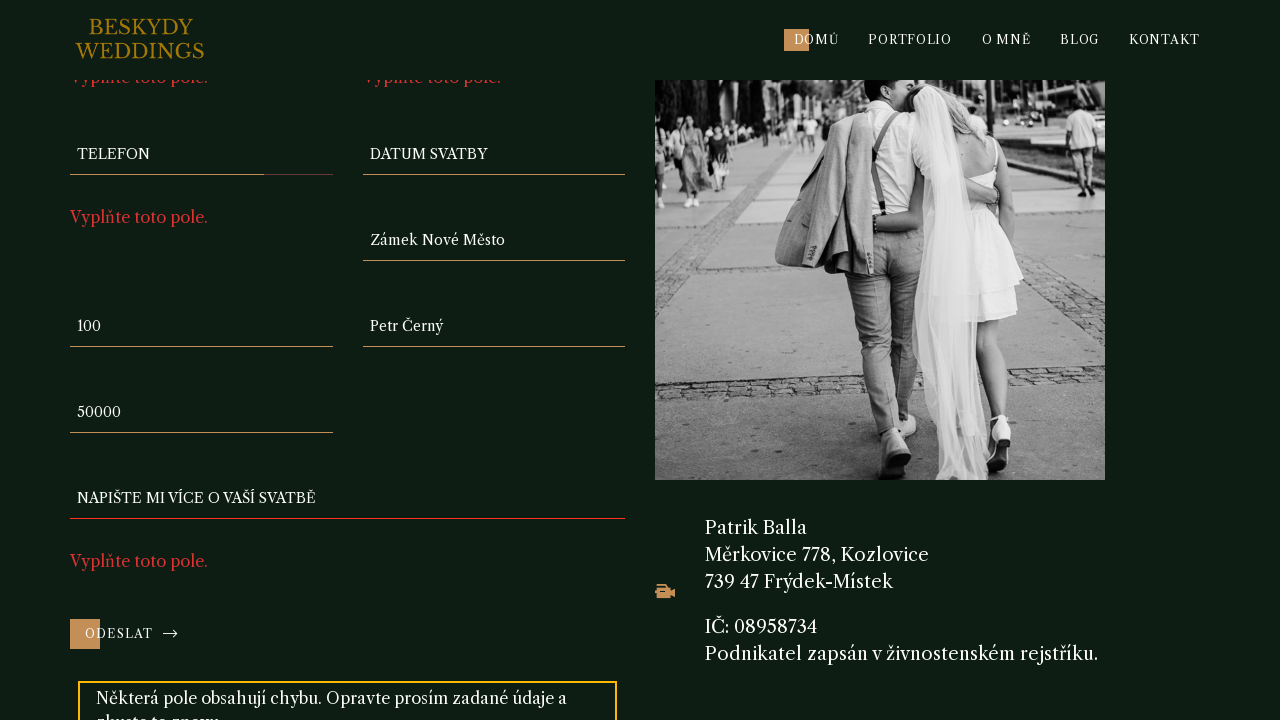

Cleared wedding location field on input[name='f-mistokonani']
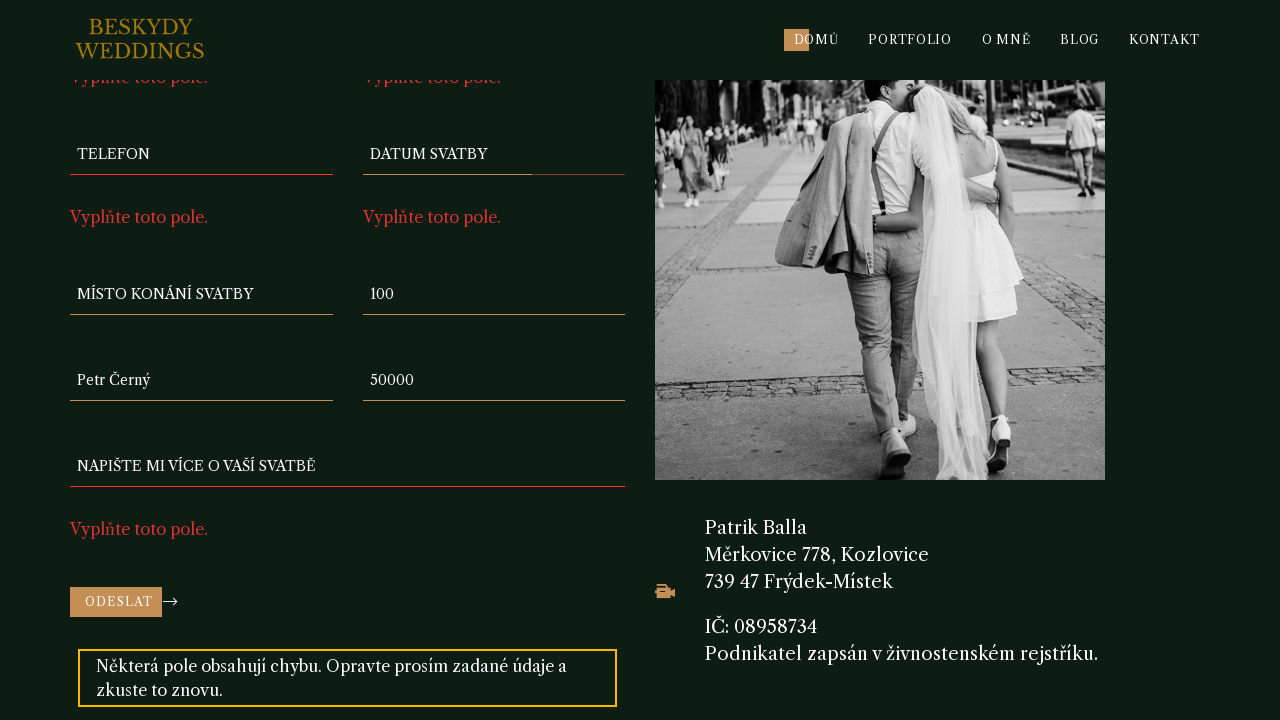

Cleared guest count field on input[name='f-pocethostu']
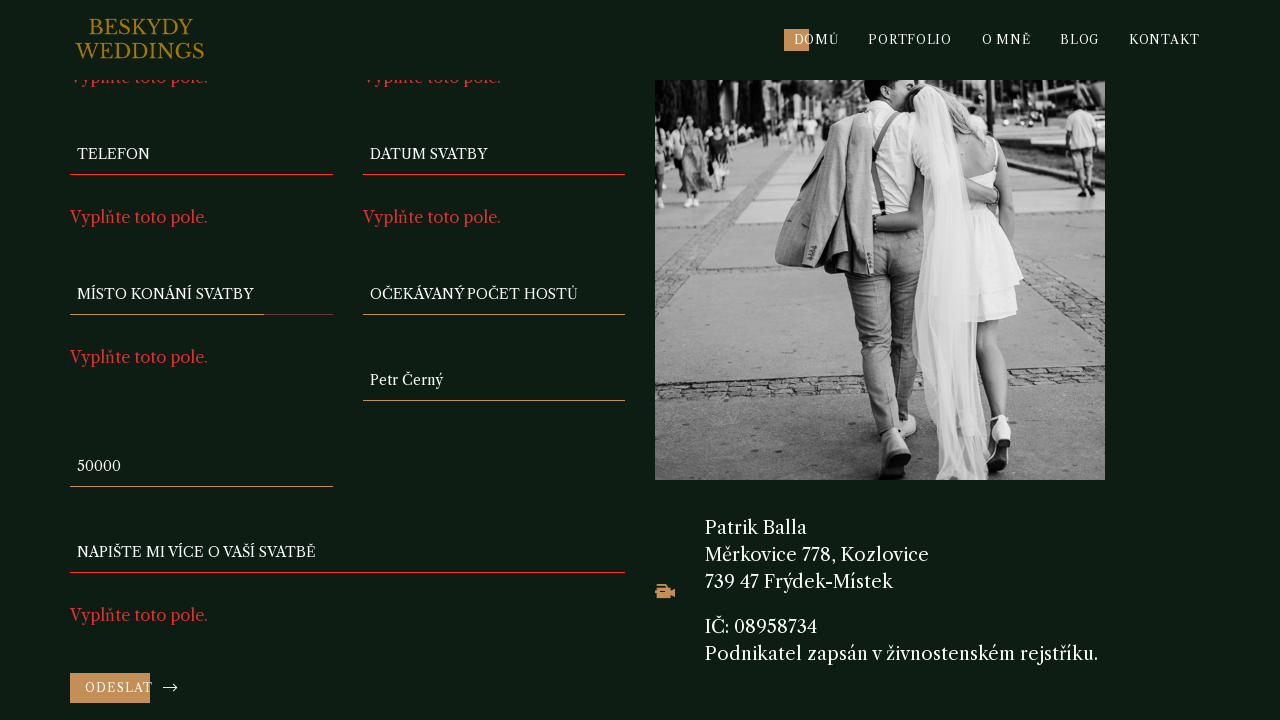

Cleared photographer field on input[name='f-fotograf']
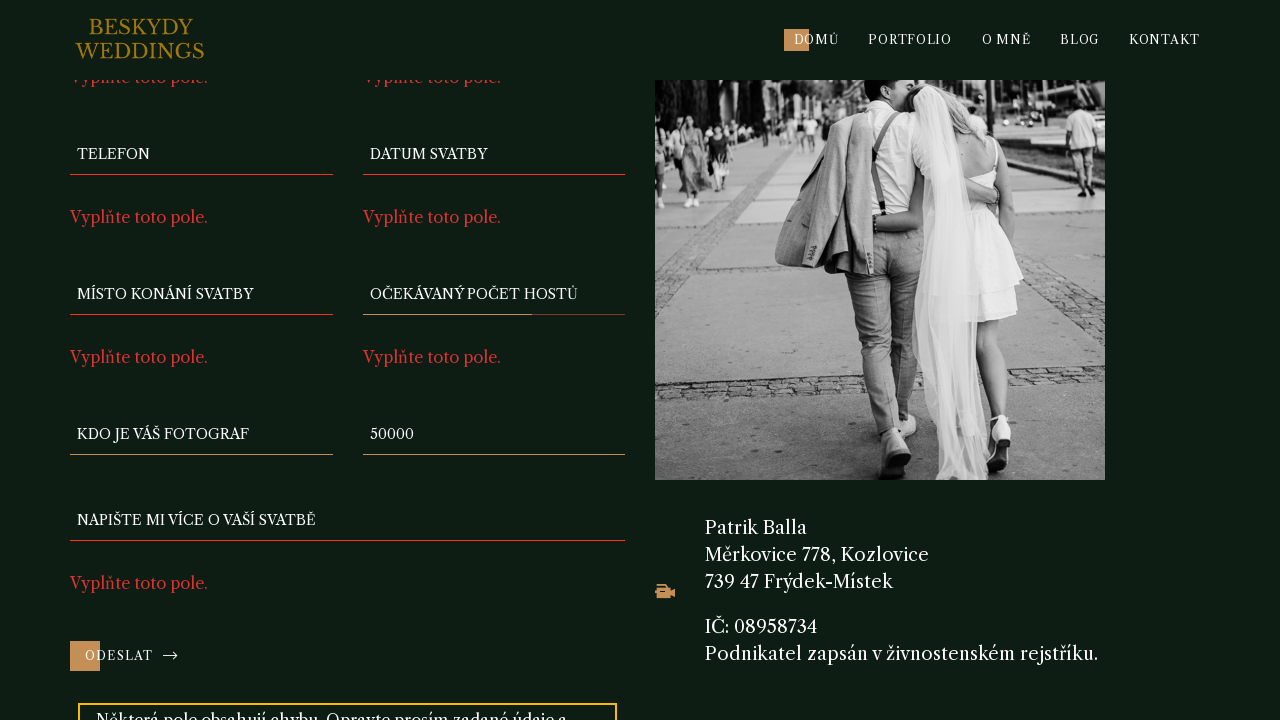

Cleared budget field on input[name='f-rozpocet']
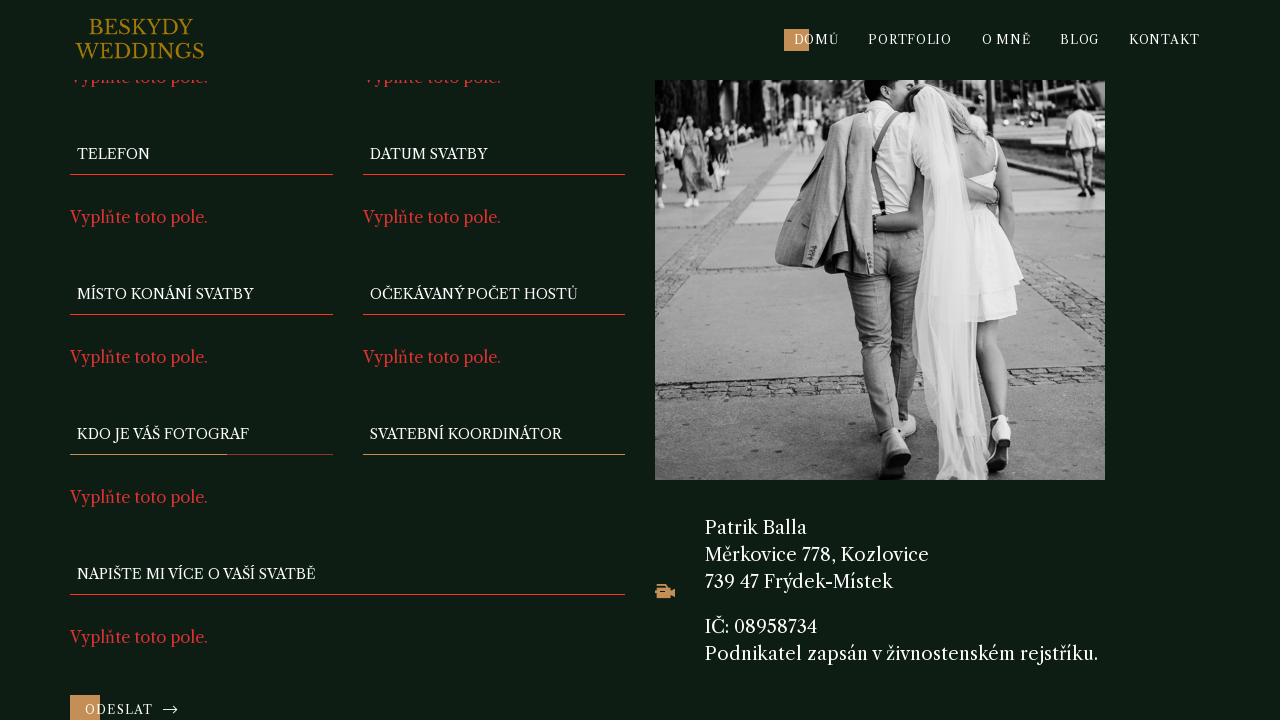

Filled name field with 'Jan Novák' on input[name='f-name']
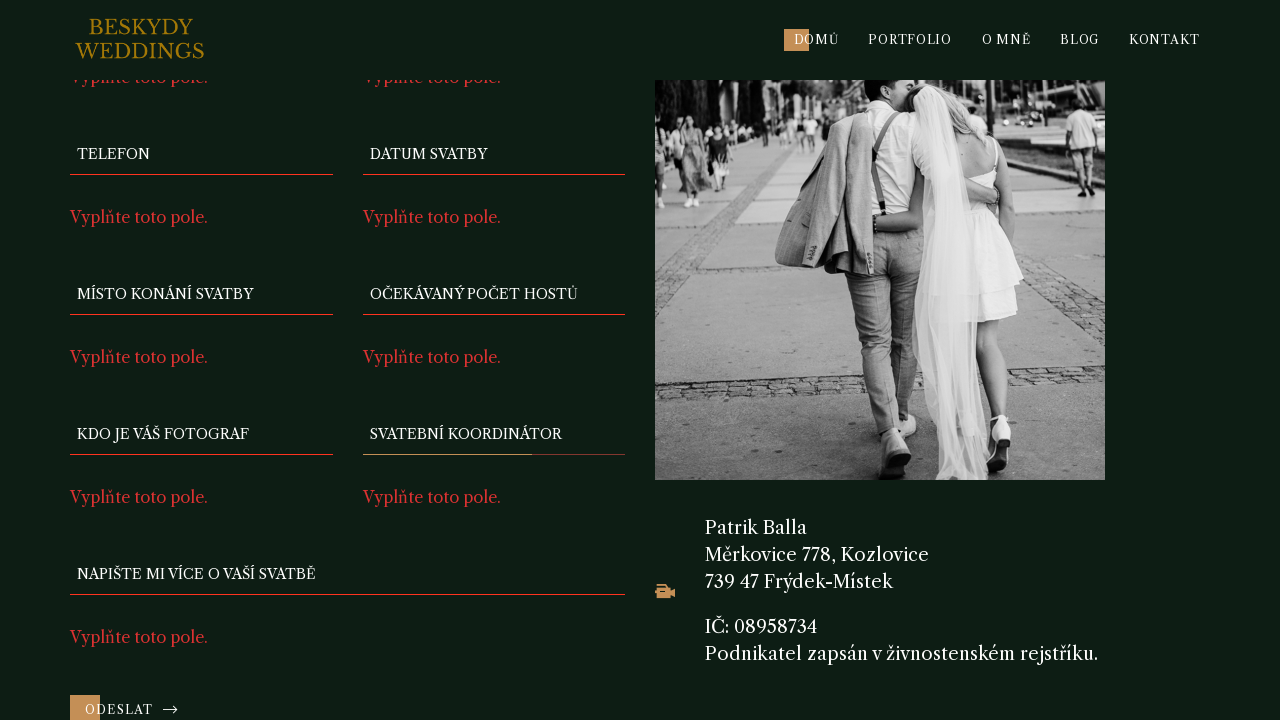

Filled email field with 'jan.novak@example.com' on input[name='f-email']
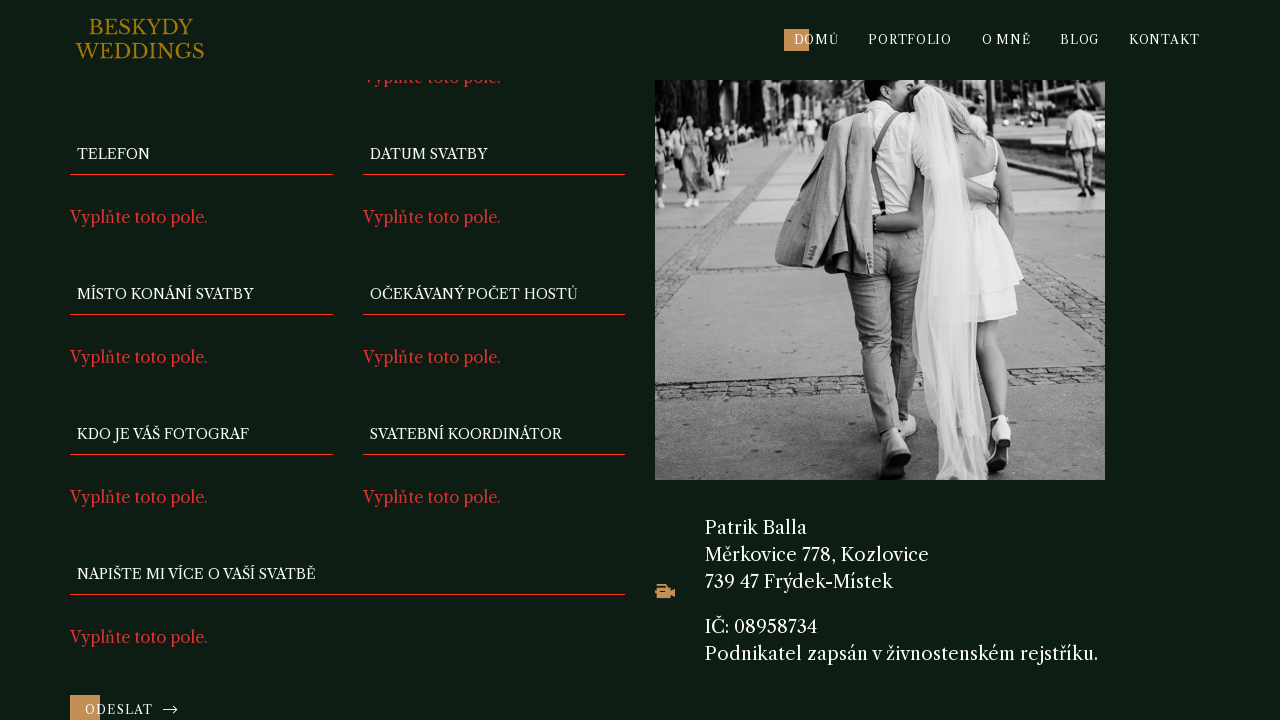

Skipping phone field for validation test iteration
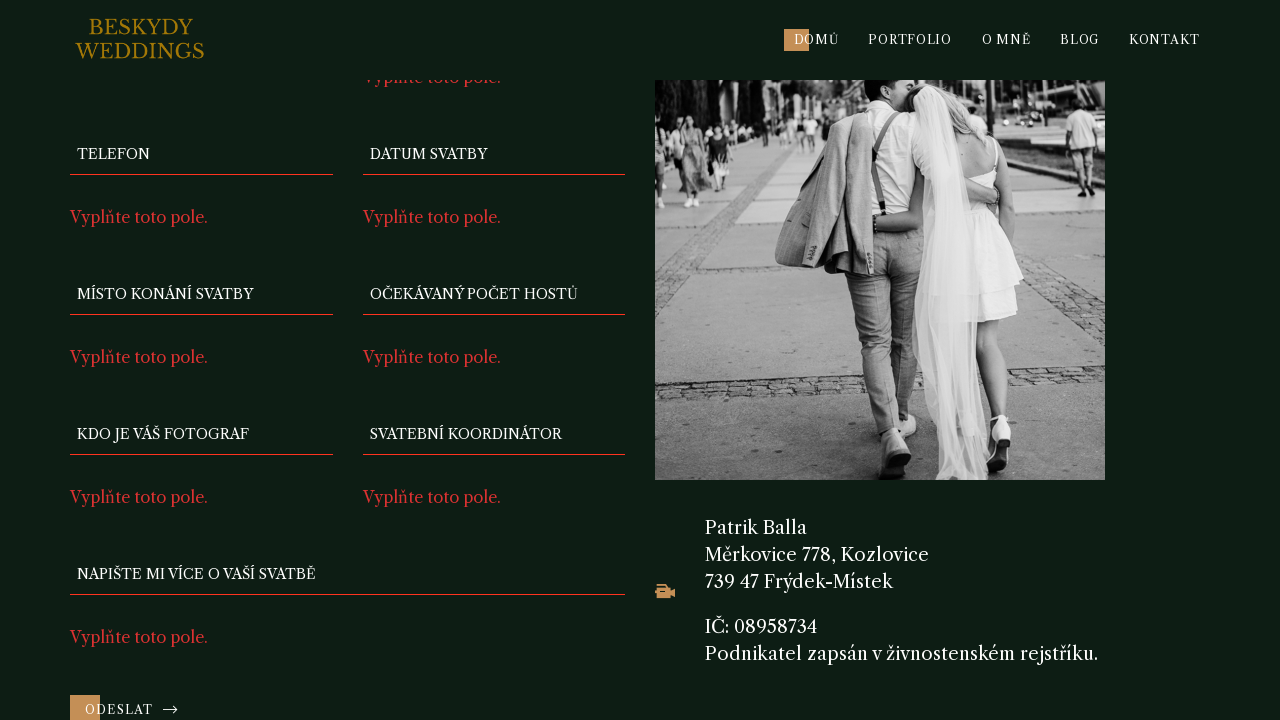

Filled wedding date field with '2024-09-20' on input[name='f-datum']
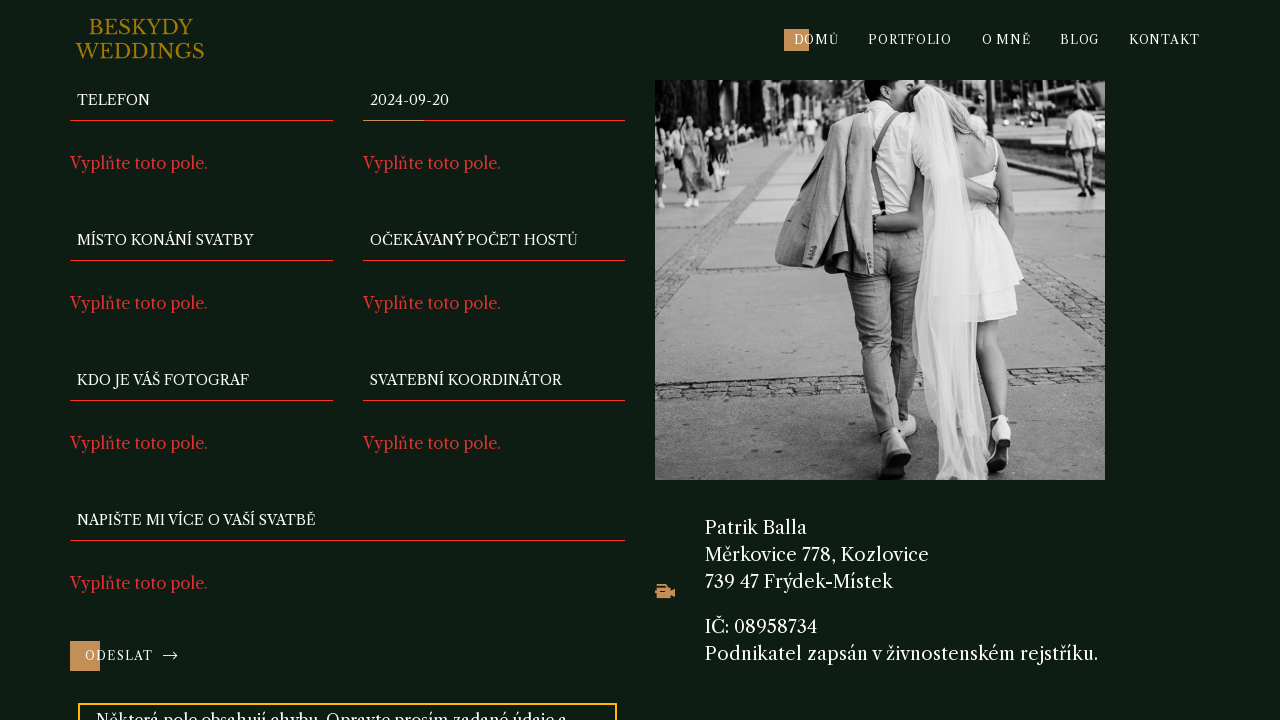

Filled wedding location field with 'Zámek Nové Město' on input[name='f-mistokonani']
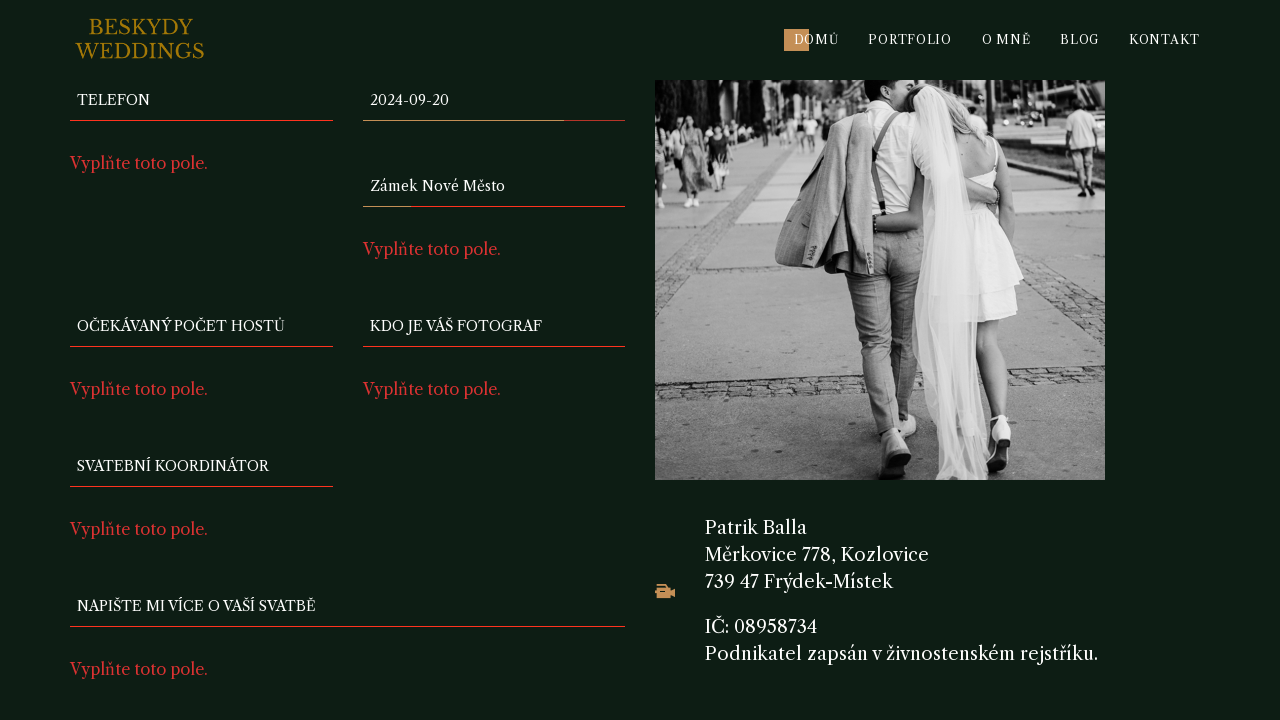

Filled guest count field with '100' on input[name='f-pocethostu']
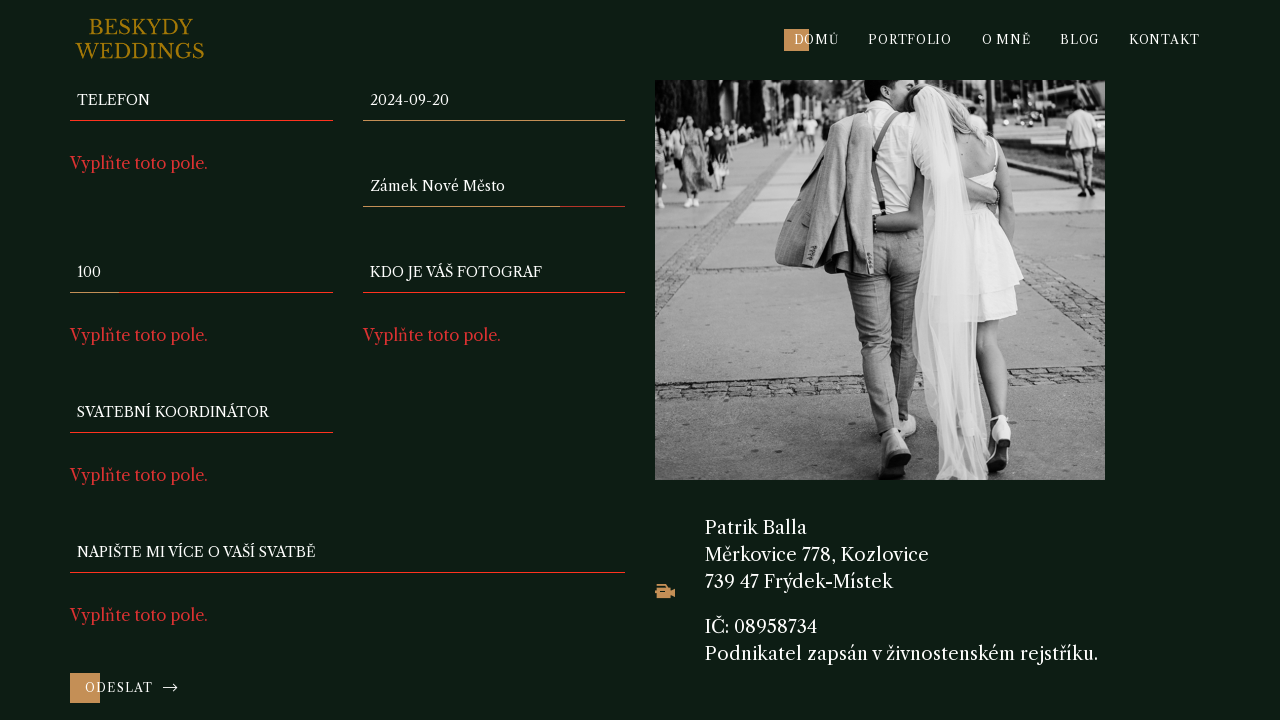

Filled photographer field with 'Petr Černý' on input[name='f-fotograf']
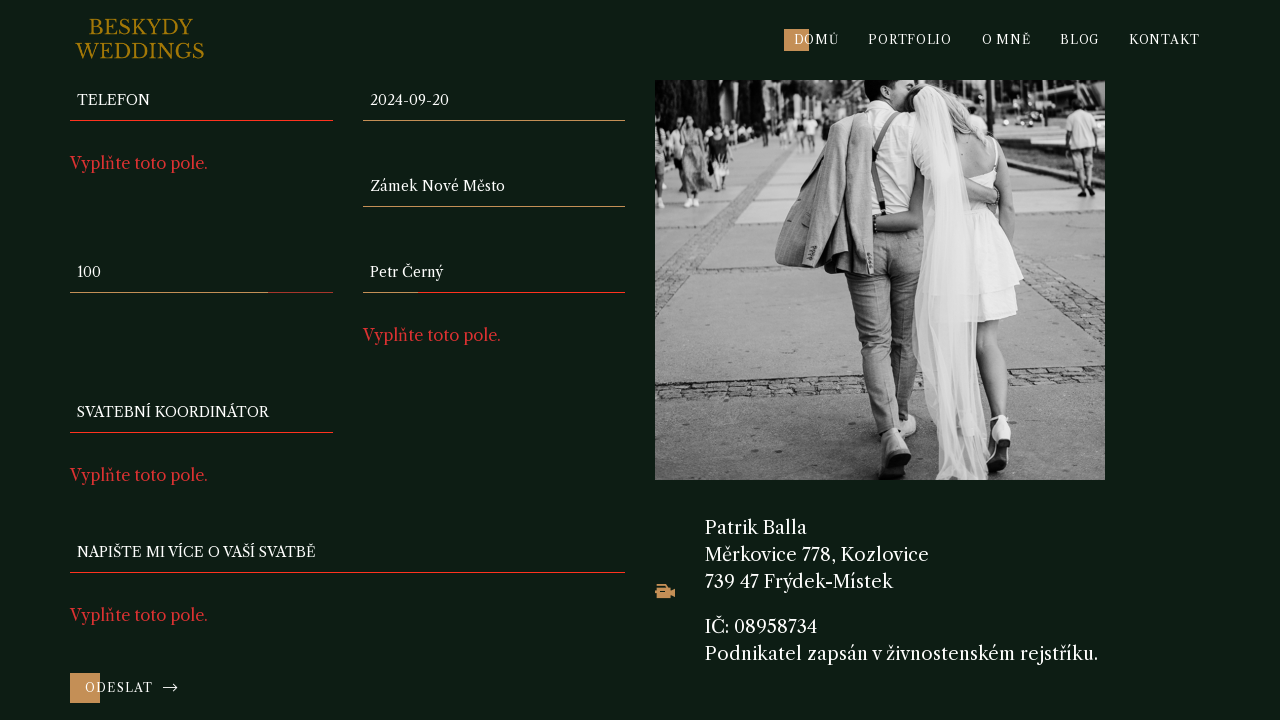

Filled budget field with '50000' on input[name='f-rozpocet']
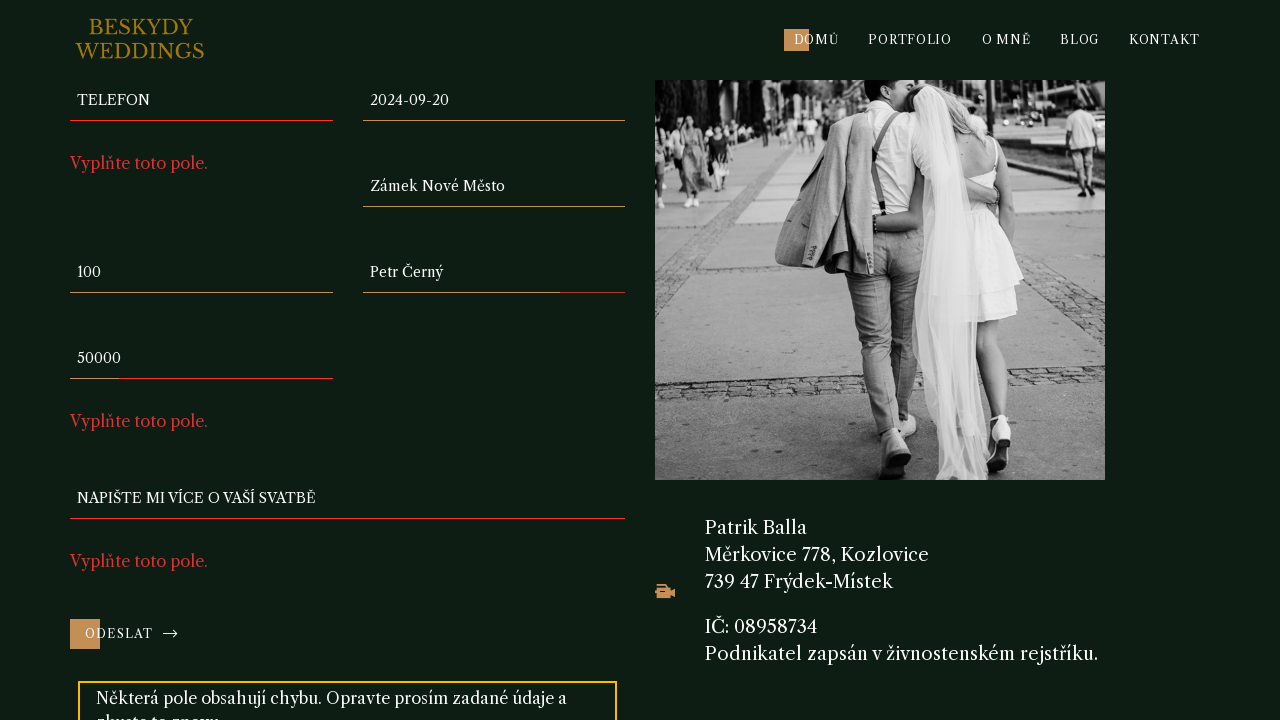

Clicked submit button to test validation with phone field missing at (132, 634) on button[type='submit']
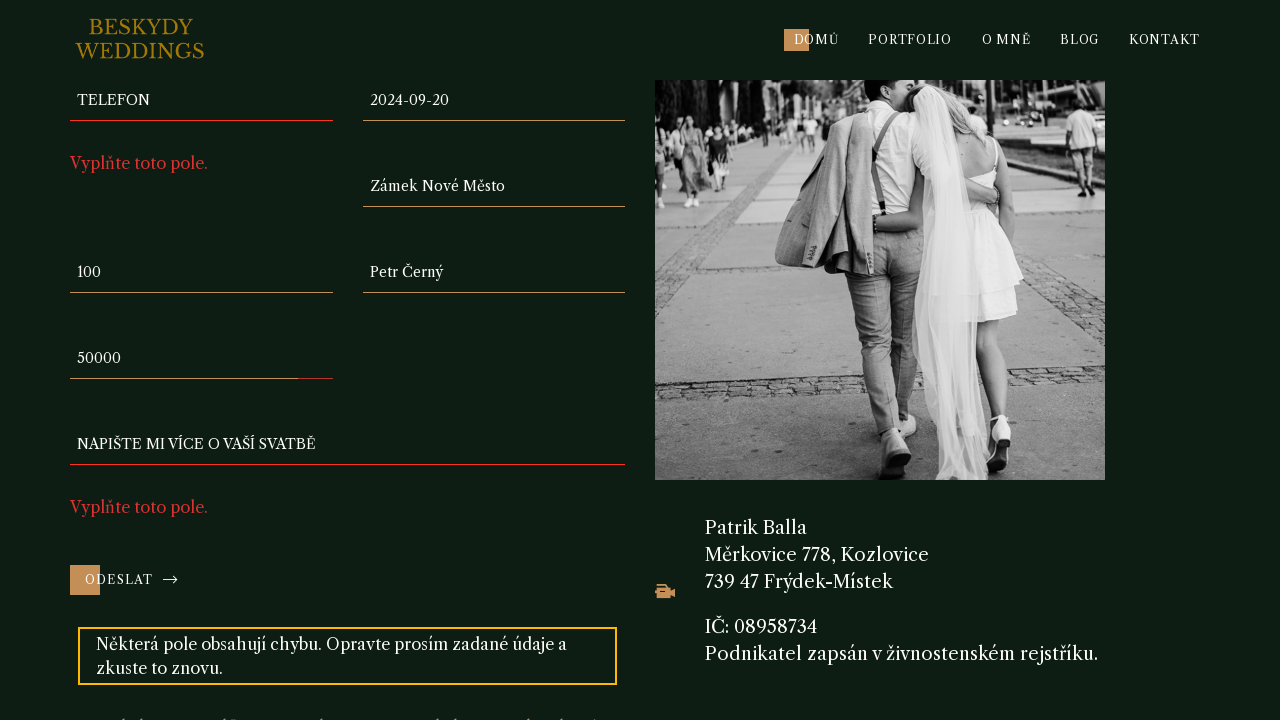

Waited 2 seconds for validation response
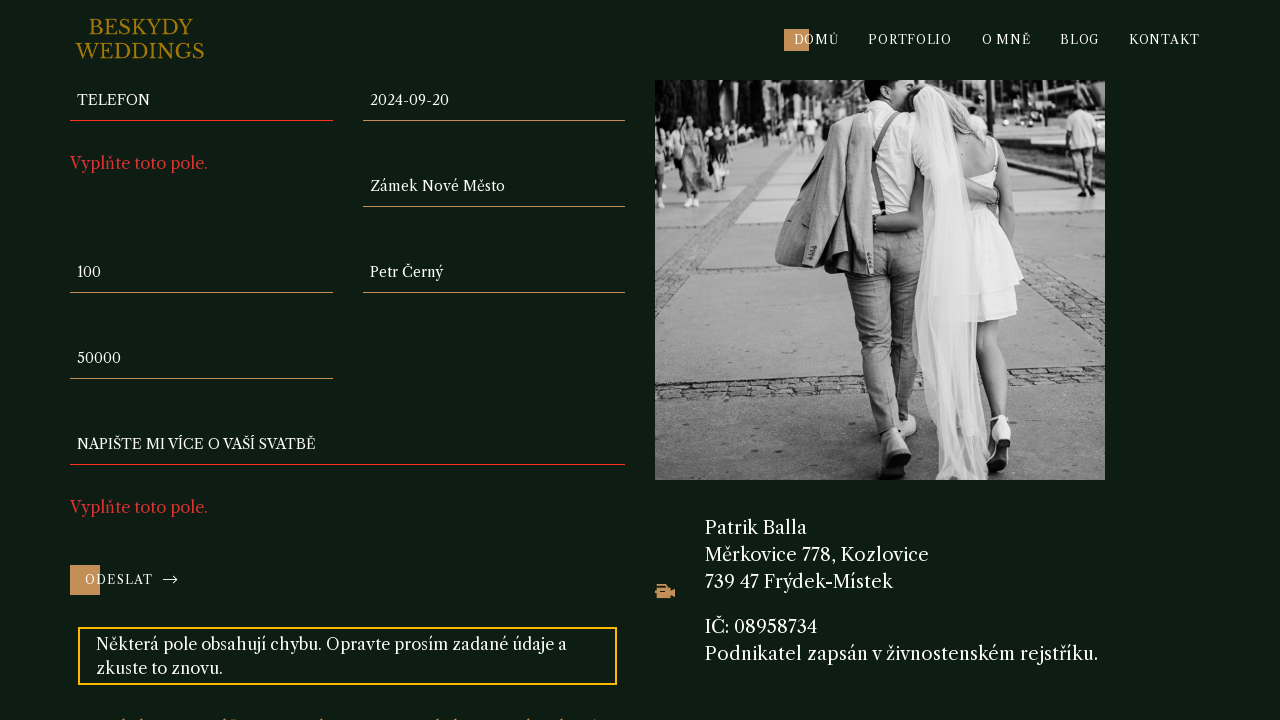

Cleared name field on input[name='f-name']
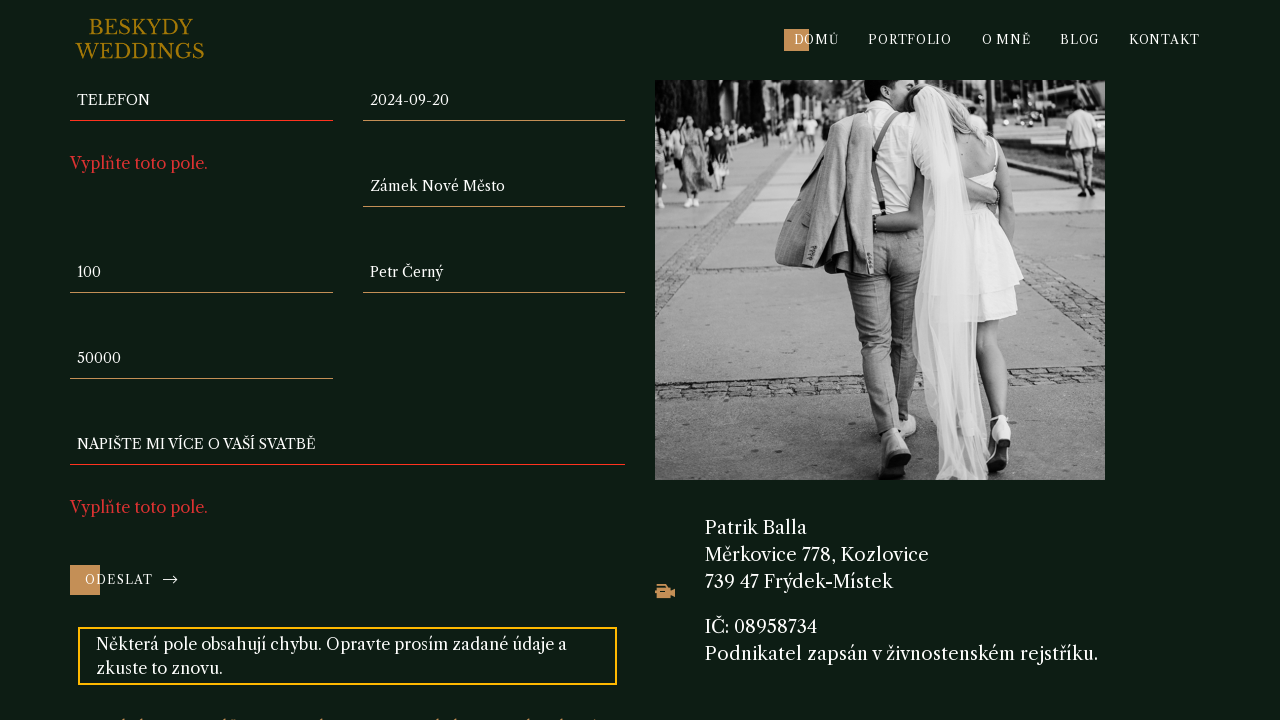

Cleared email field on input[name='f-email']
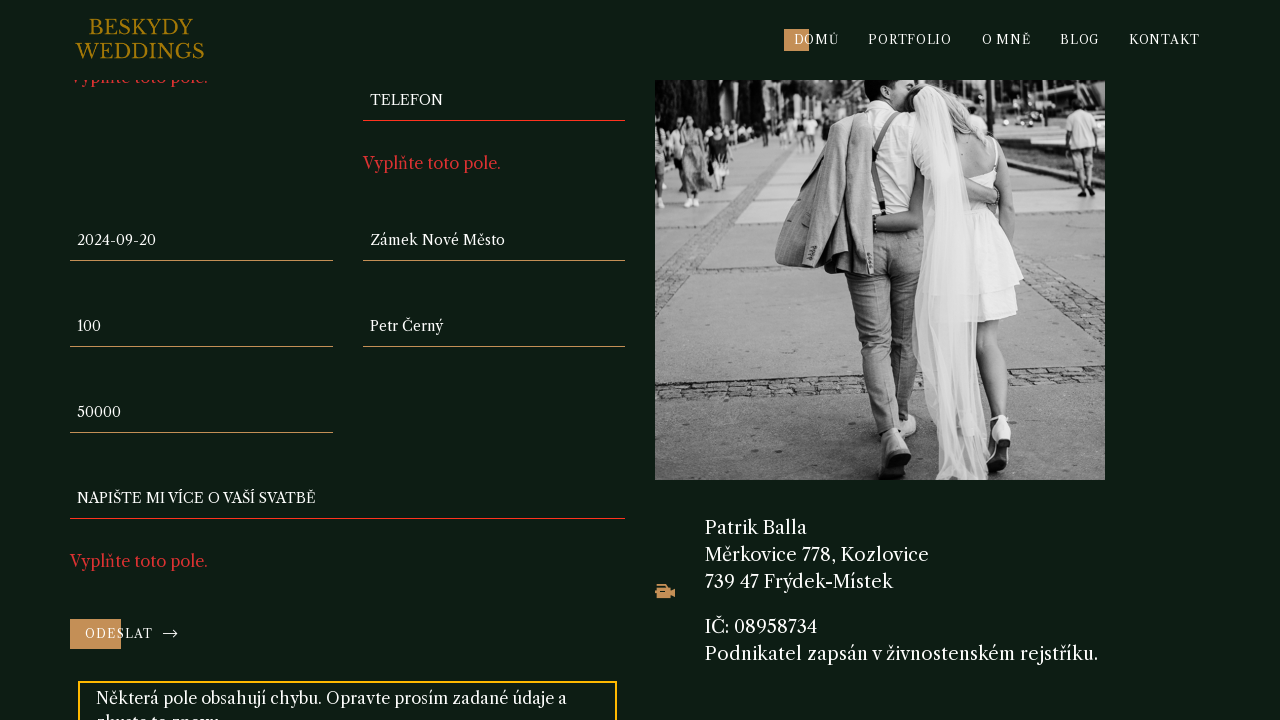

Cleared phone field on input[name='f-telefon']
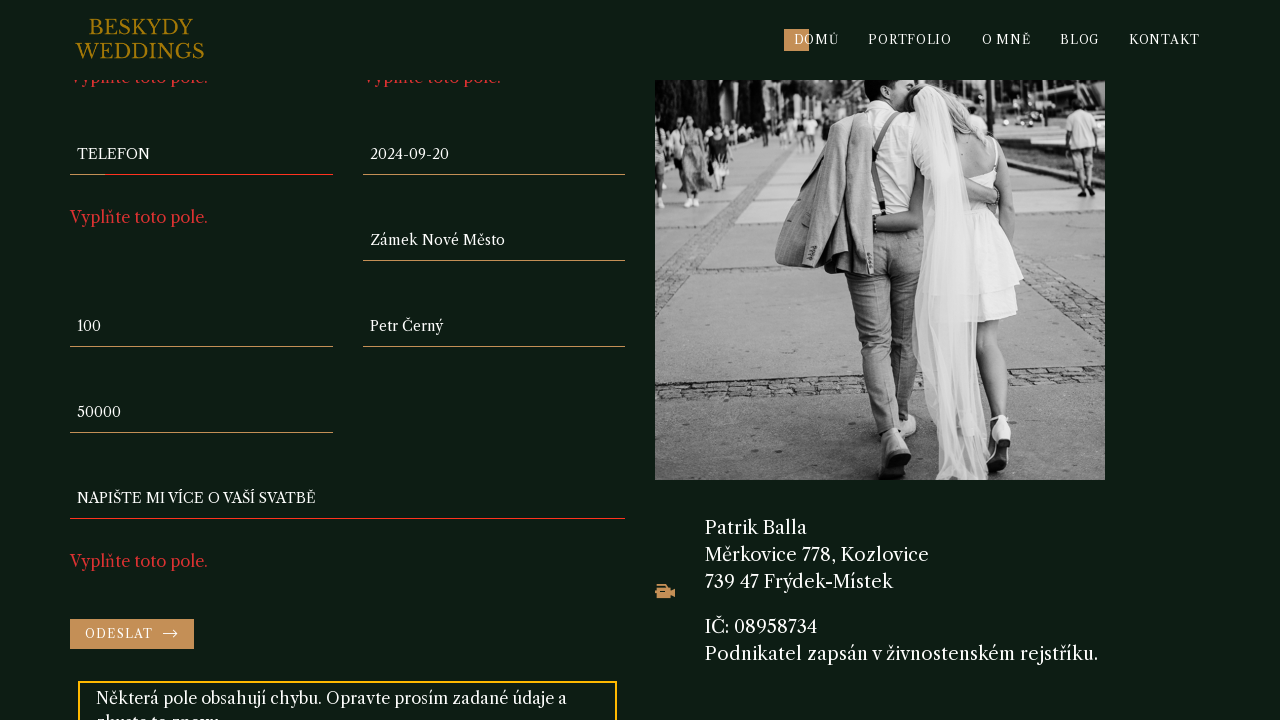

Cleared wedding date field on input[name='f-datum']
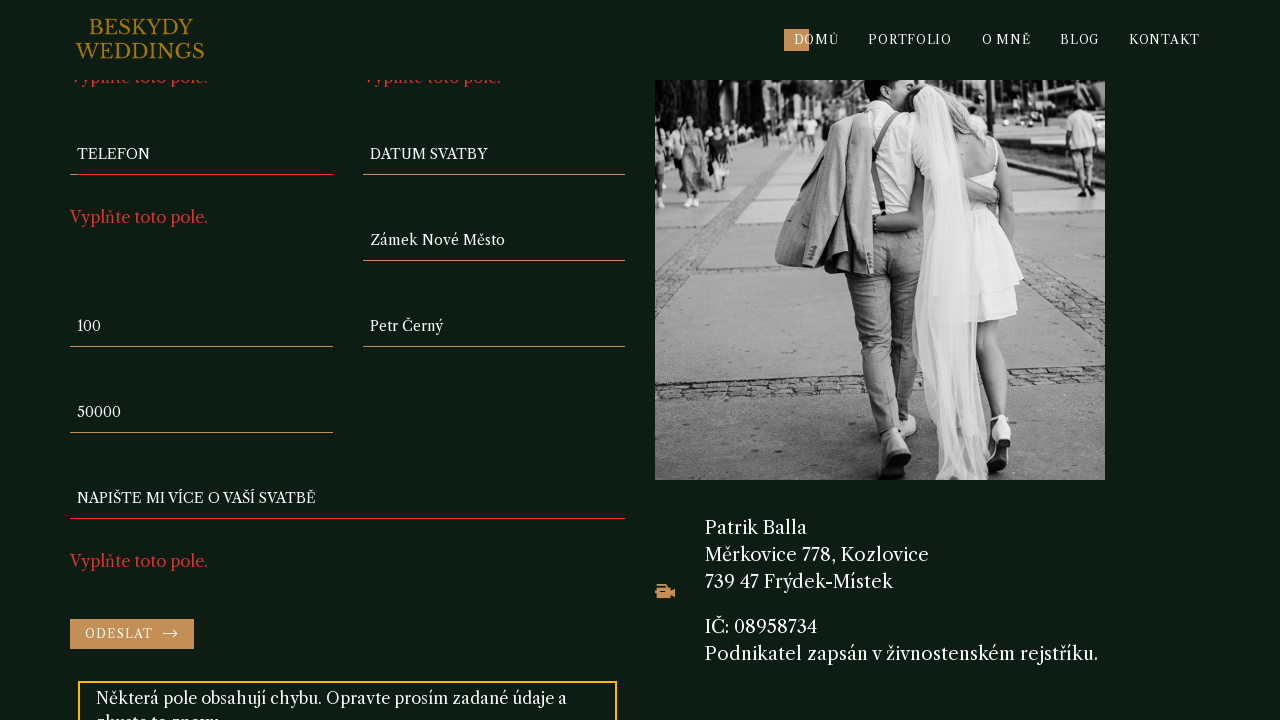

Cleared wedding location field on input[name='f-mistokonani']
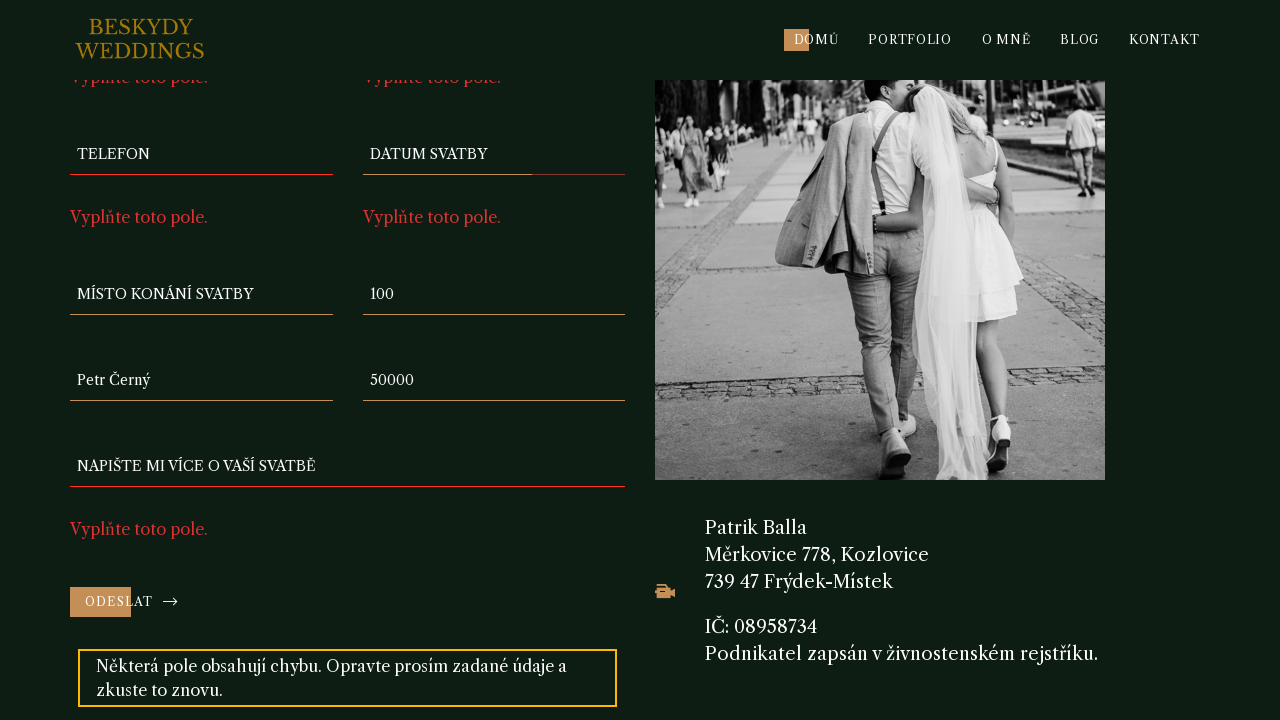

Cleared guest count field on input[name='f-pocethostu']
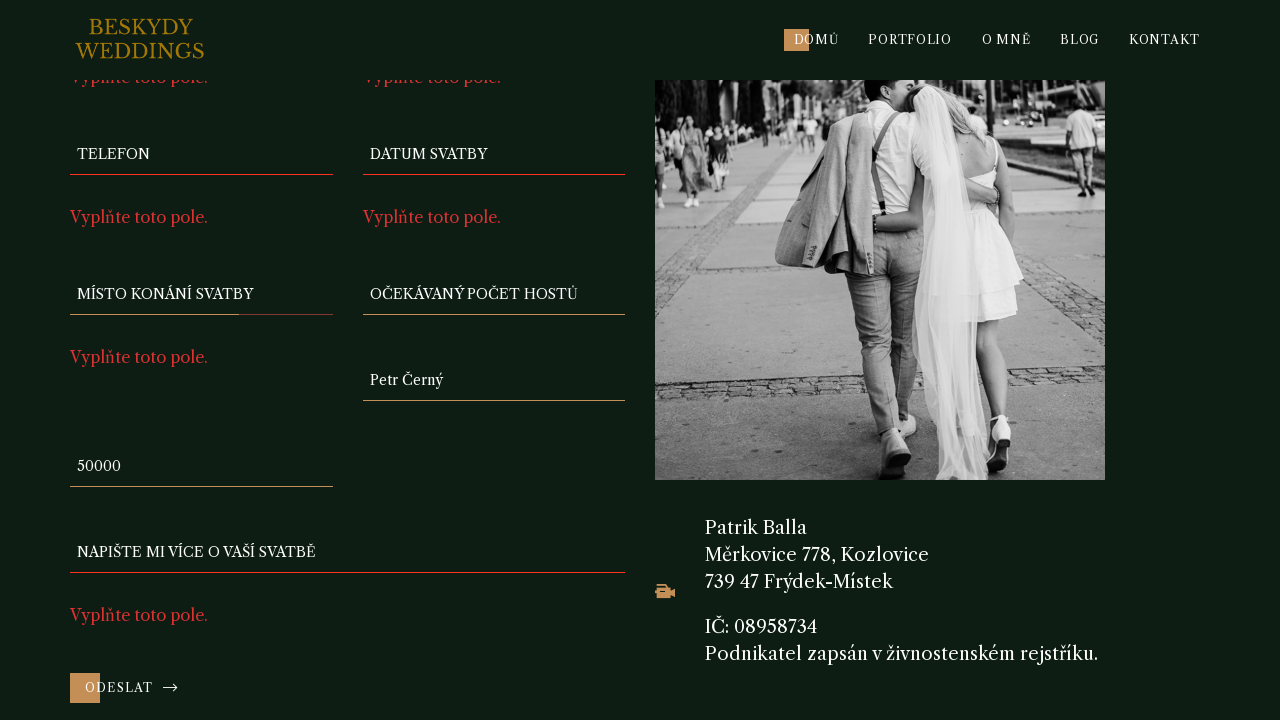

Cleared photographer field on input[name='f-fotograf']
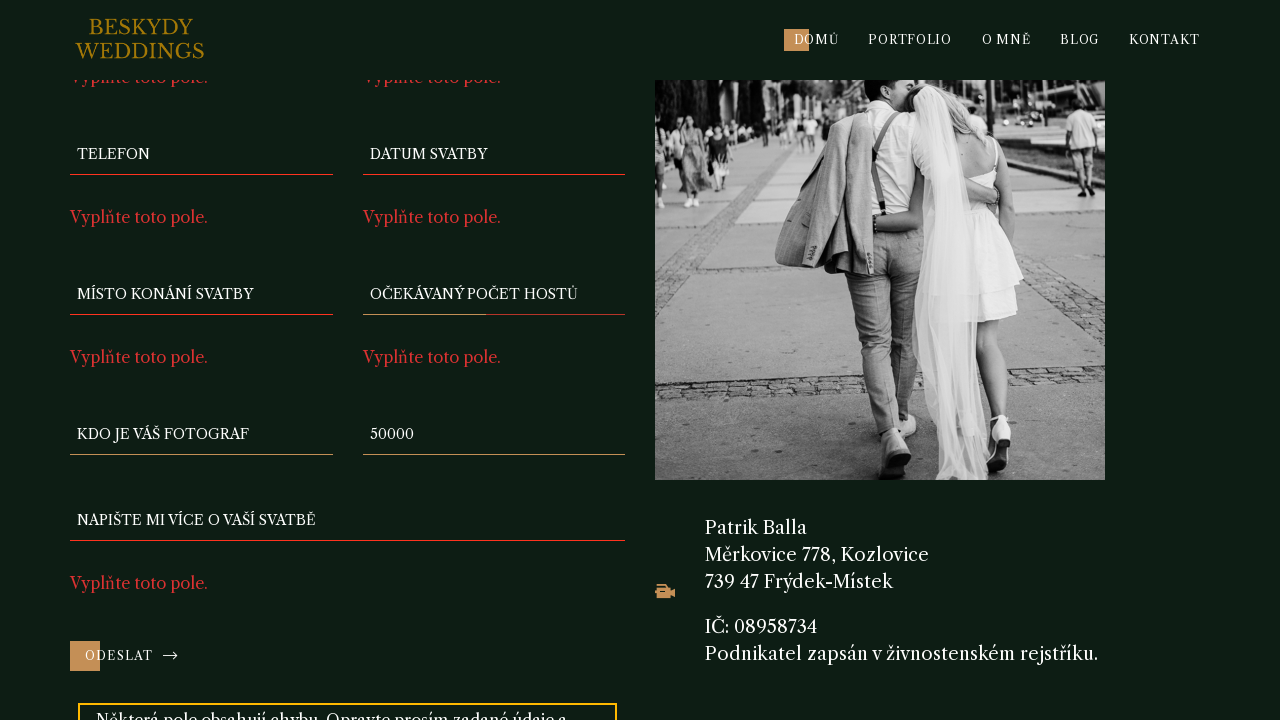

Cleared budget field on input[name='f-rozpocet']
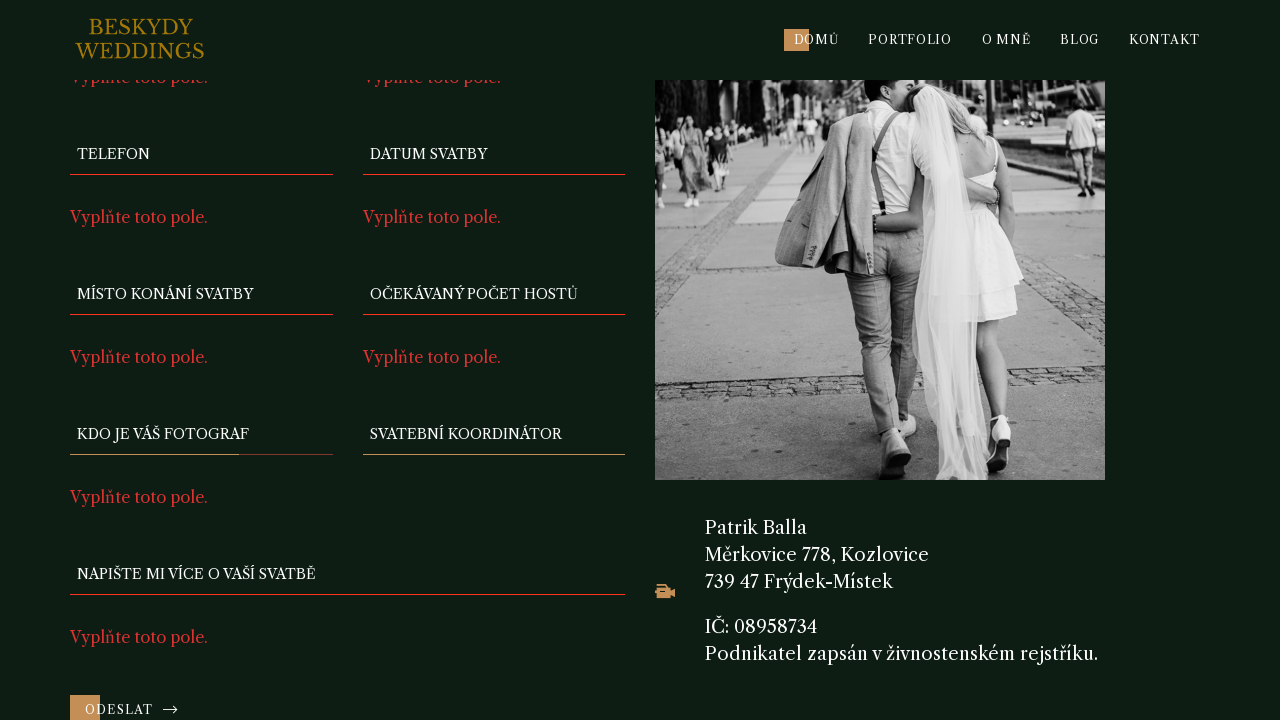

Filled name field with 'Jan Novák' on input[name='f-name']
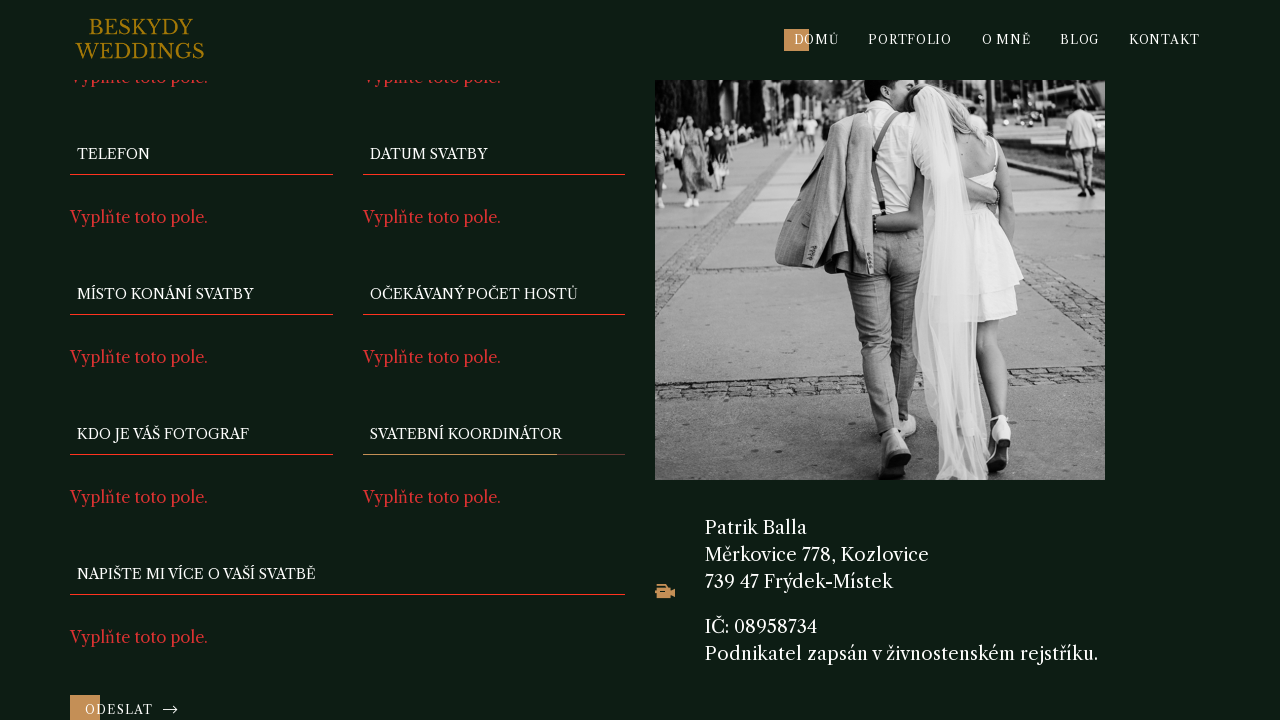

Filled email field with 'jan.novak@example.com' on input[name='f-email']
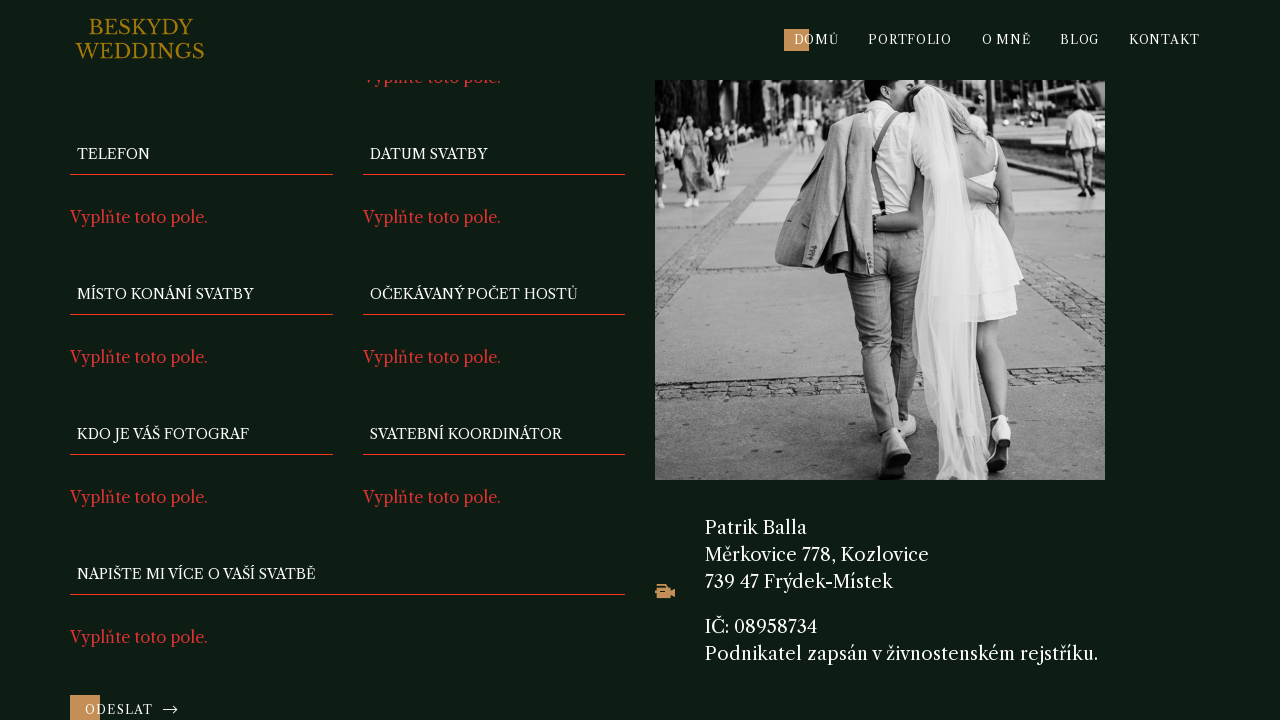

Filled phone field with '123456789' on input[name='f-telefon']
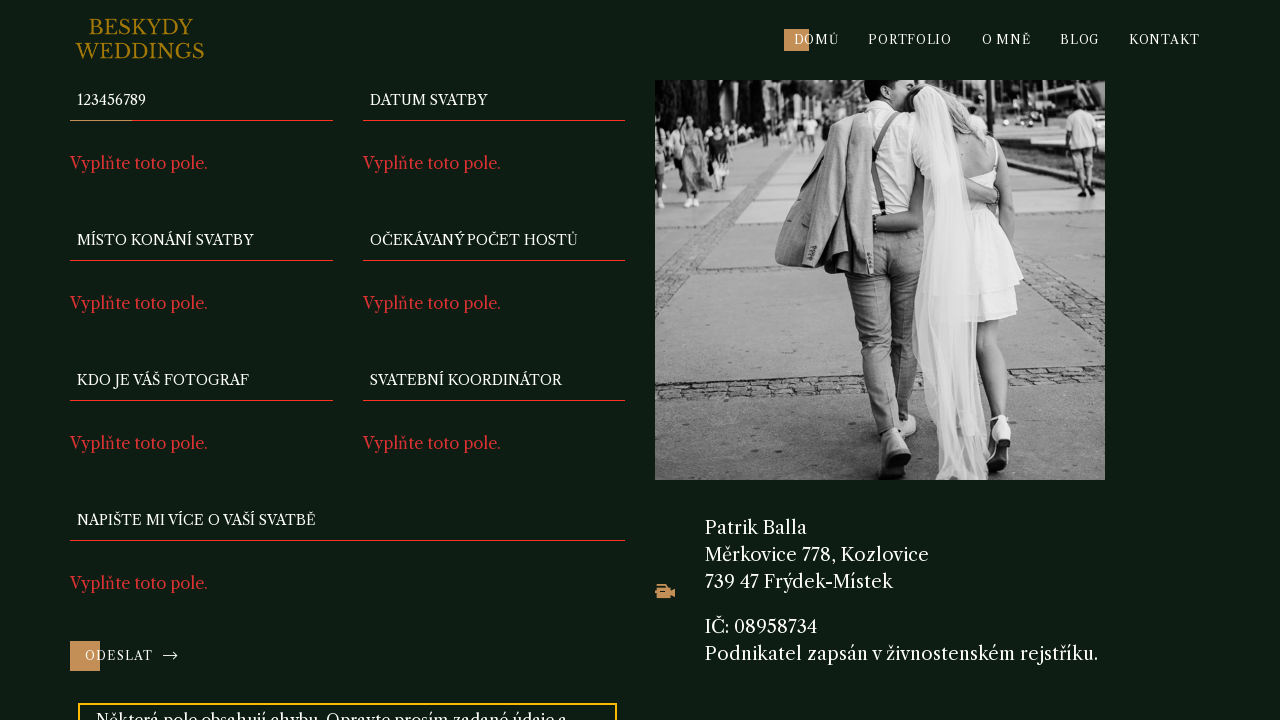

Skipping wedding date field for validation test iteration
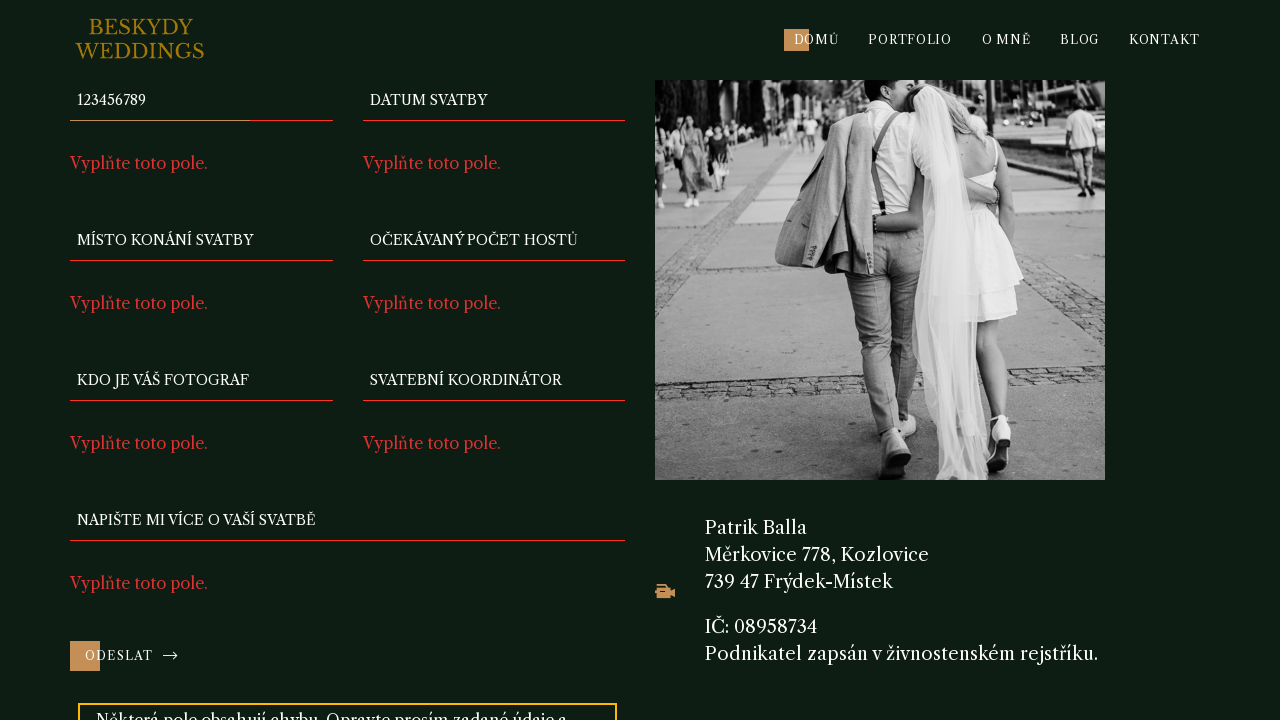

Filled wedding location field with 'Zámek Nové Město' on input[name='f-mistokonani']
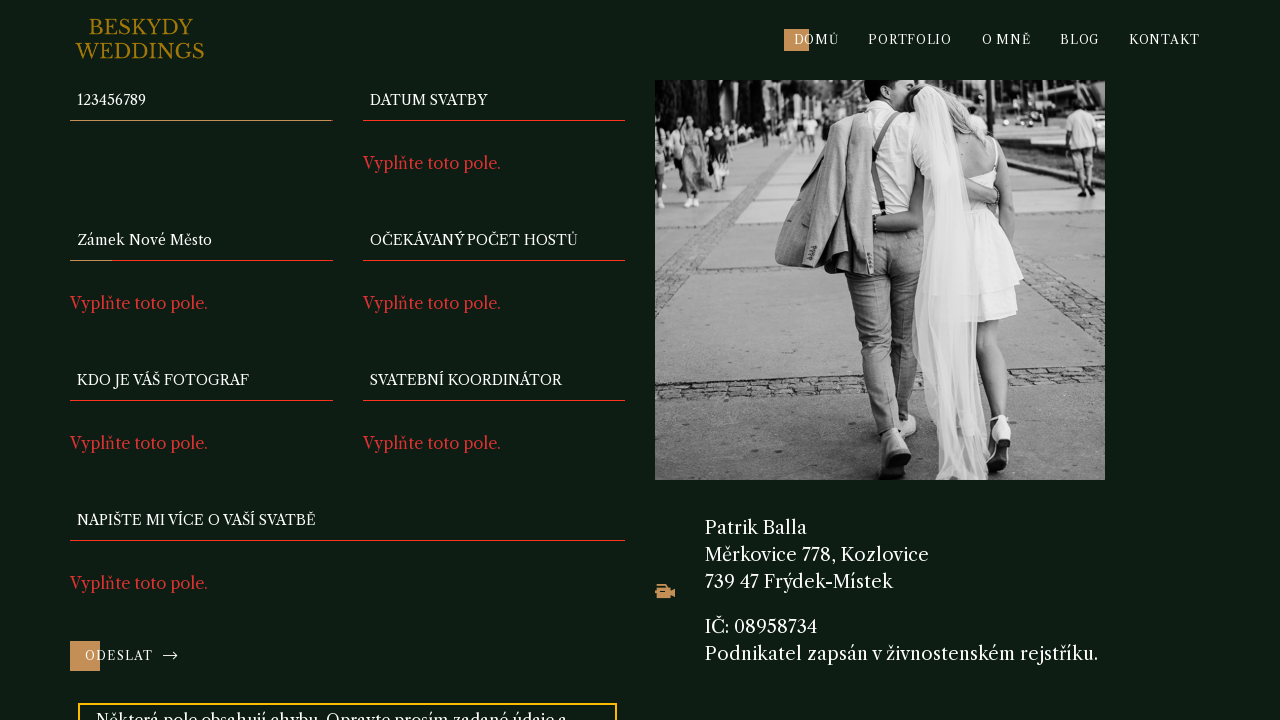

Filled guest count field with '100' on input[name='f-pocethostu']
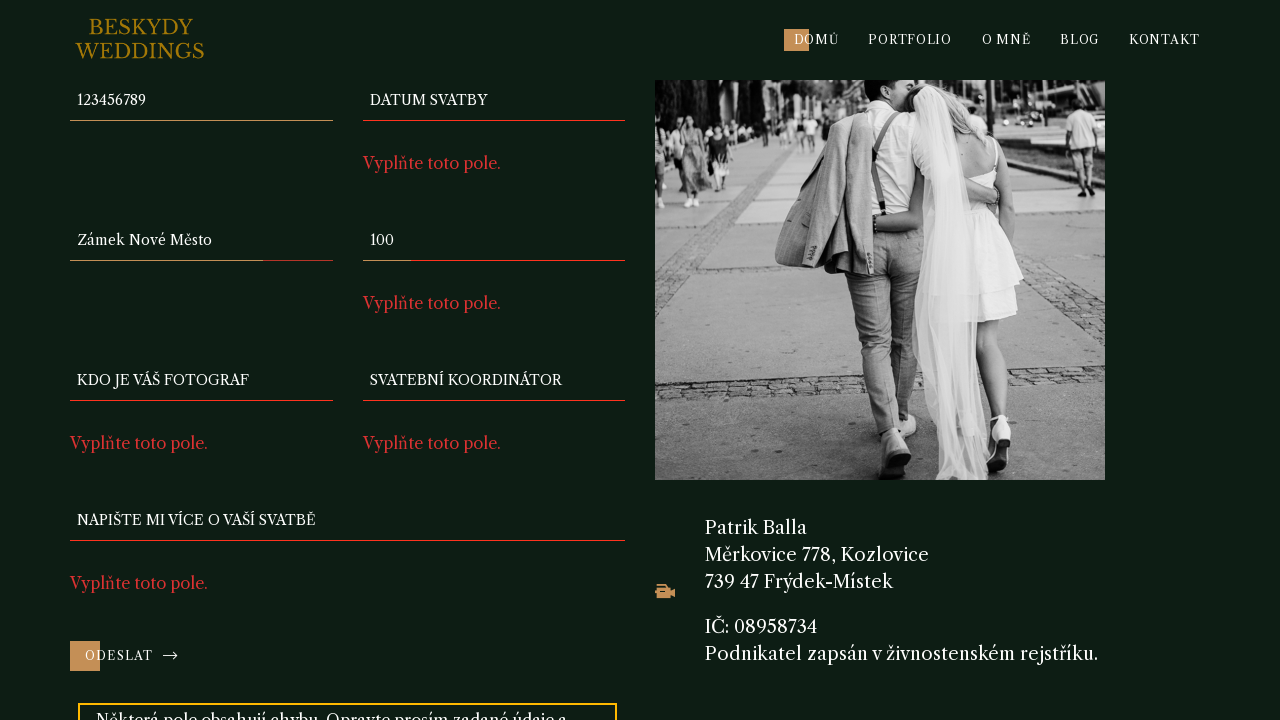

Filled photographer field with 'Petr Černý' on input[name='f-fotograf']
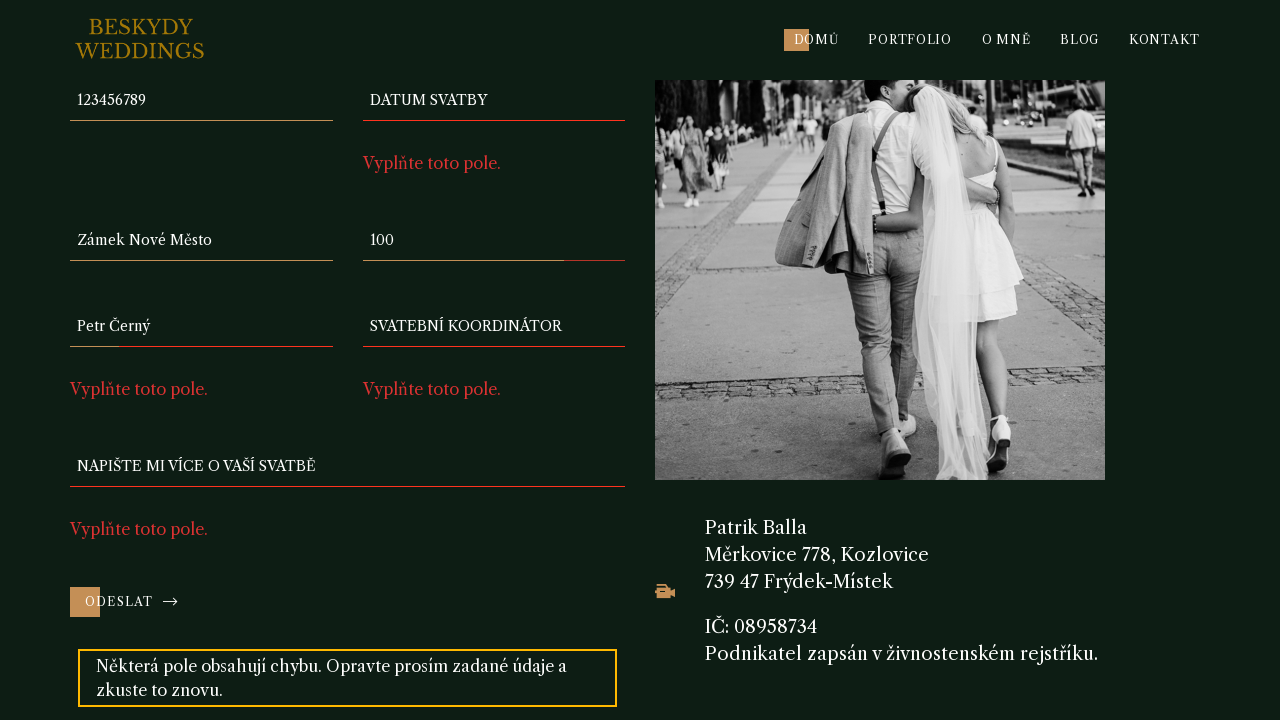

Filled budget field with '50000' on input[name='f-rozpocet']
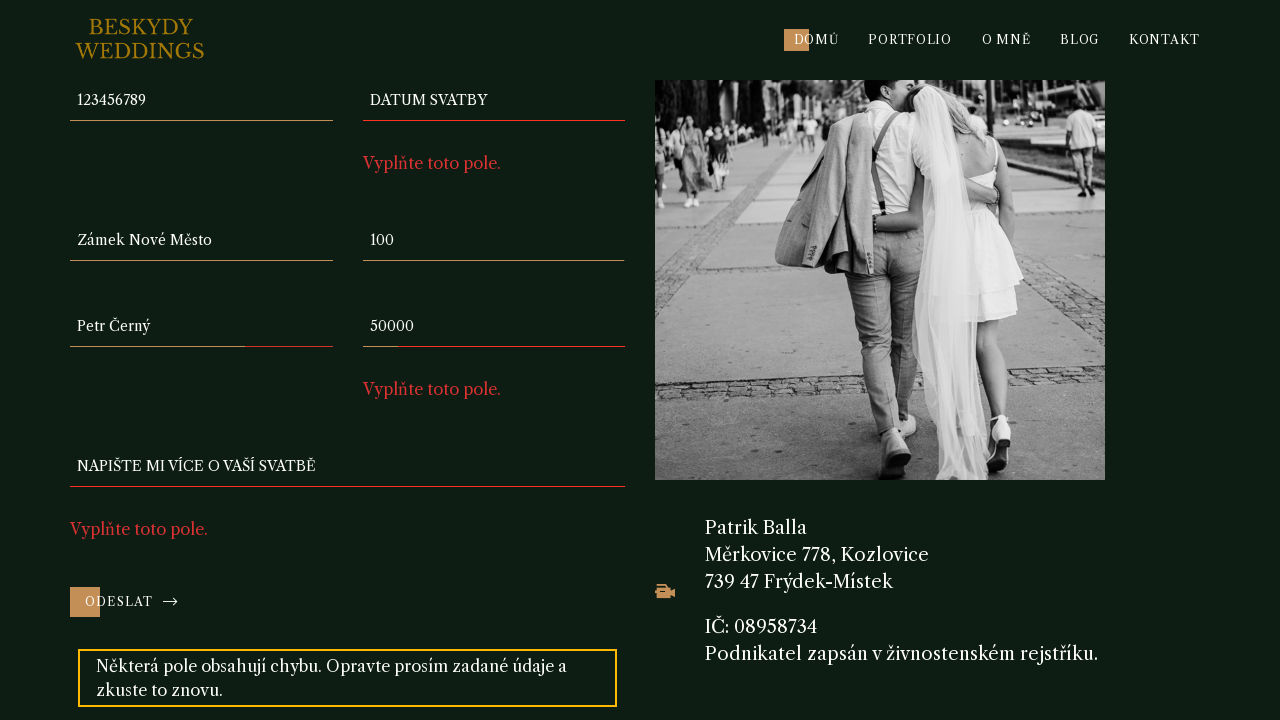

Clicked submit button to test validation with wedding_date field missing at (132, 602) on button[type='submit']
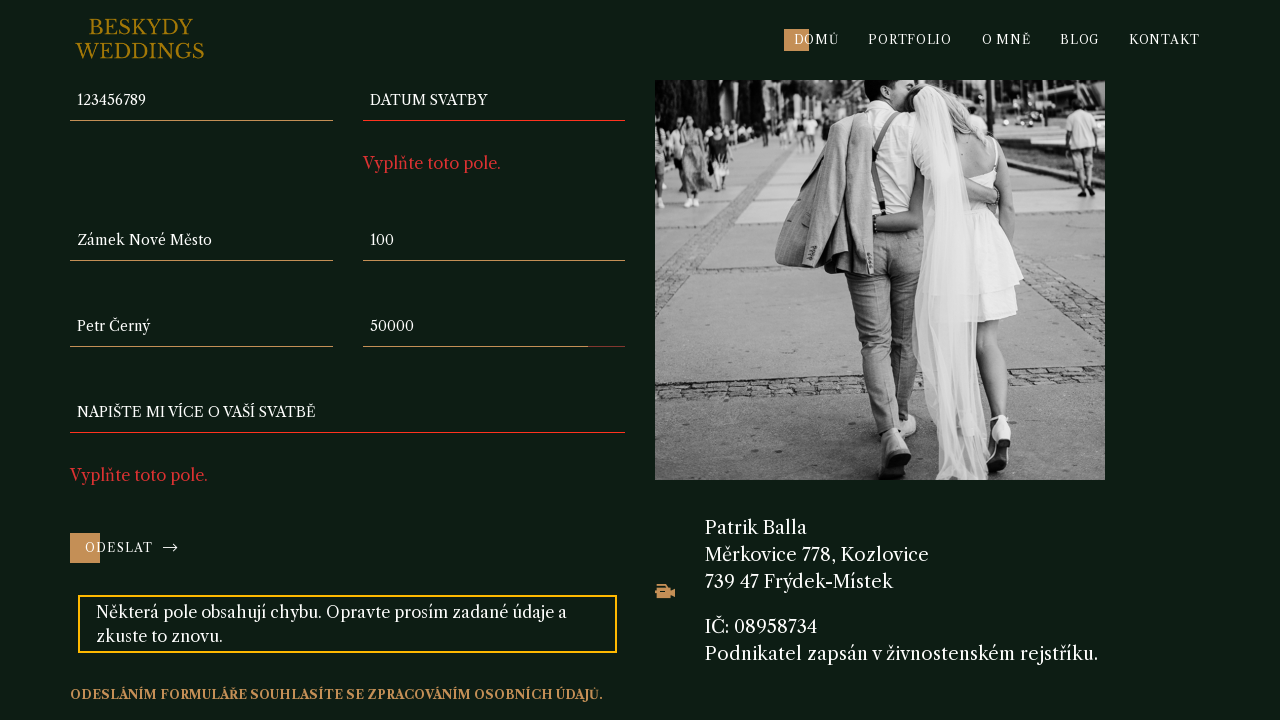

Waited 2 seconds for validation response
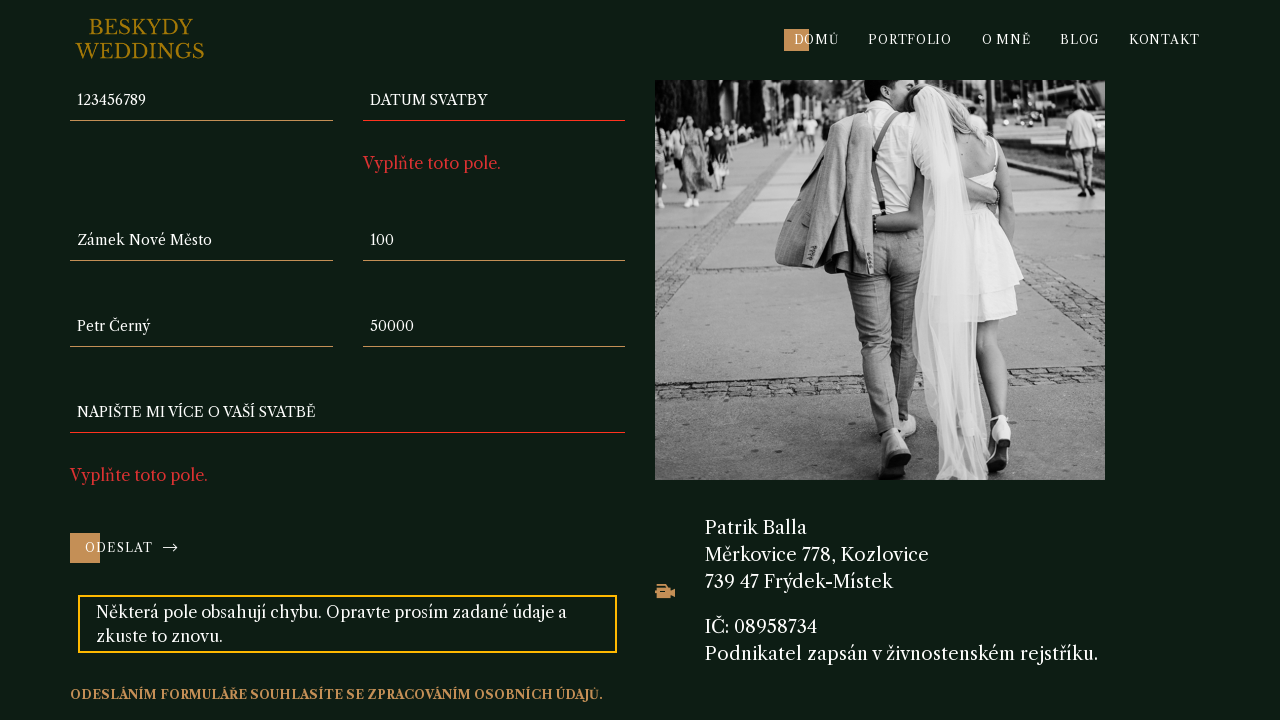

Cleared name field on input[name='f-name']
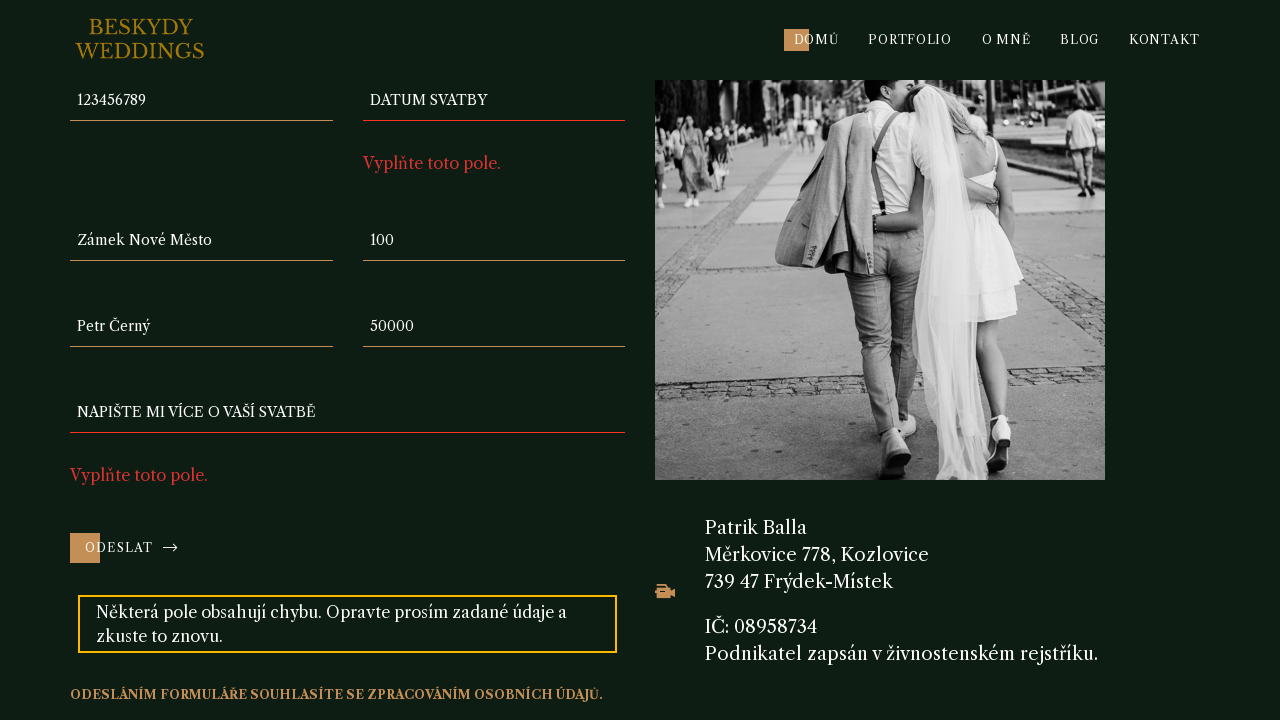

Cleared email field on input[name='f-email']
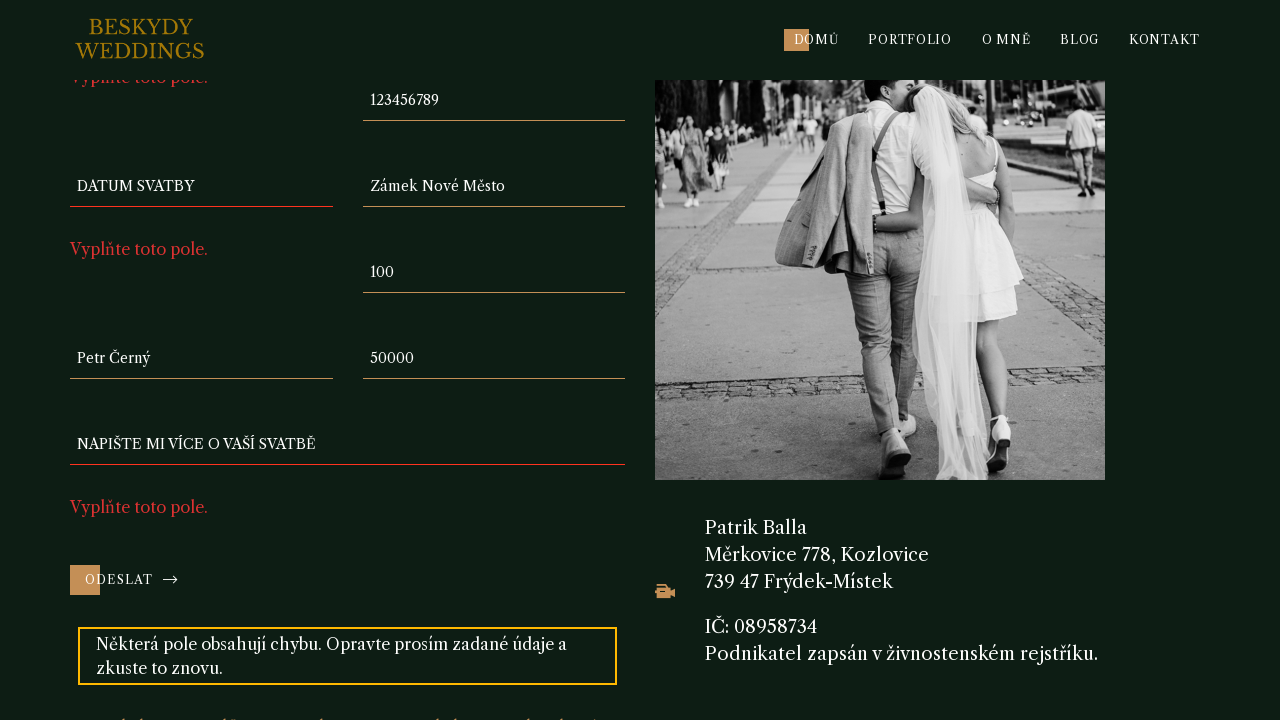

Cleared phone field on input[name='f-telefon']
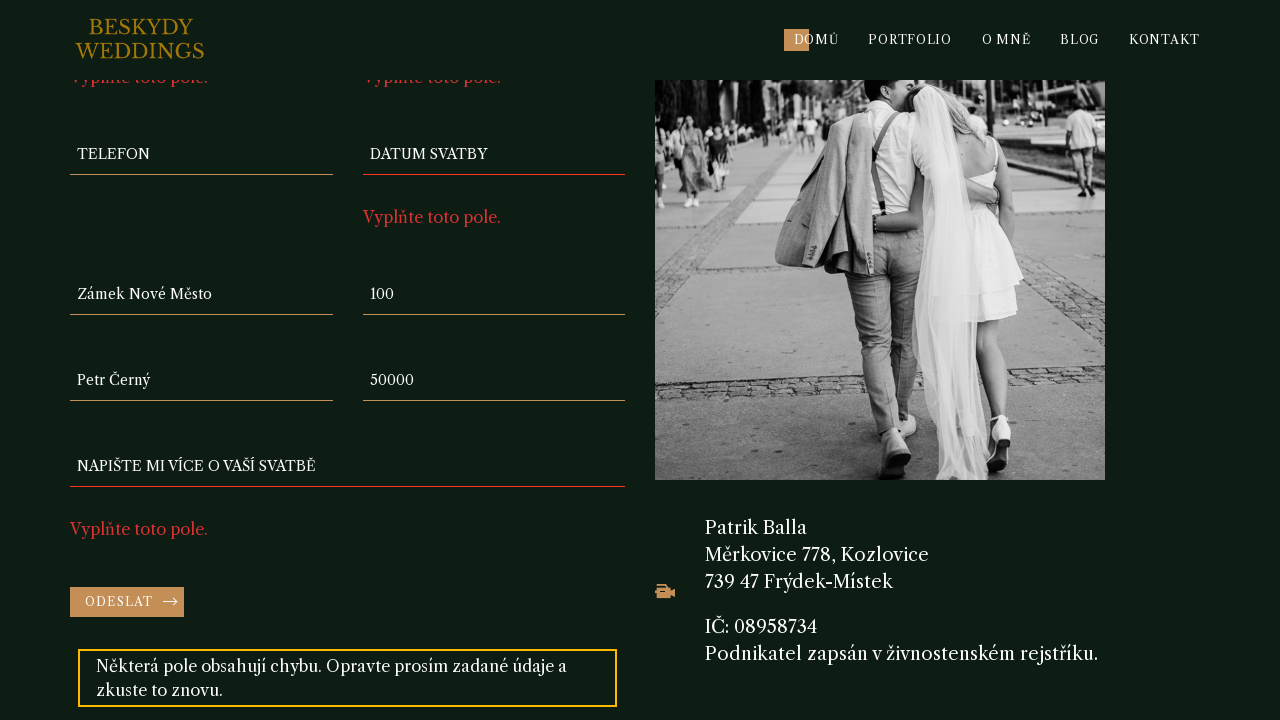

Cleared wedding date field on input[name='f-datum']
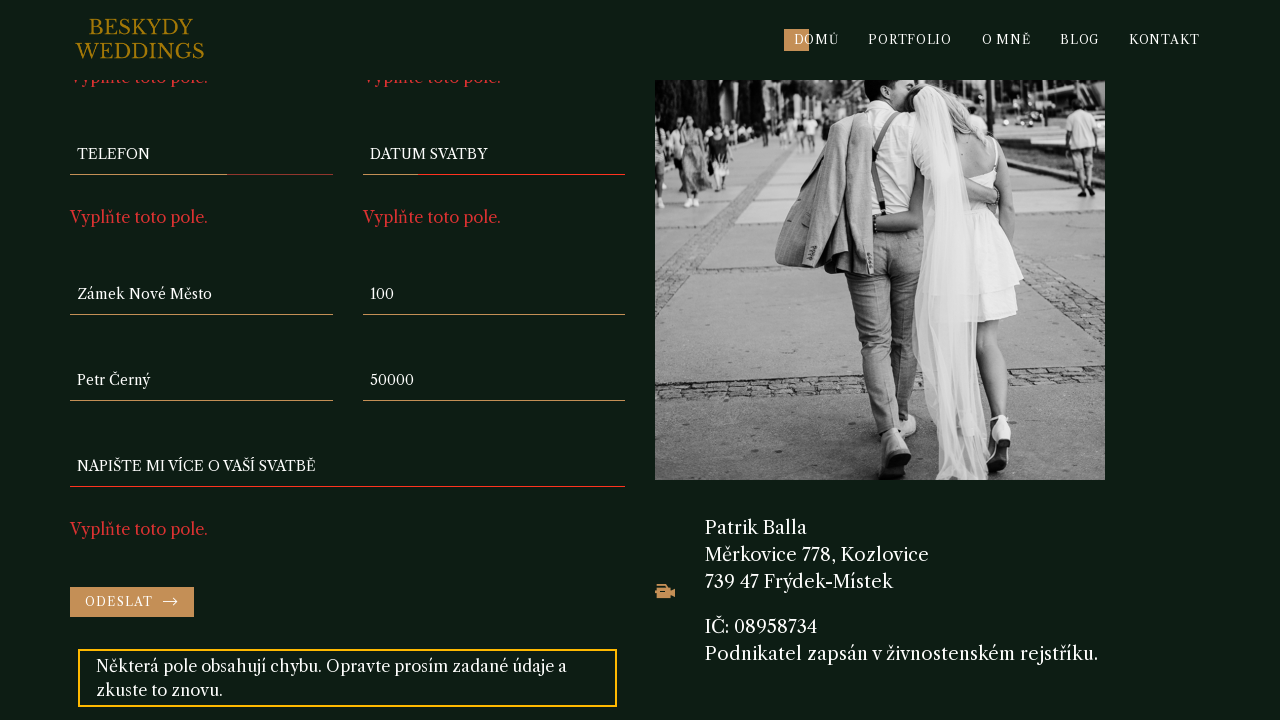

Cleared wedding location field on input[name='f-mistokonani']
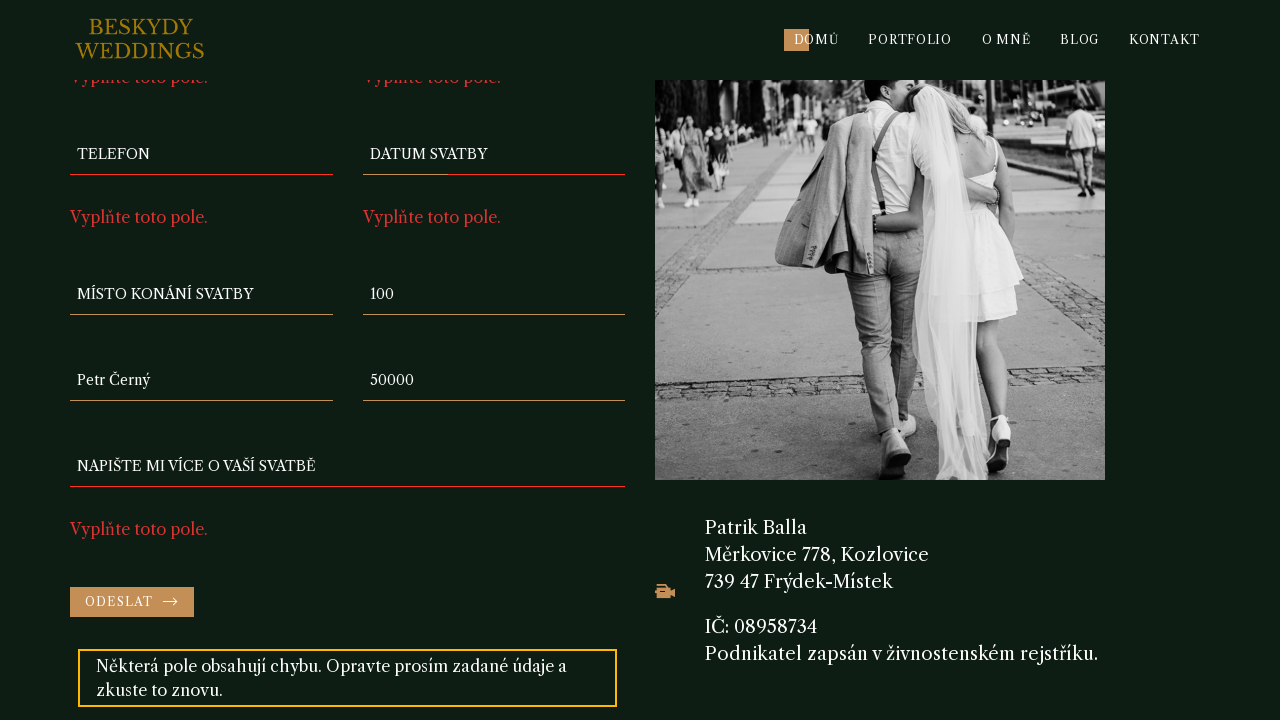

Cleared guest count field on input[name='f-pocethostu']
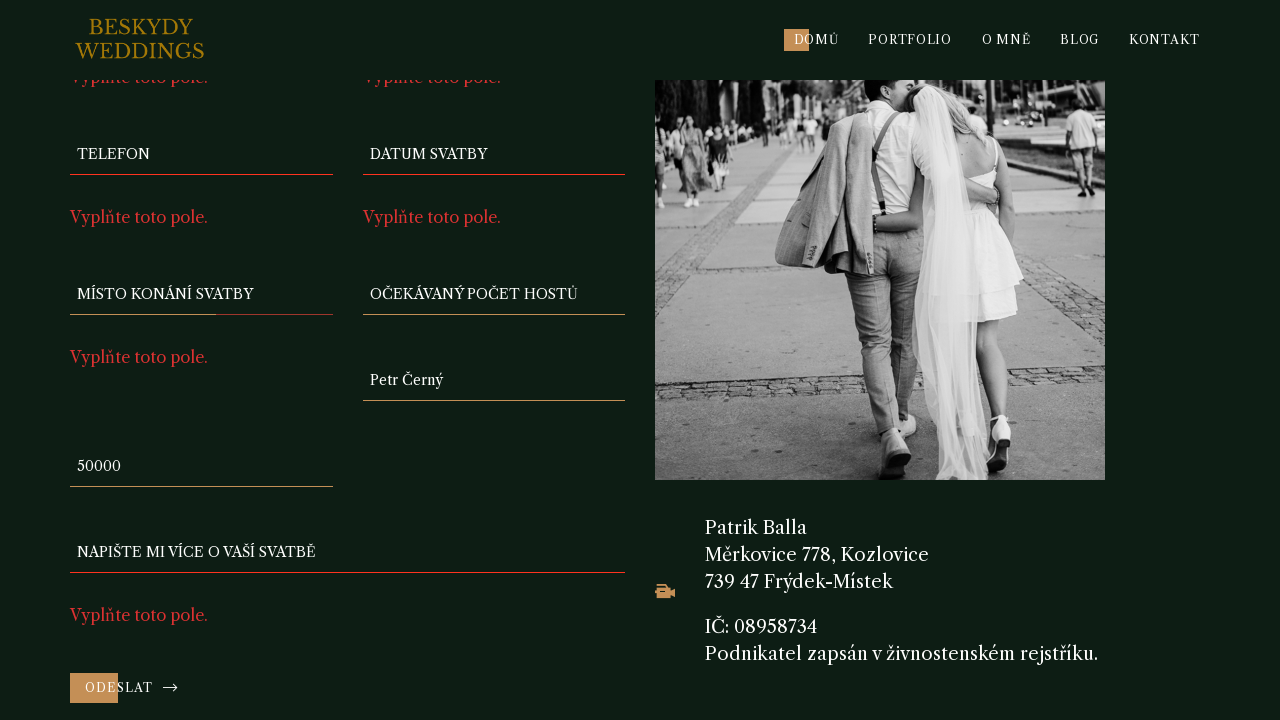

Cleared photographer field on input[name='f-fotograf']
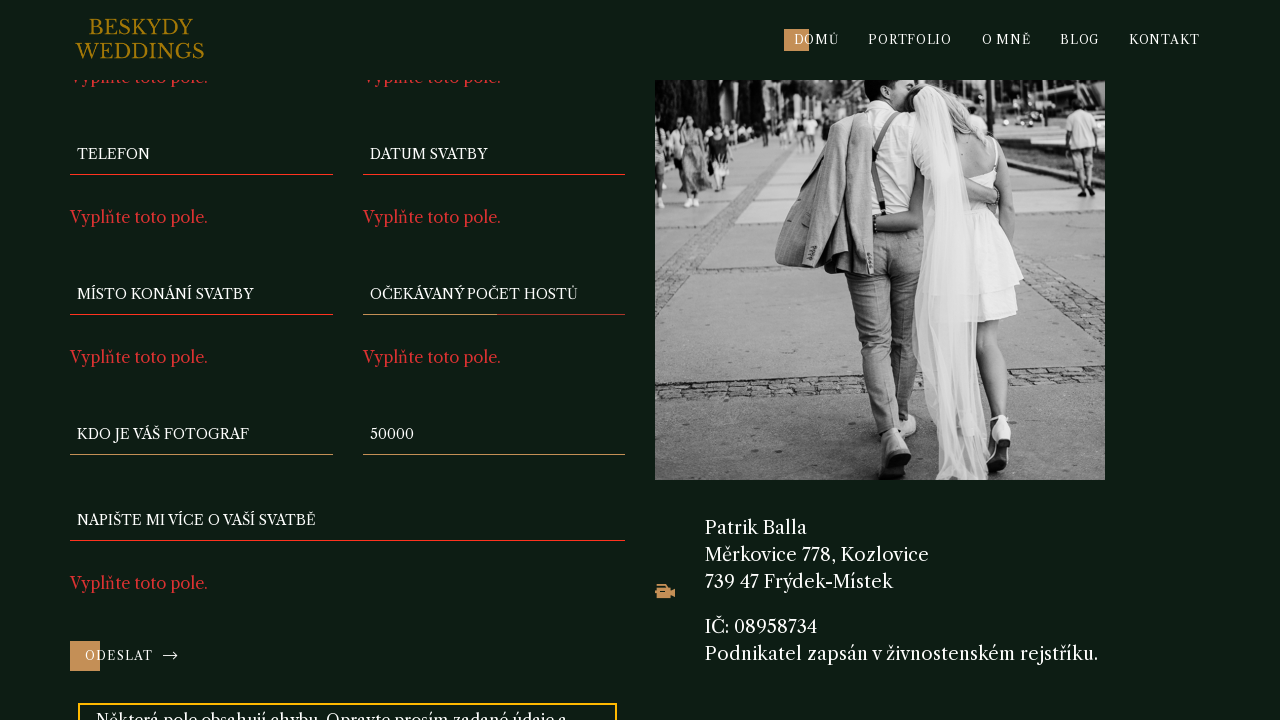

Cleared budget field on input[name='f-rozpocet']
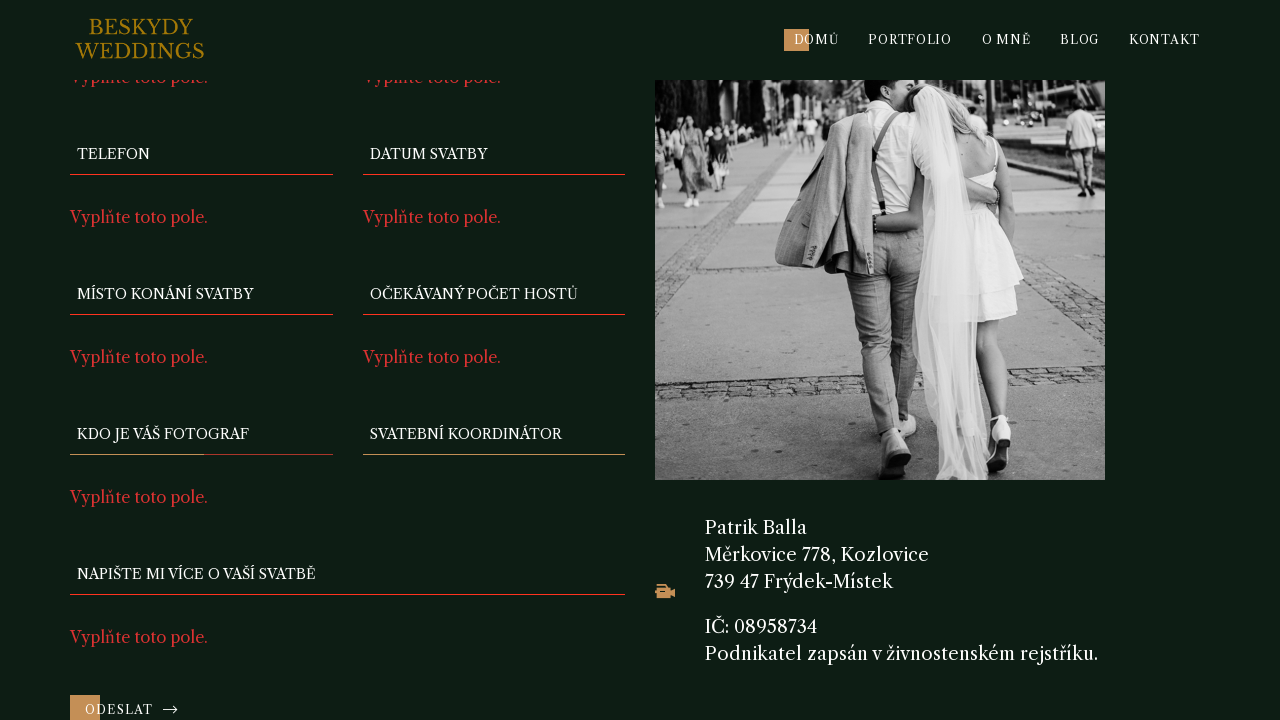

Filled name field with 'Jan Novák' on input[name='f-name']
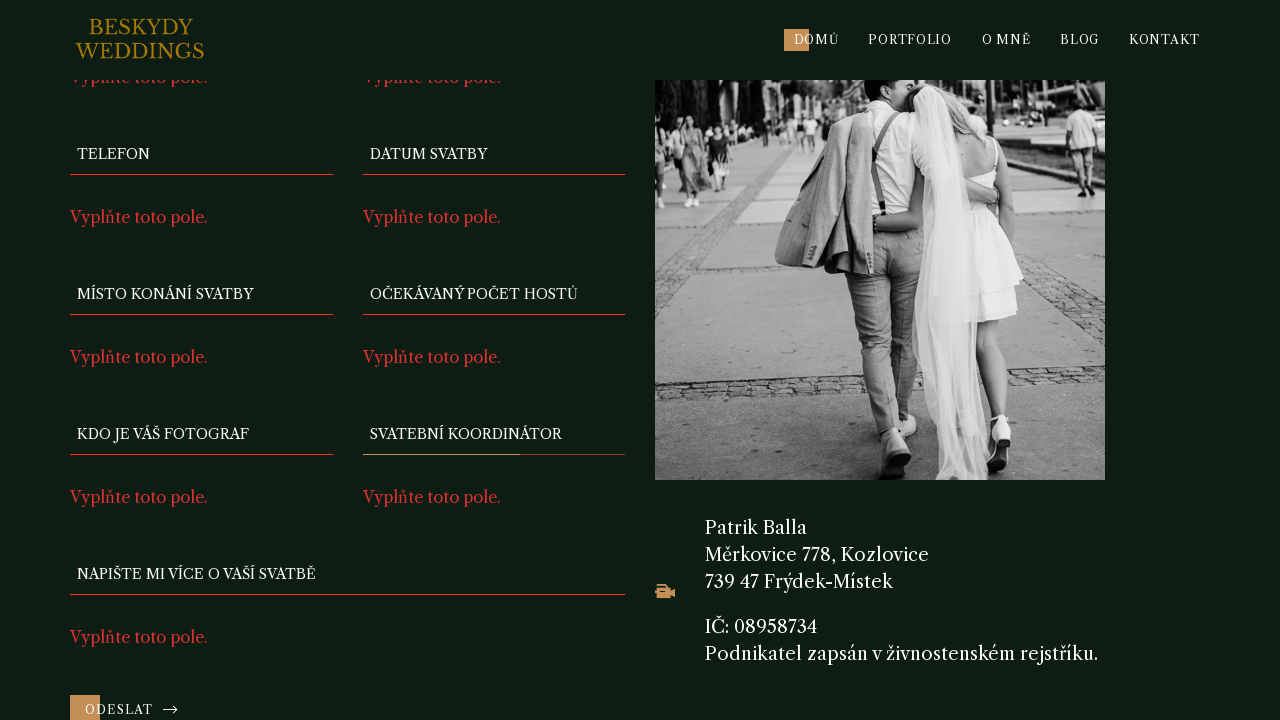

Filled email field with 'jan.novak@example.com' on input[name='f-email']
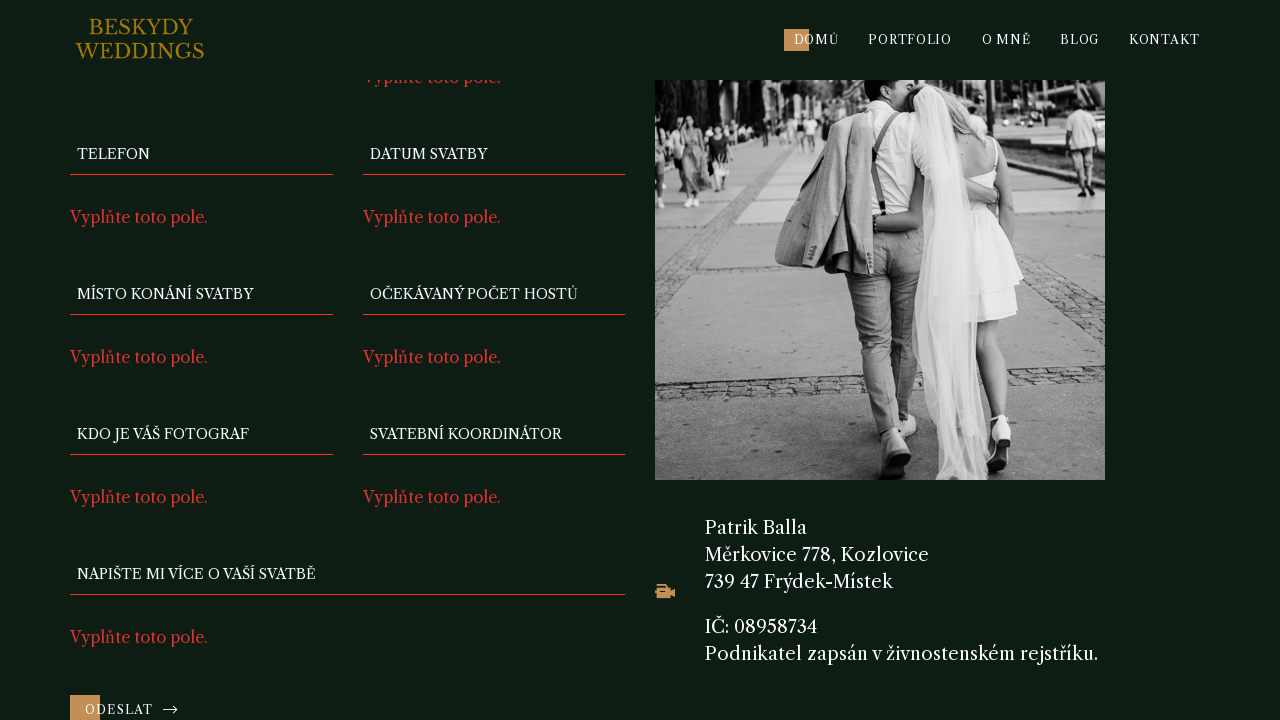

Filled phone field with '123456789' on input[name='f-telefon']
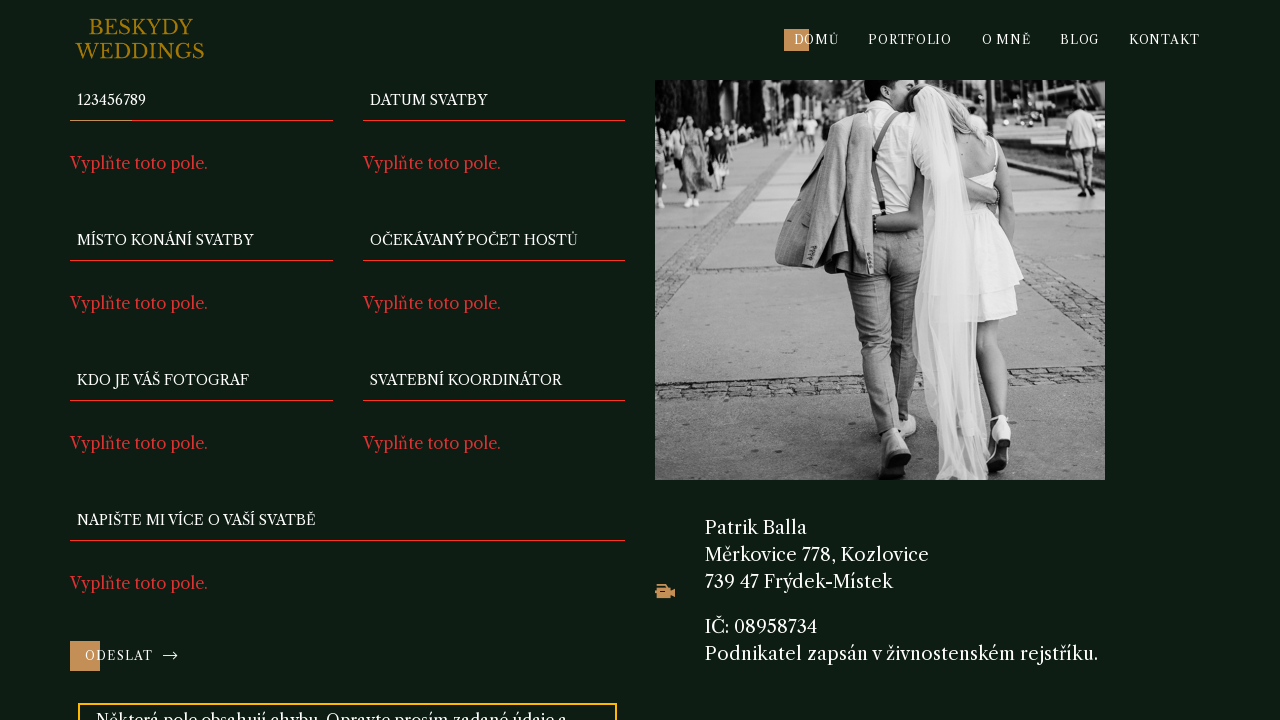

Filled wedding date field with '2024-09-20' on input[name='f-datum']
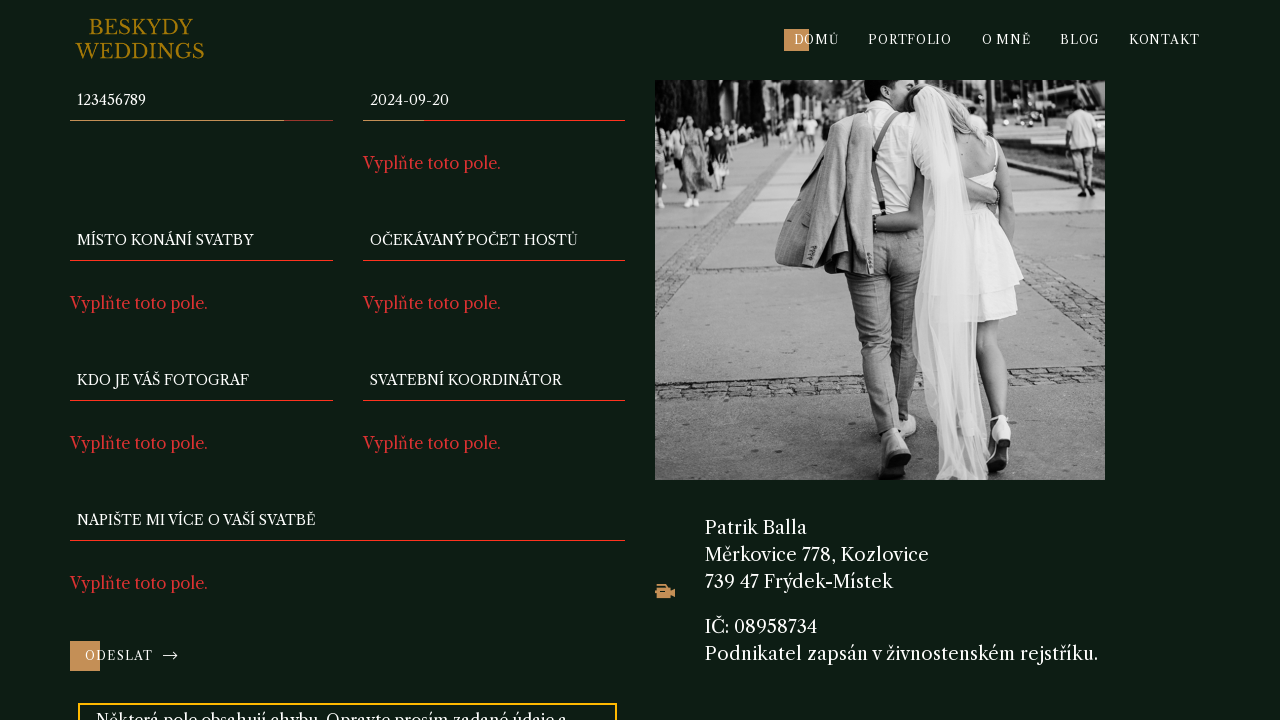

Skipping wedding location field for validation test iteration
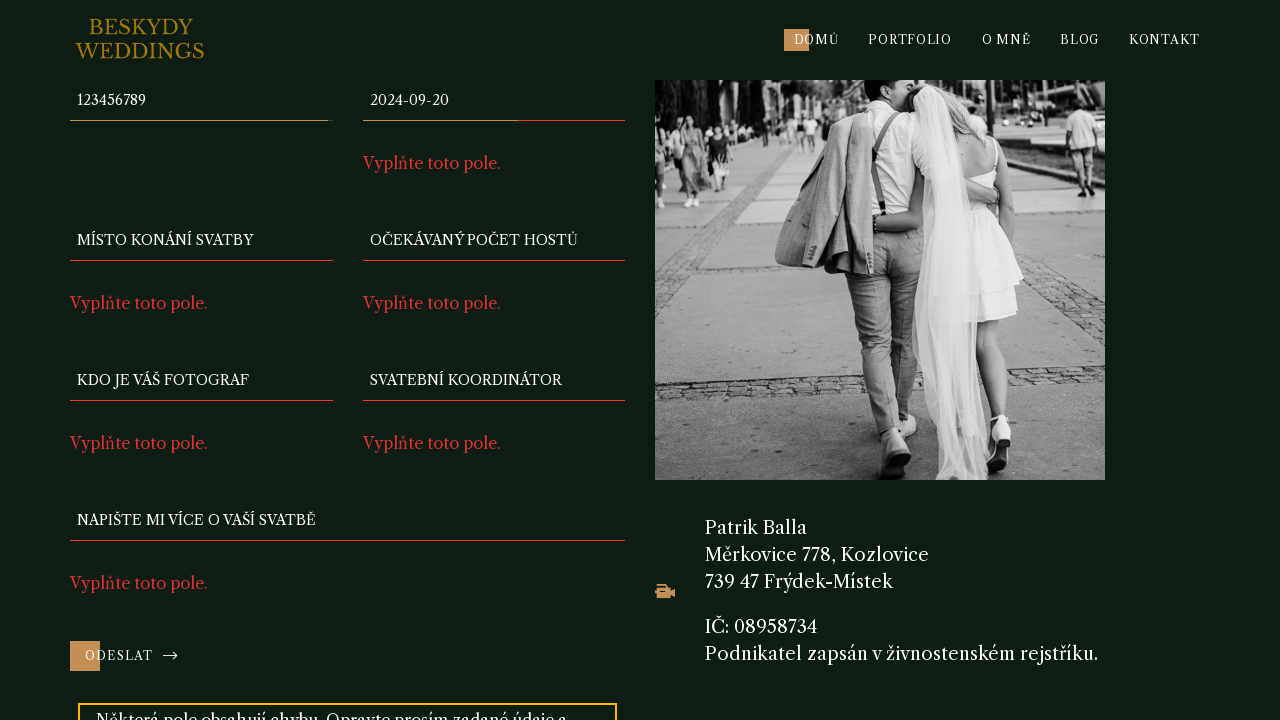

Filled guest count field with '100' on input[name='f-pocethostu']
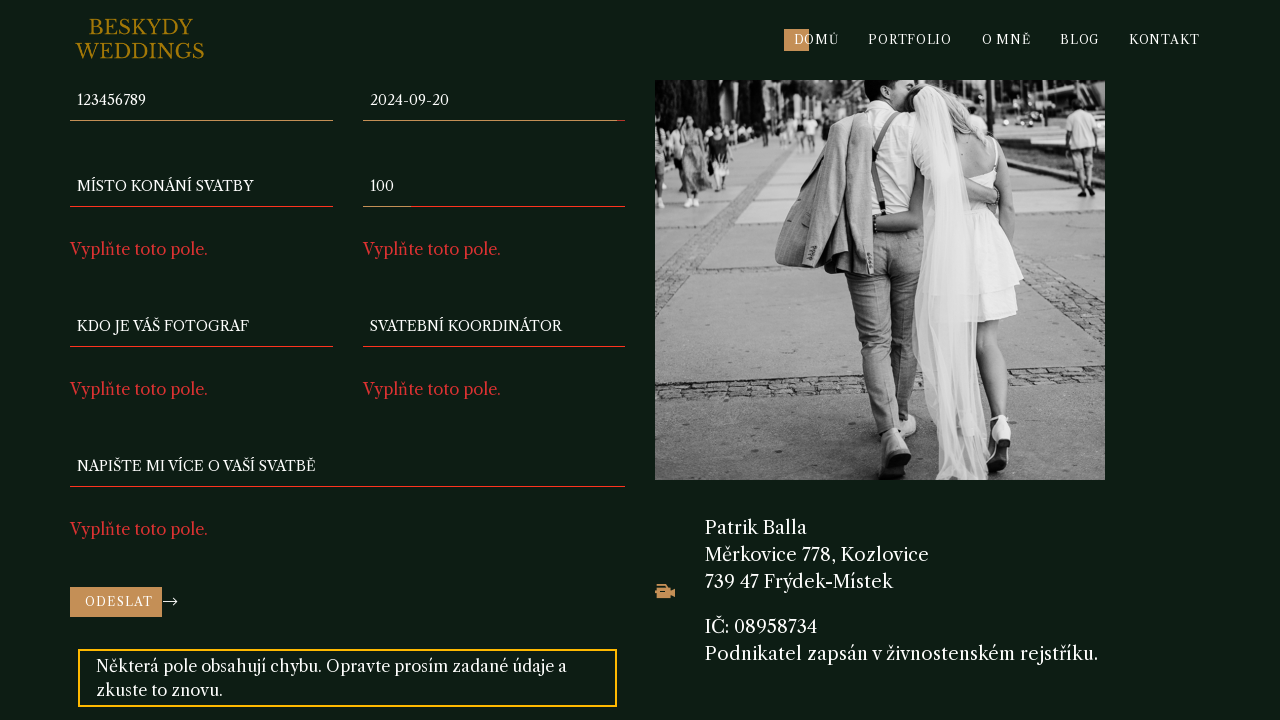

Filled photographer field with 'Petr Černý' on input[name='f-fotograf']
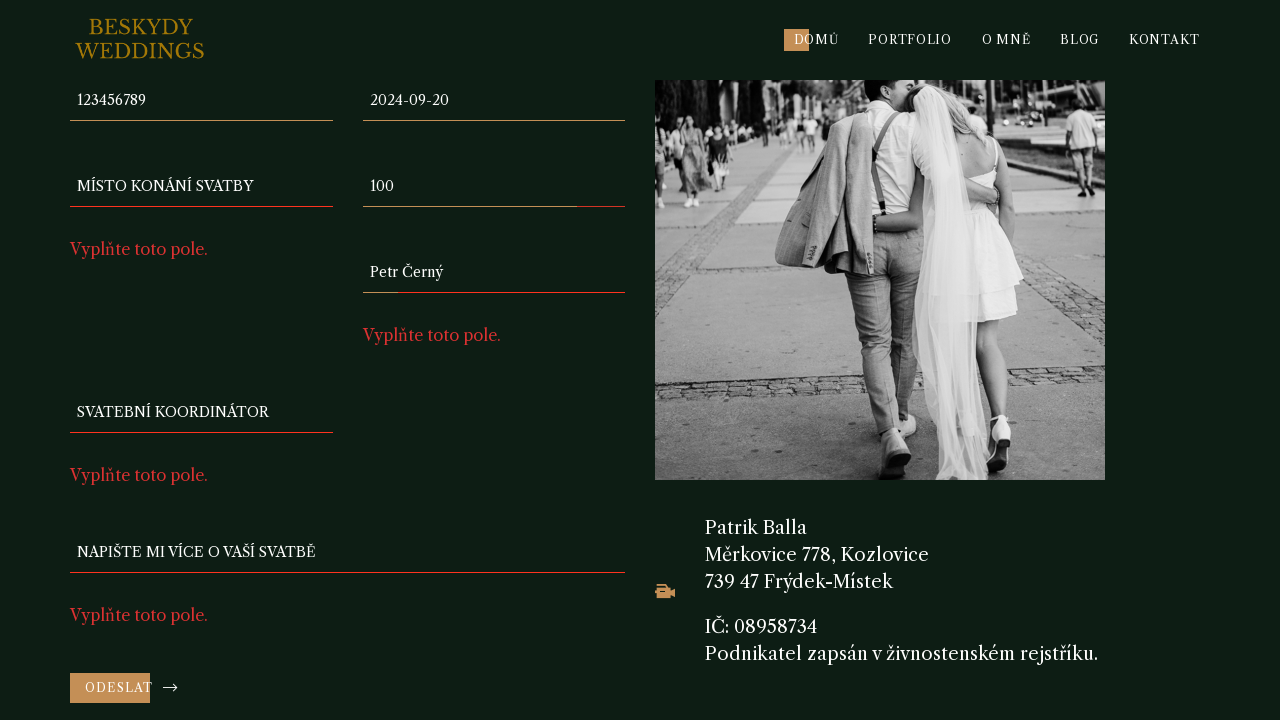

Filled budget field with '50000' on input[name='f-rozpocet']
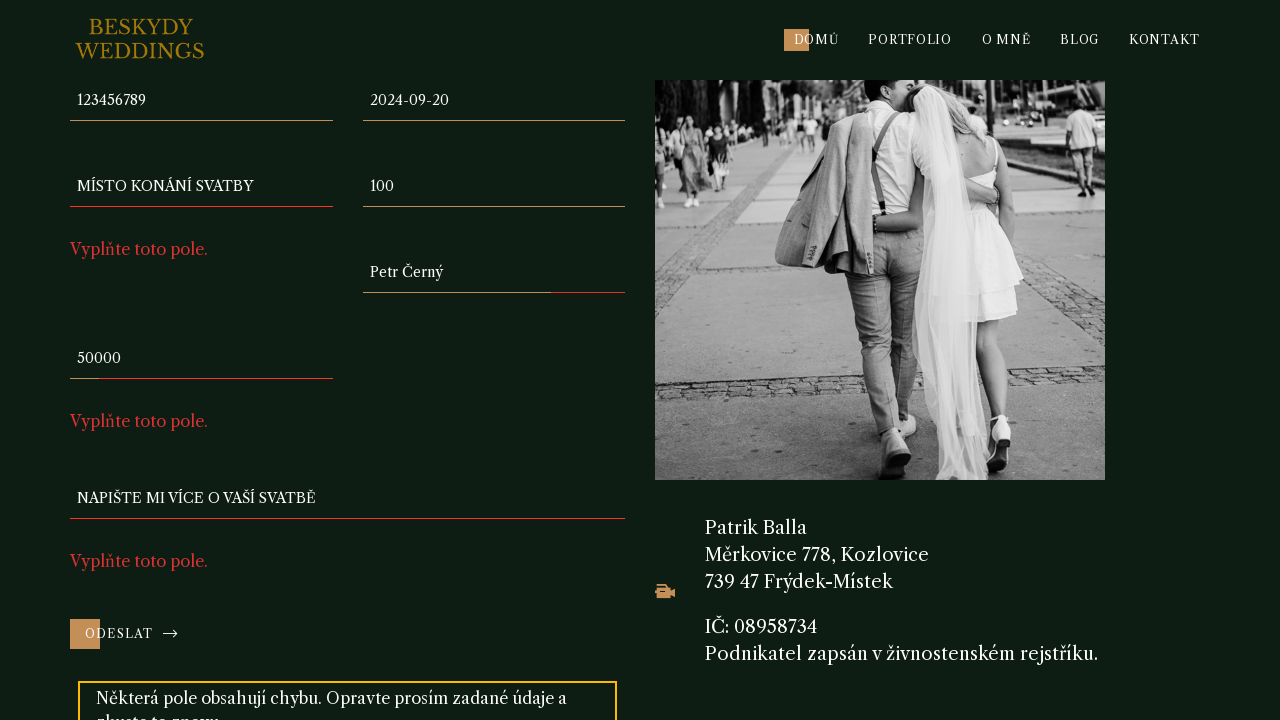

Clicked submit button to test validation with wedding_location field missing at (132, 634) on button[type='submit']
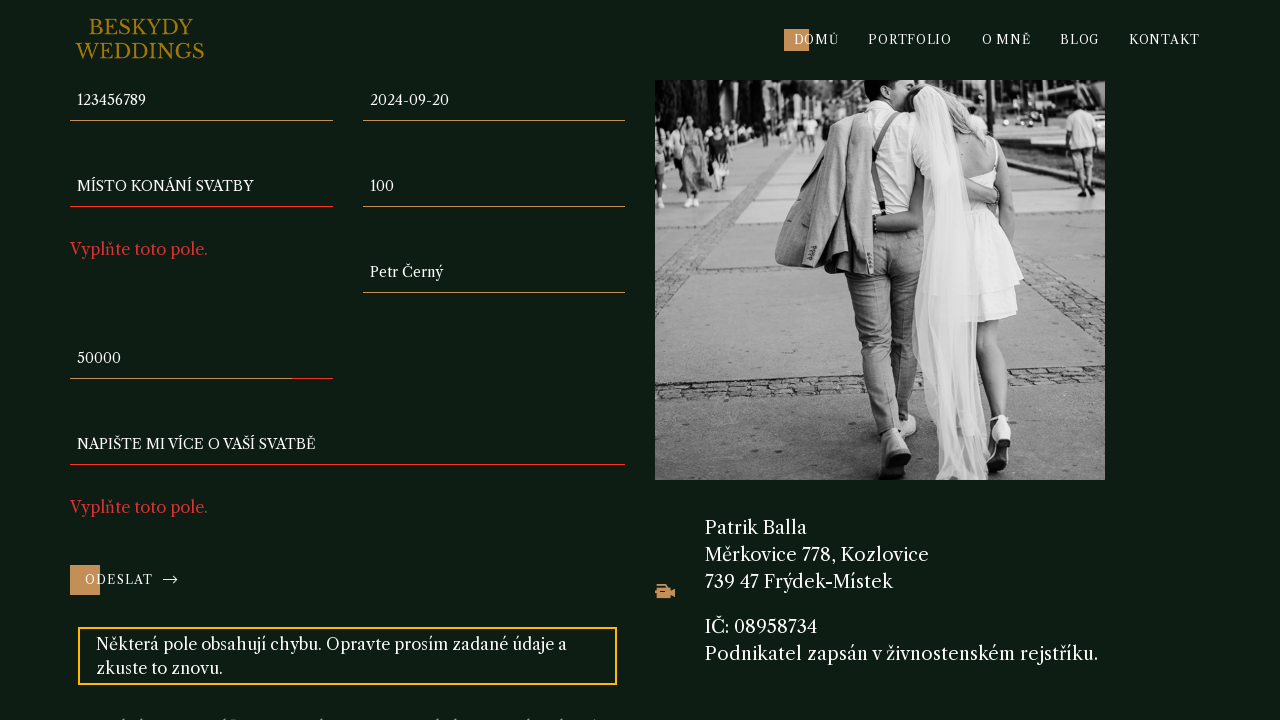

Waited 2 seconds for validation response
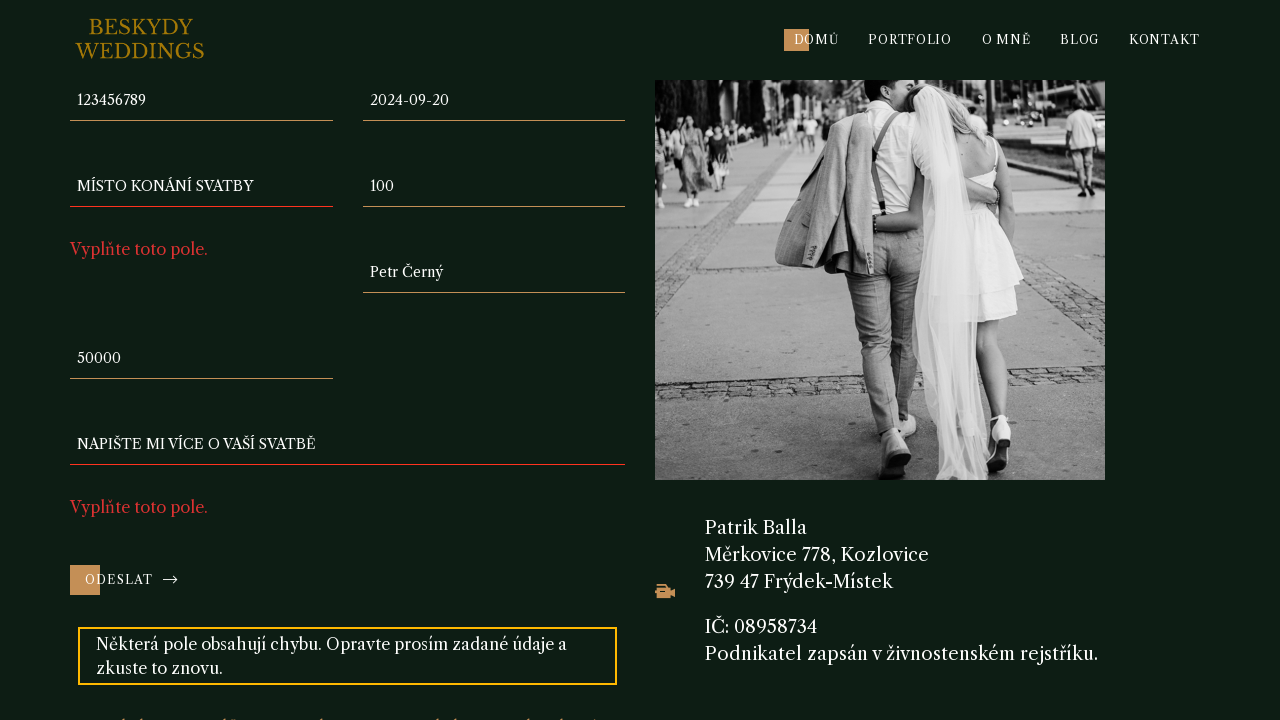

Cleared name field on input[name='f-name']
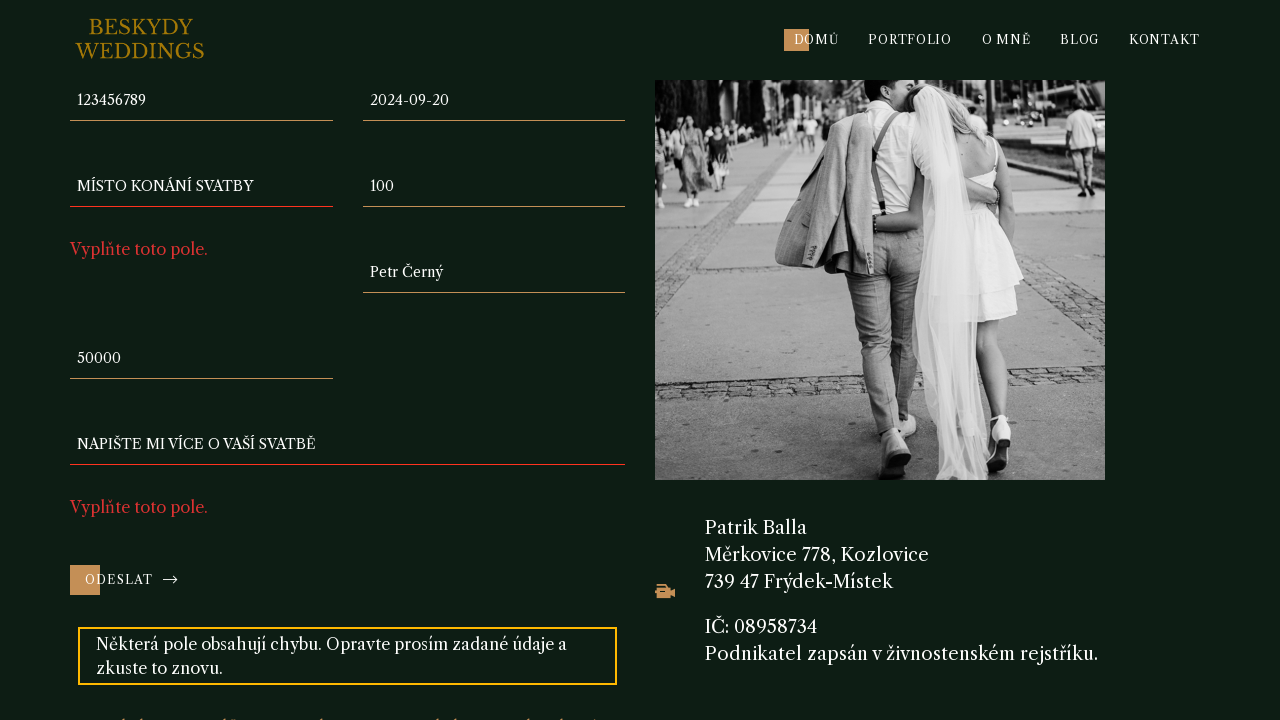

Cleared email field on input[name='f-email']
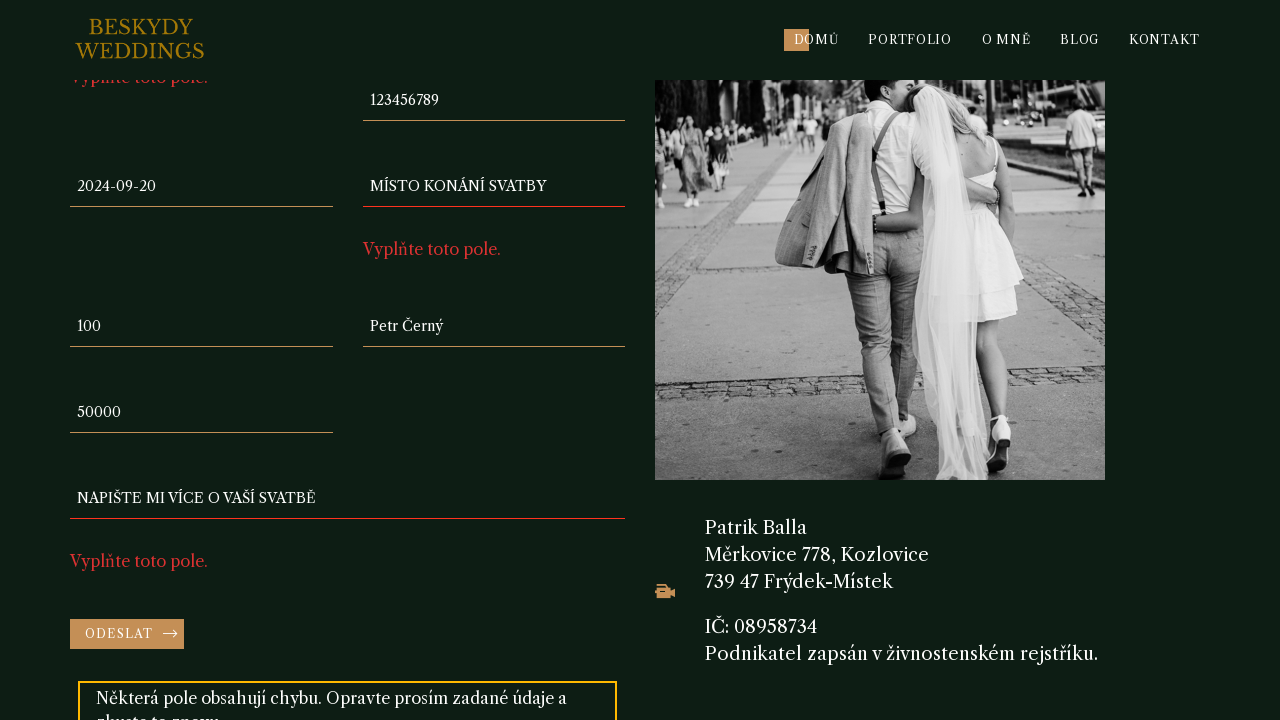

Cleared phone field on input[name='f-telefon']
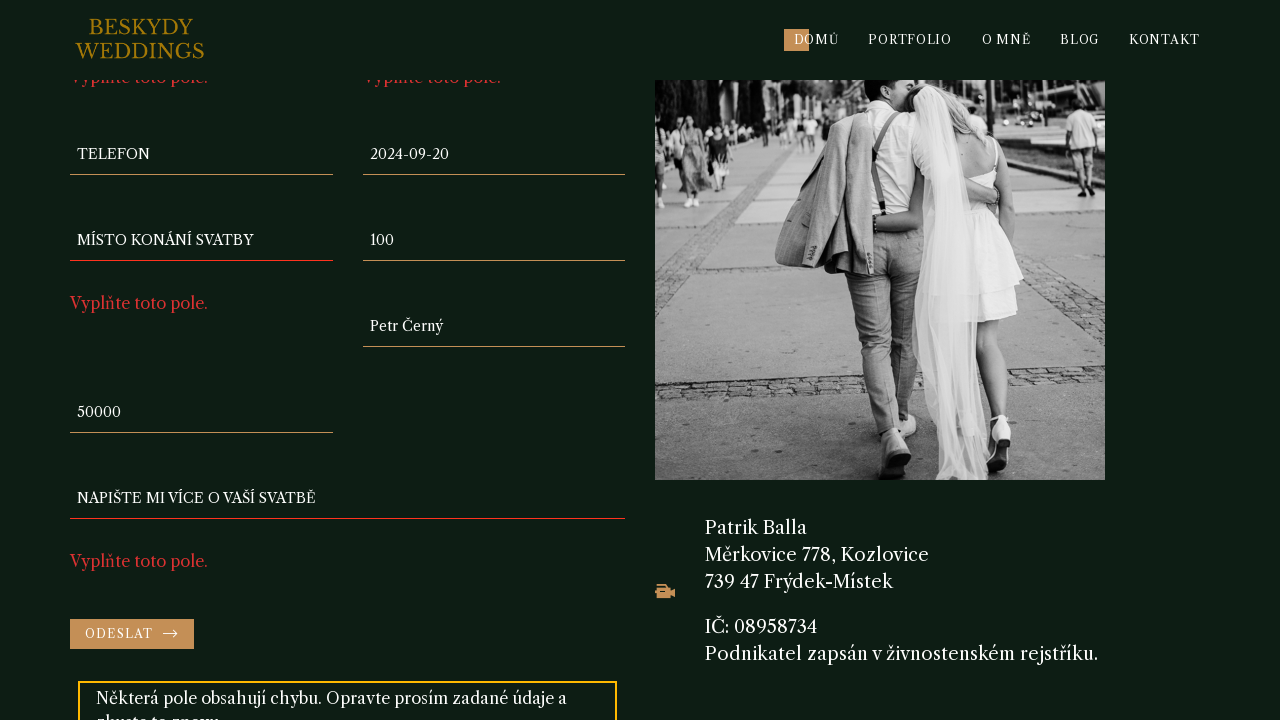

Cleared wedding date field on input[name='f-datum']
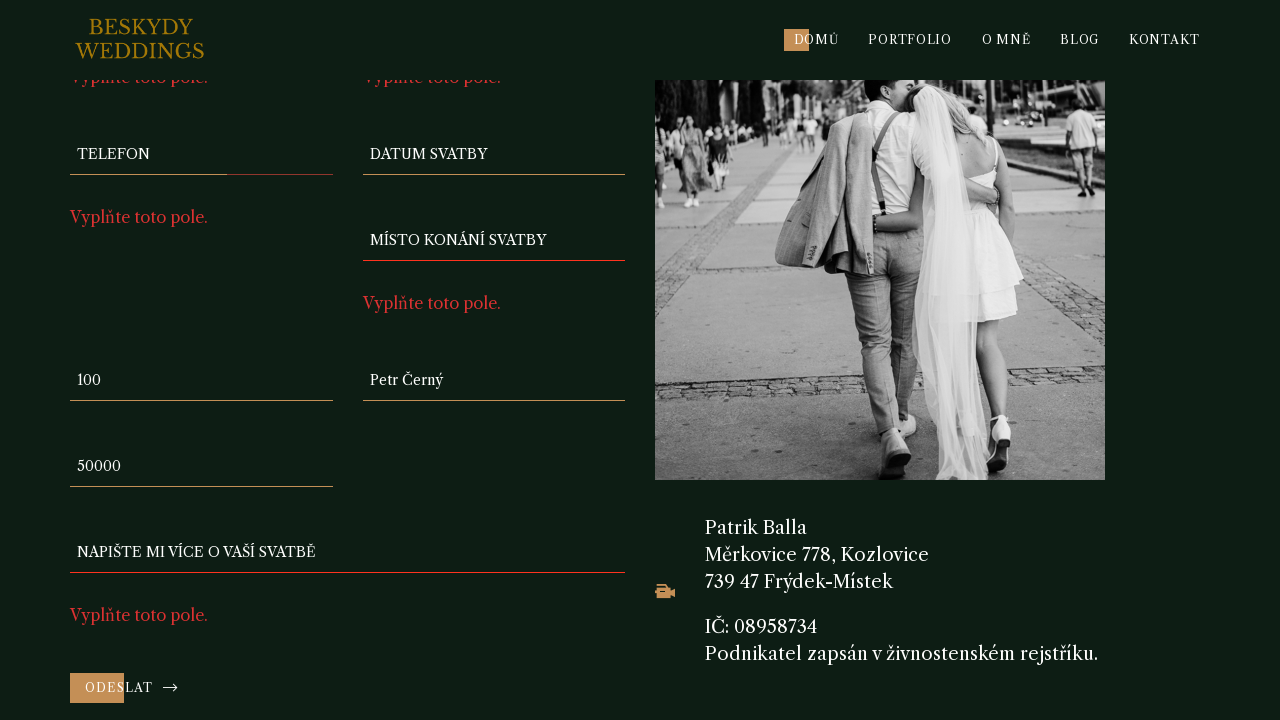

Cleared wedding location field on input[name='f-mistokonani']
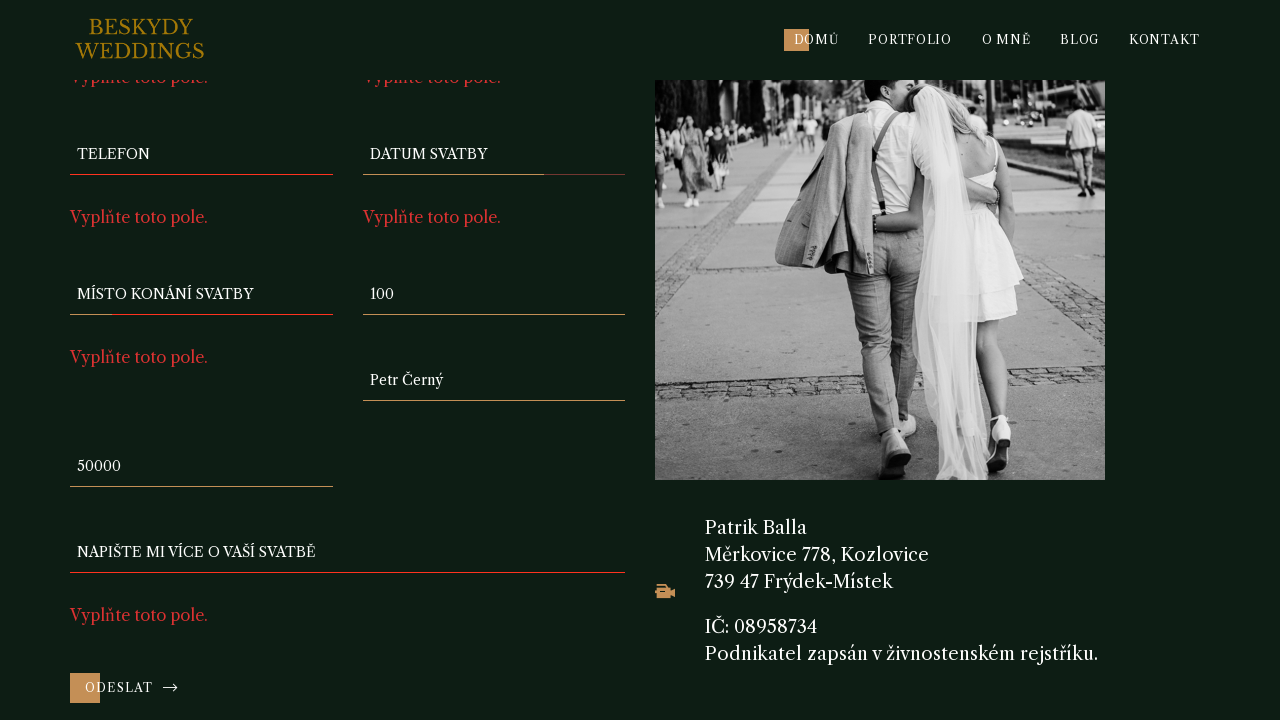

Cleared guest count field on input[name='f-pocethostu']
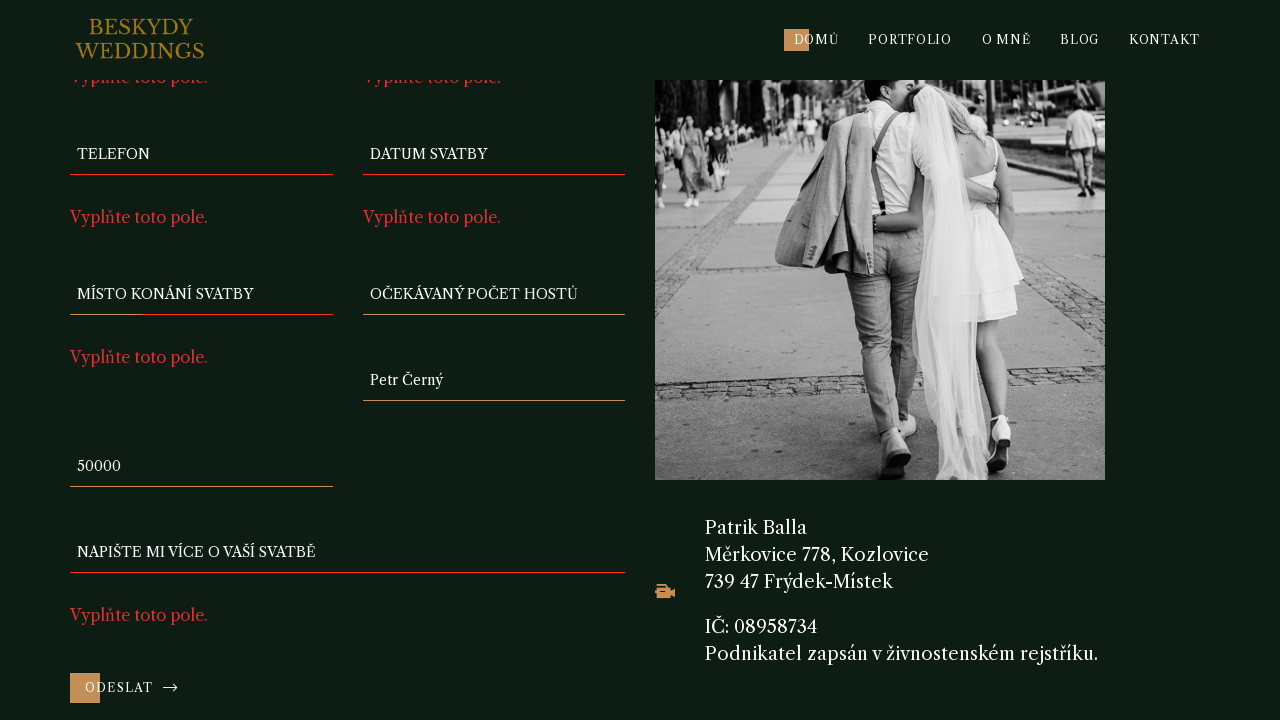

Cleared photographer field on input[name='f-fotograf']
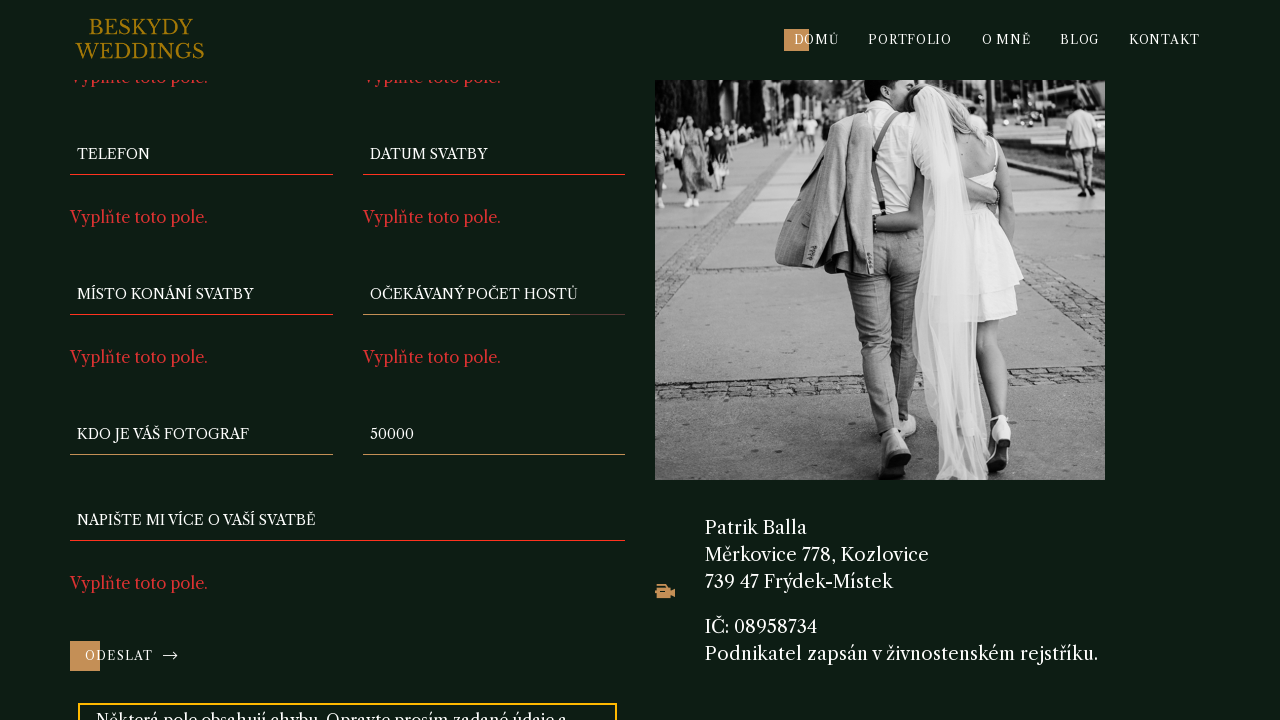

Cleared budget field on input[name='f-rozpocet']
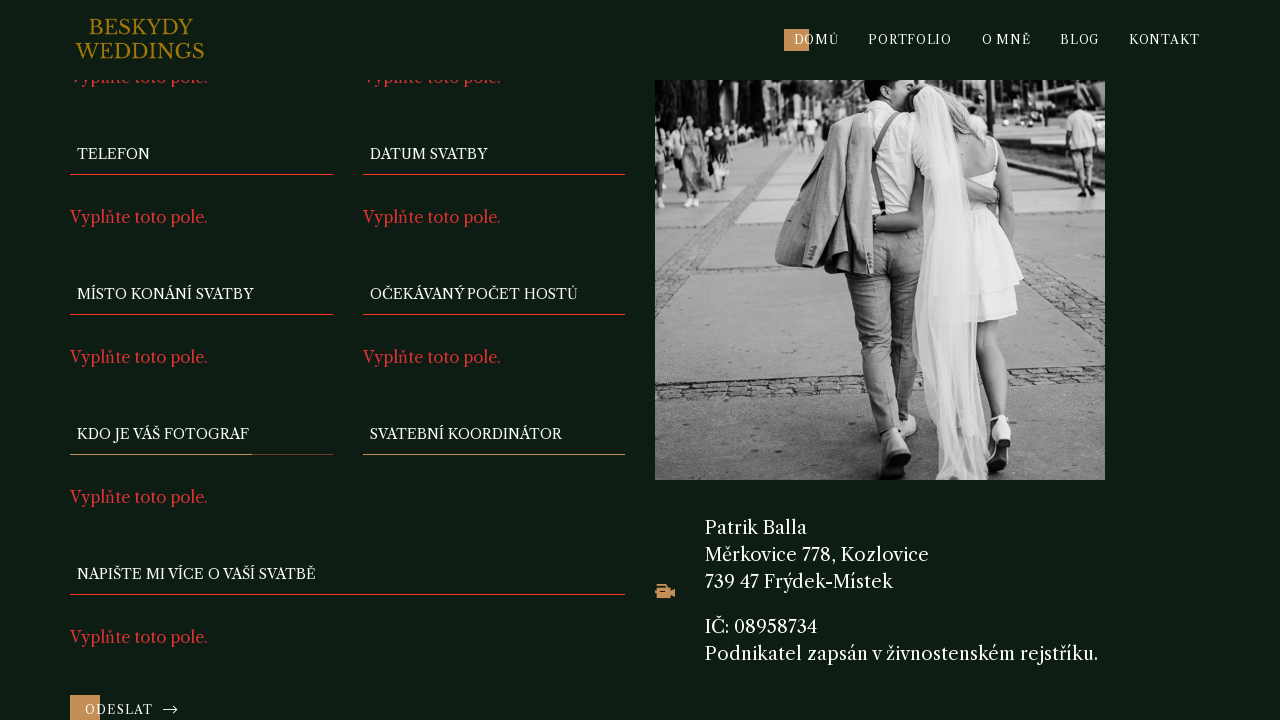

Filled name field with 'Jan Novák' on input[name='f-name']
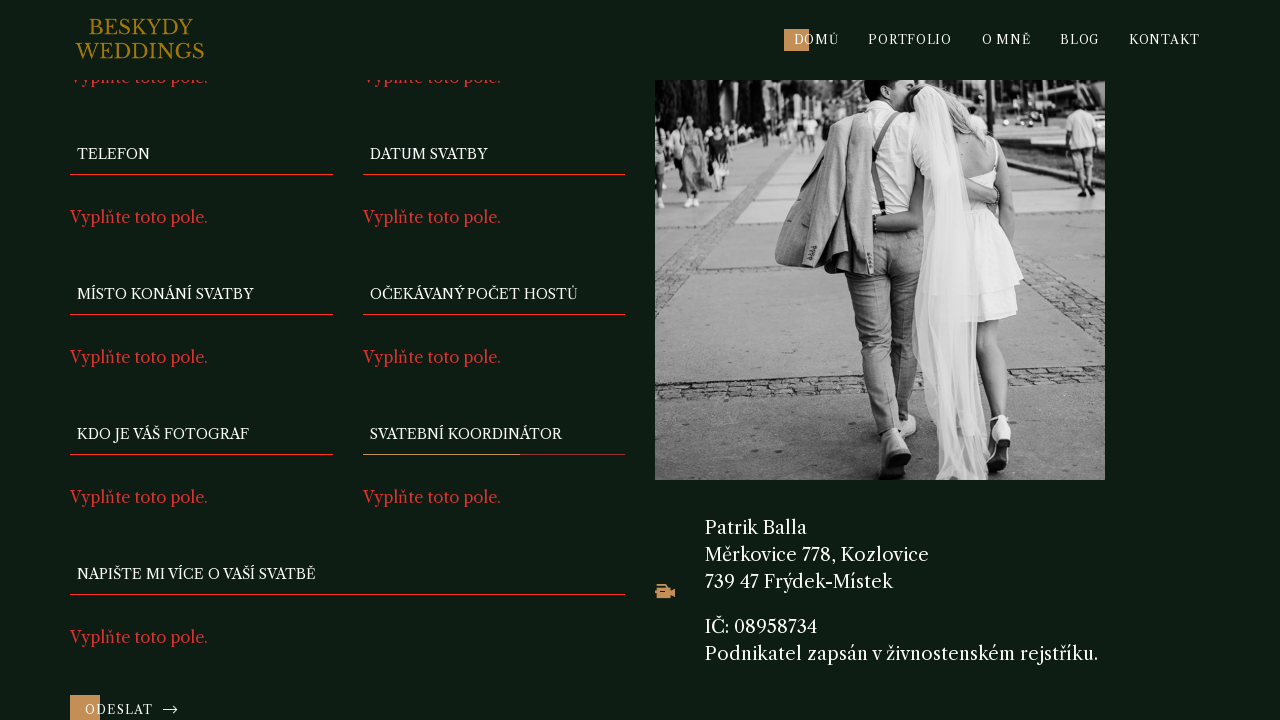

Filled email field with 'jan.novak@example.com' on input[name='f-email']
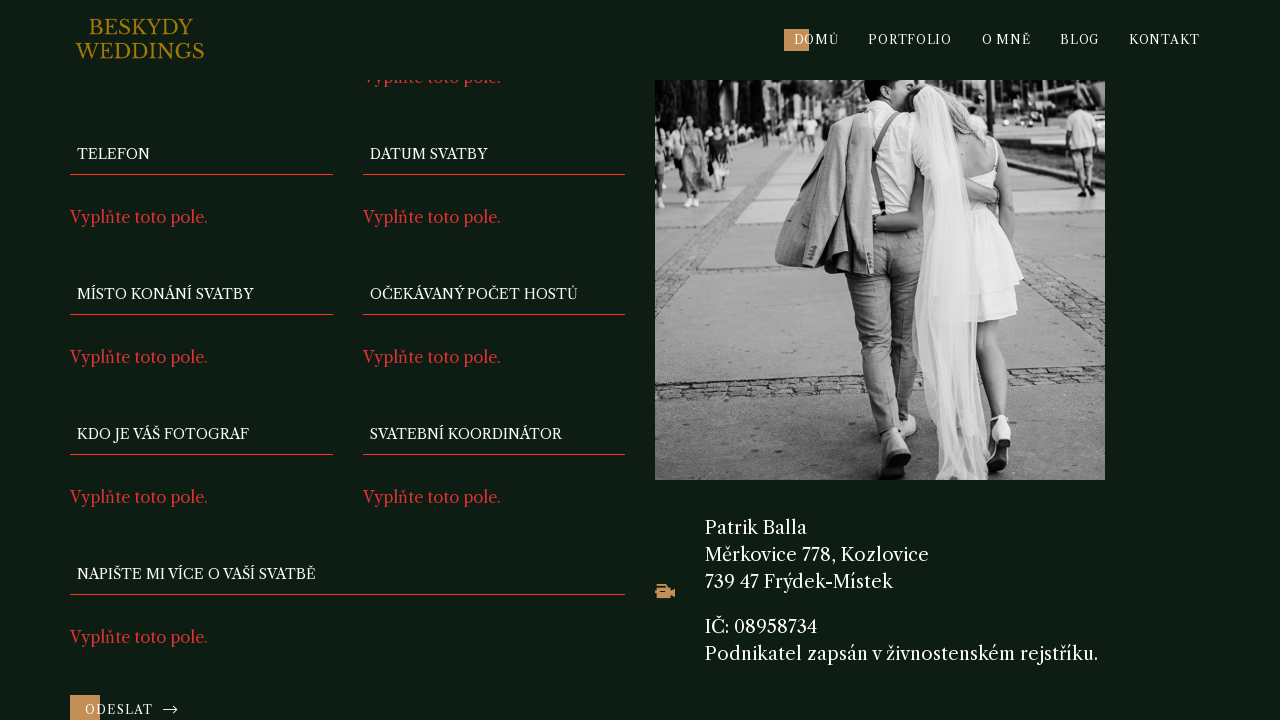

Filled phone field with '123456789' on input[name='f-telefon']
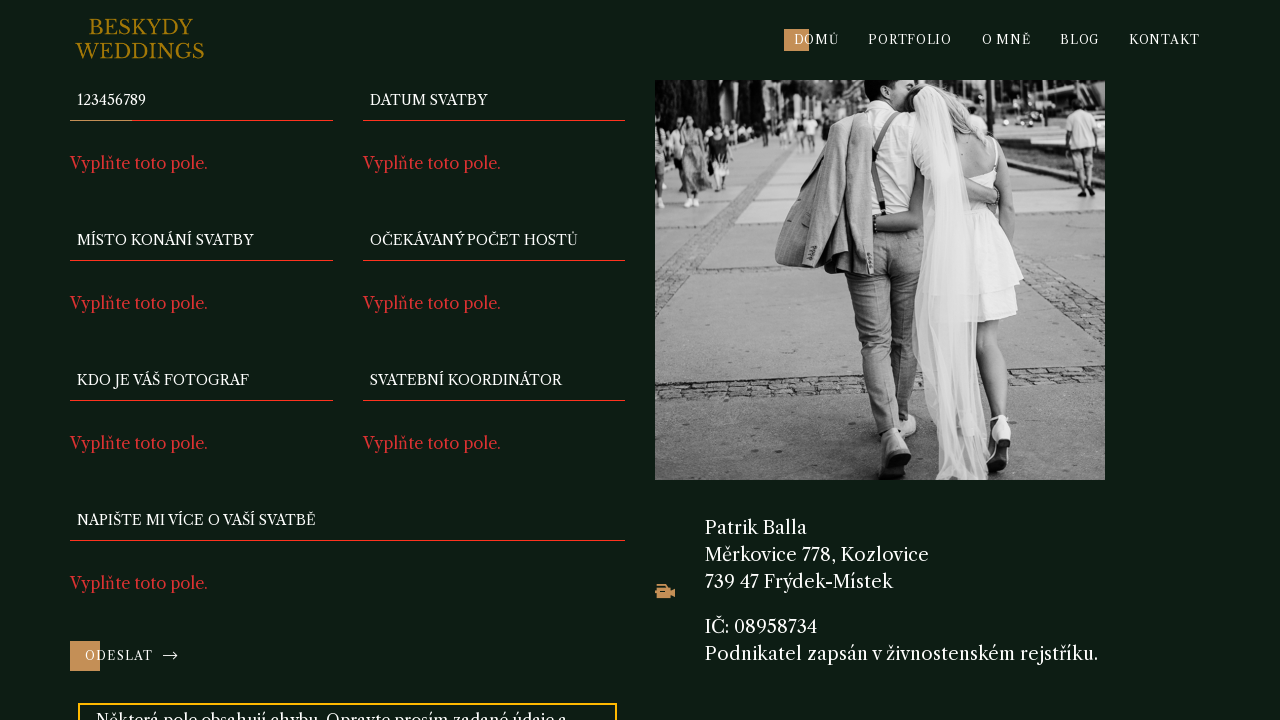

Filled wedding date field with '2024-09-20' on input[name='f-datum']
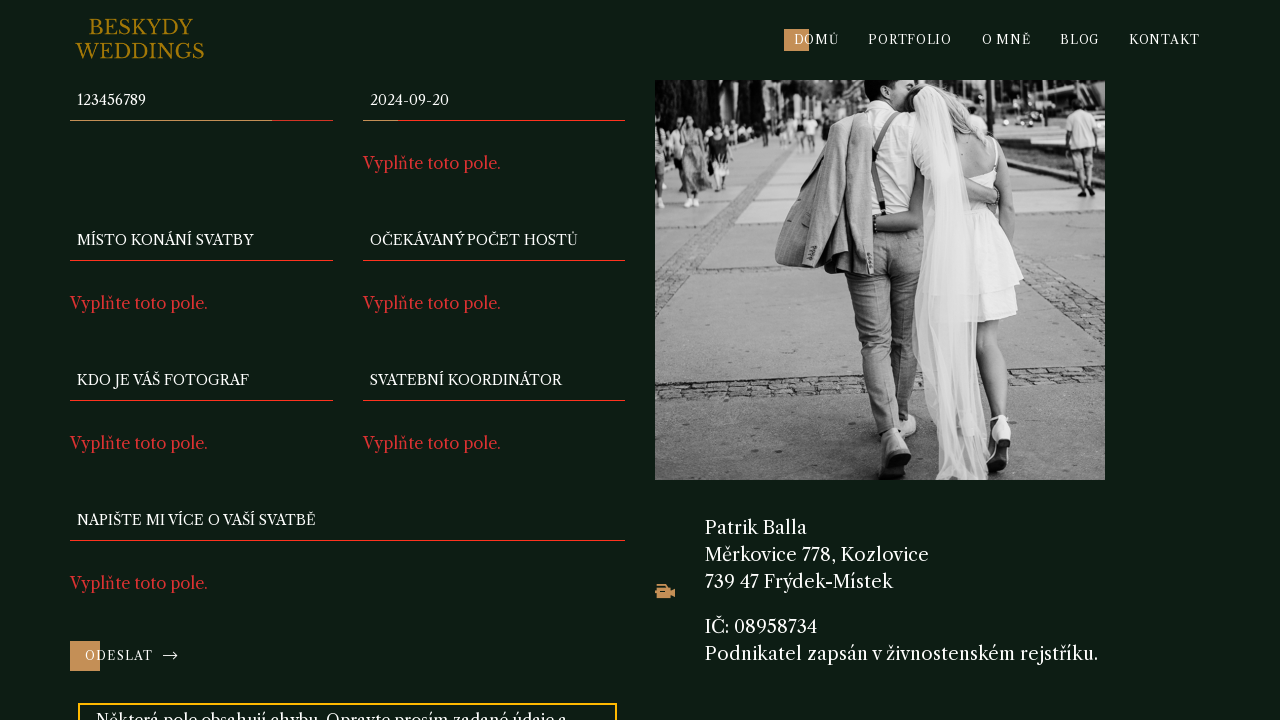

Filled wedding location field with 'Zámek Nové Město' on input[name='f-mistokonani']
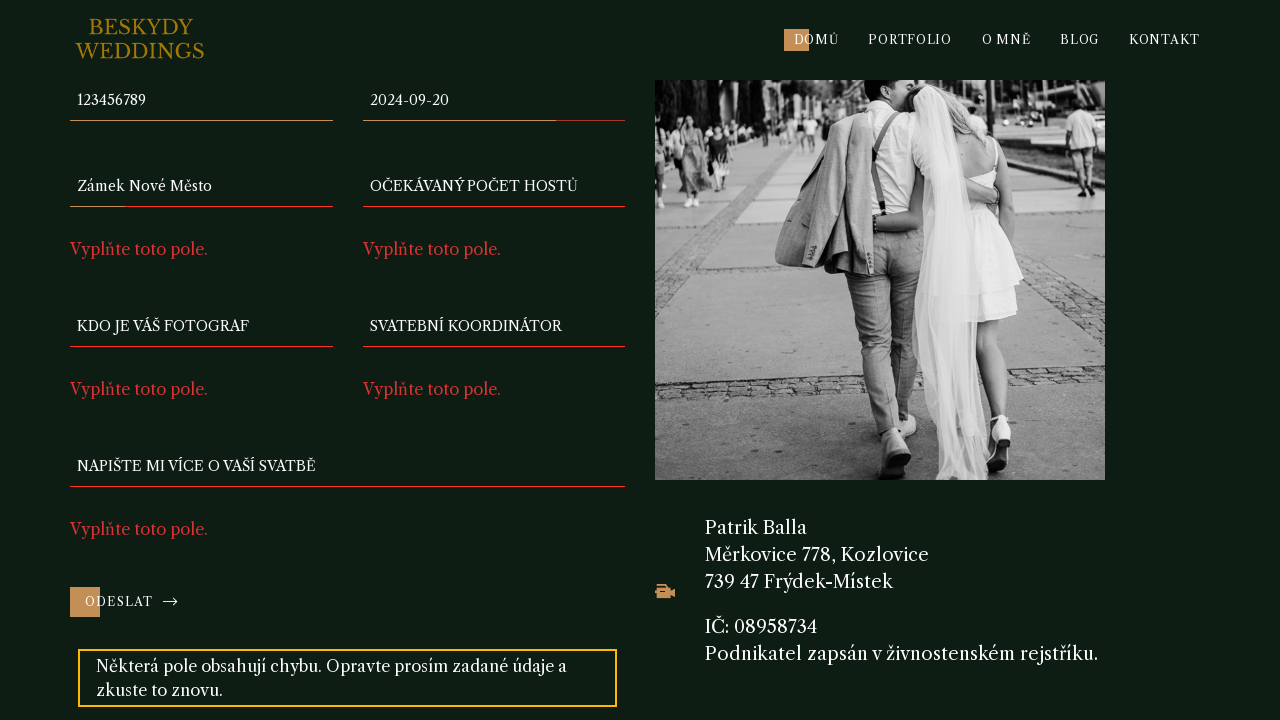

Skipping guest count field for validation test iteration
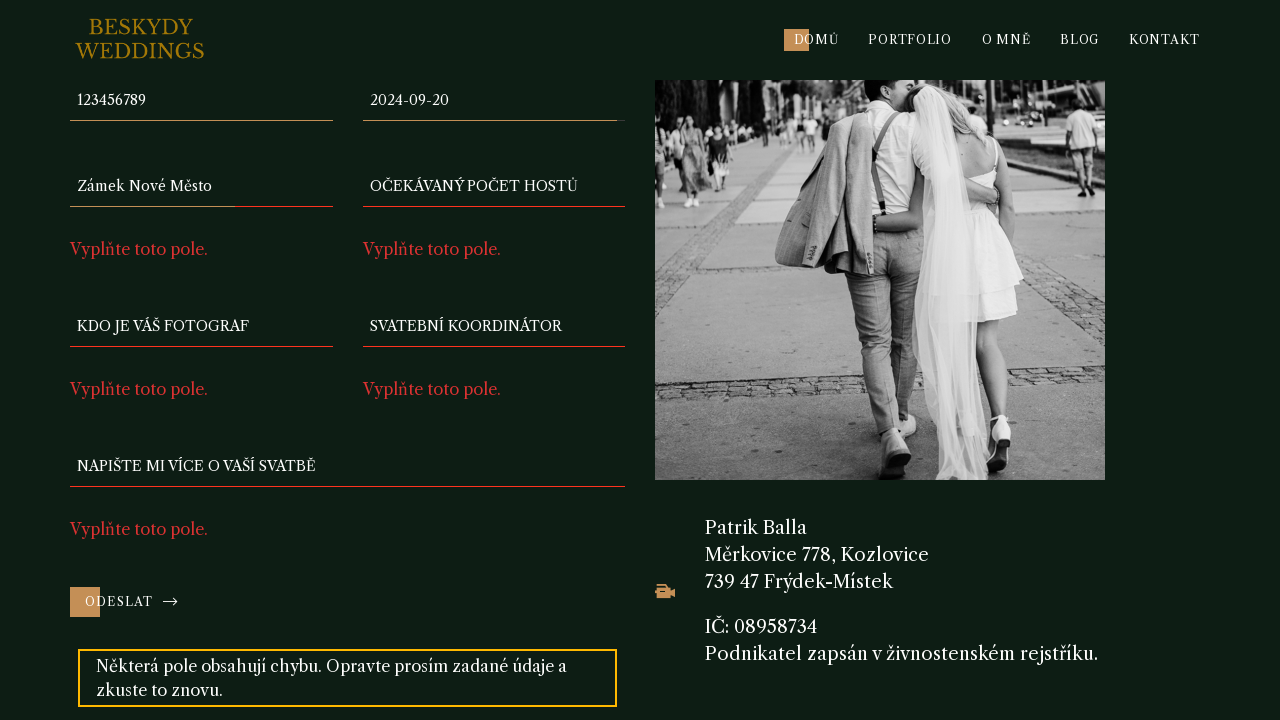

Filled photographer field with 'Petr Černý' on input[name='f-fotograf']
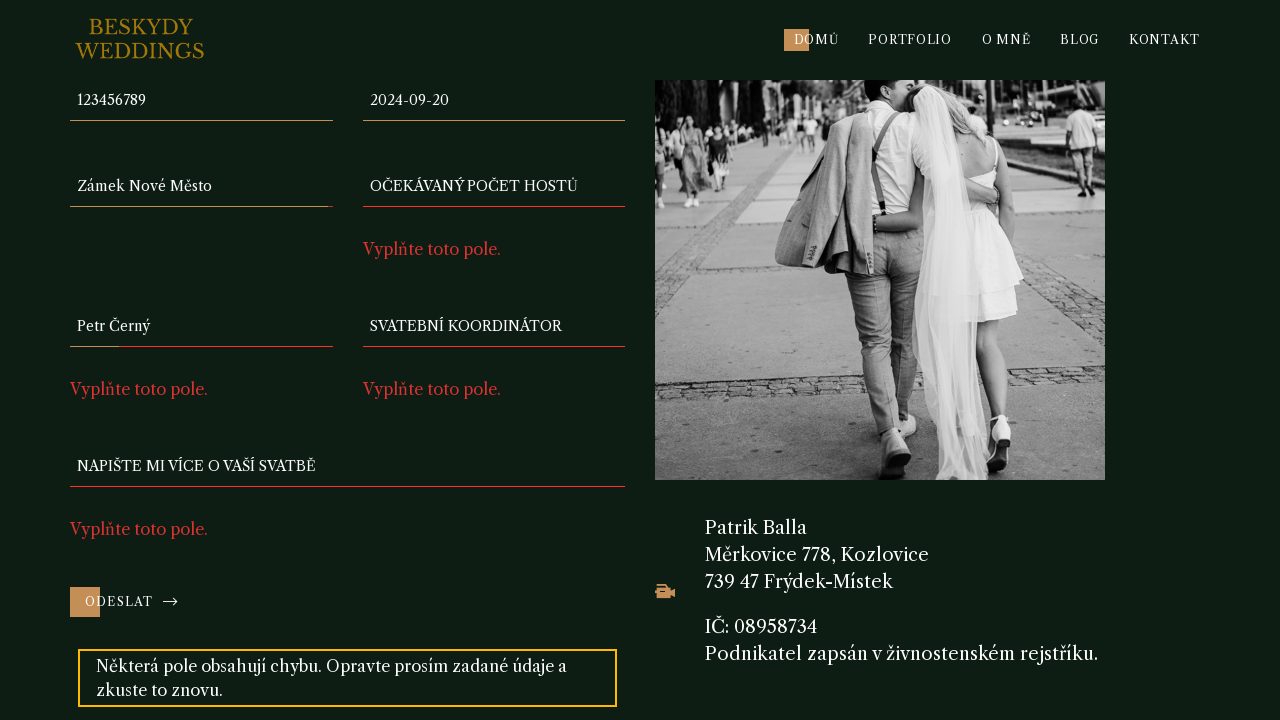

Filled budget field with '50000' on input[name='f-rozpocet']
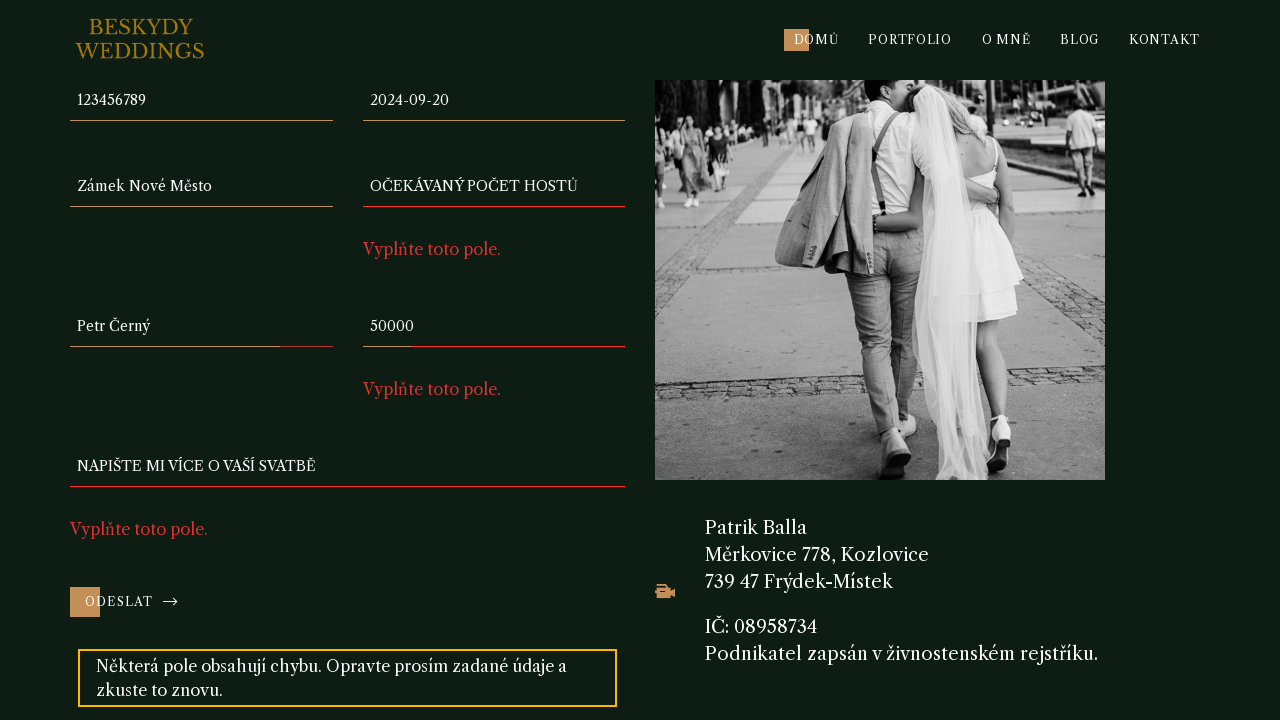

Clicked submit button to test validation with guest_count field missing at (132, 602) on button[type='submit']
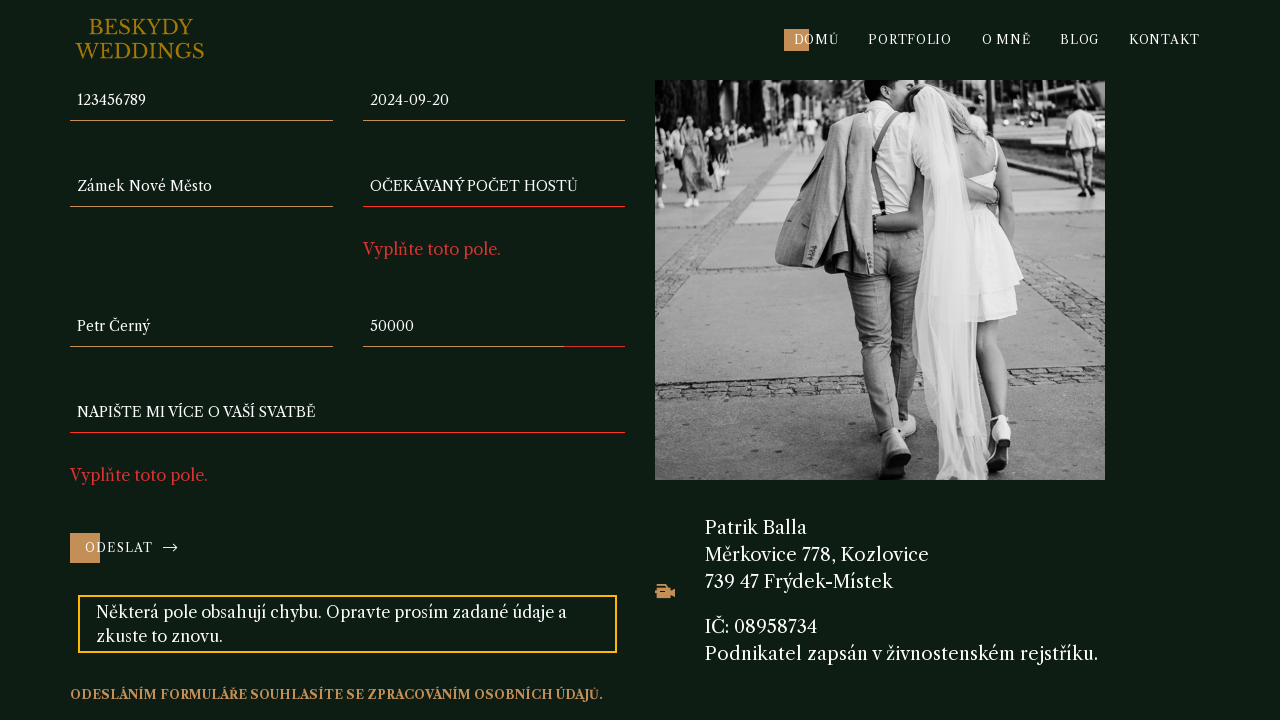

Waited 2 seconds for validation response
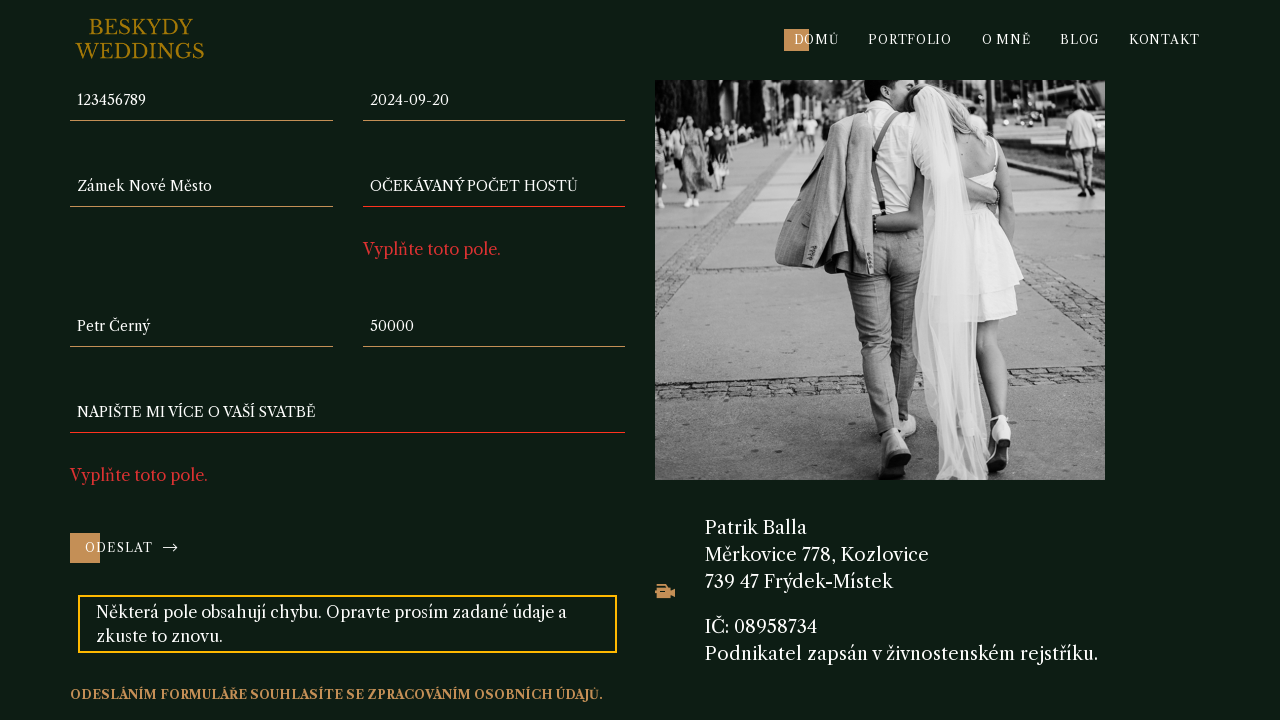

Cleared name field on input[name='f-name']
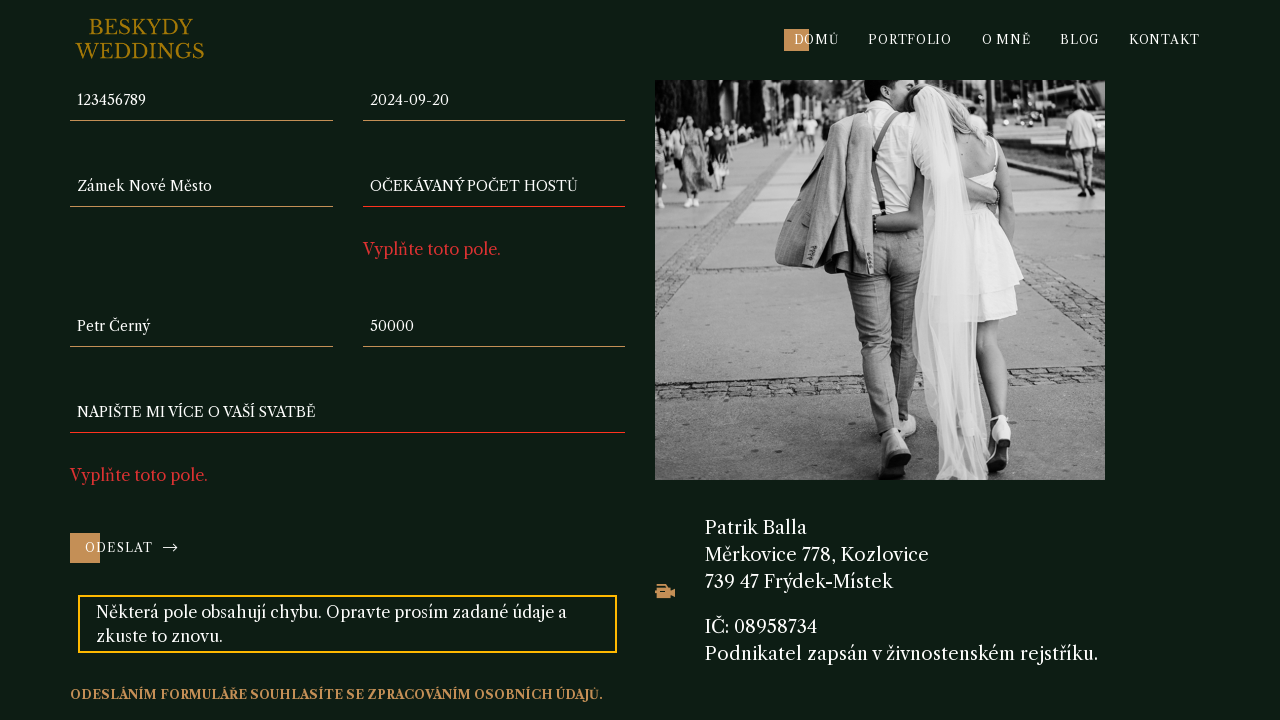

Cleared email field on input[name='f-email']
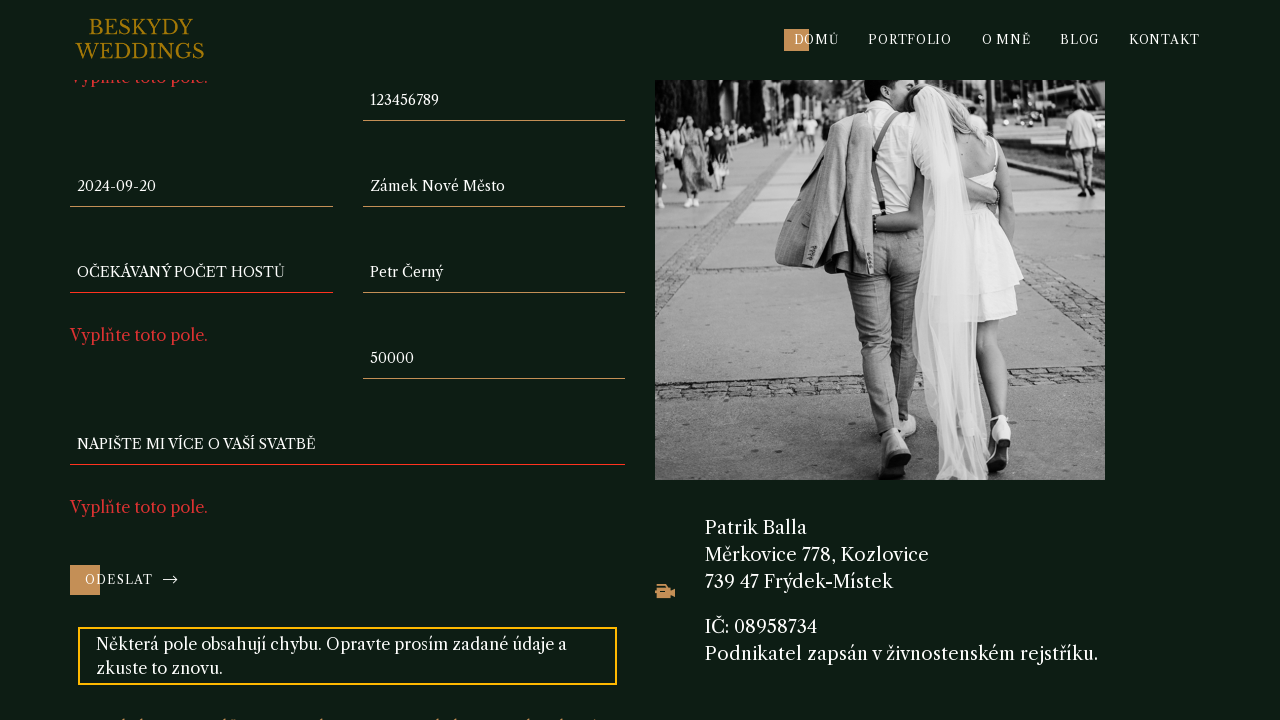

Cleared phone field on input[name='f-telefon']
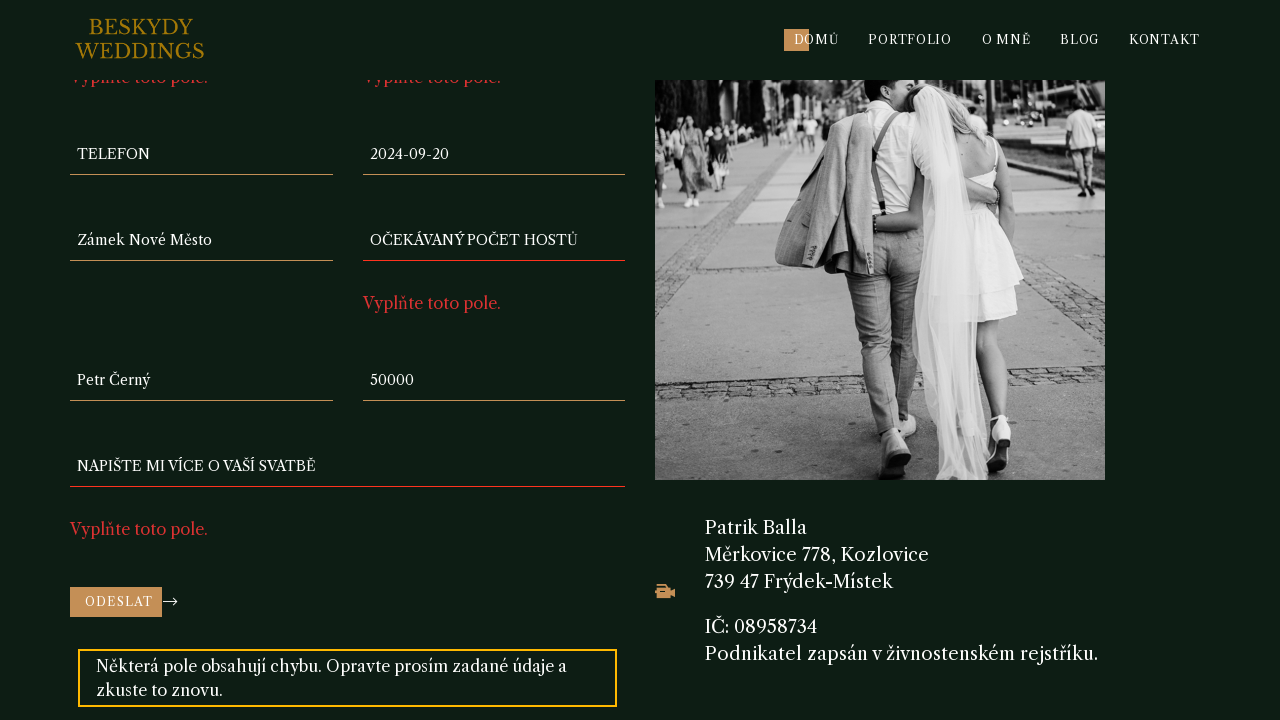

Cleared wedding date field on input[name='f-datum']
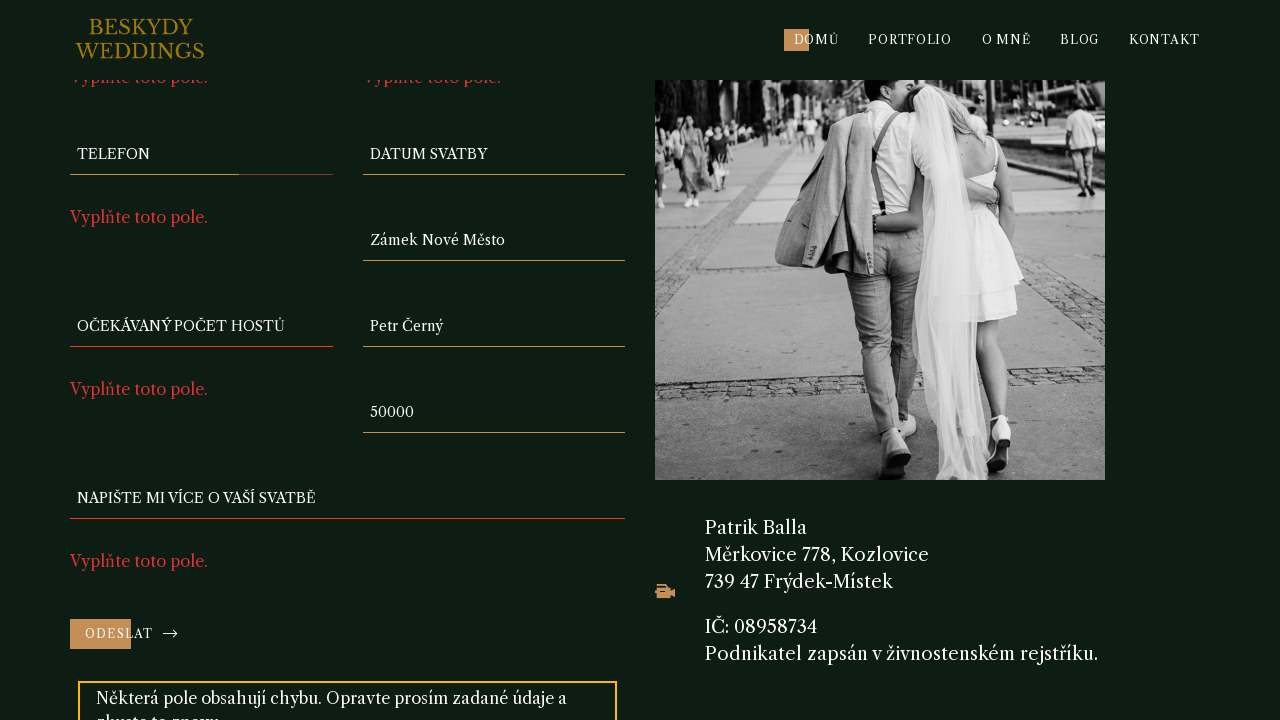

Cleared wedding location field on input[name='f-mistokonani']
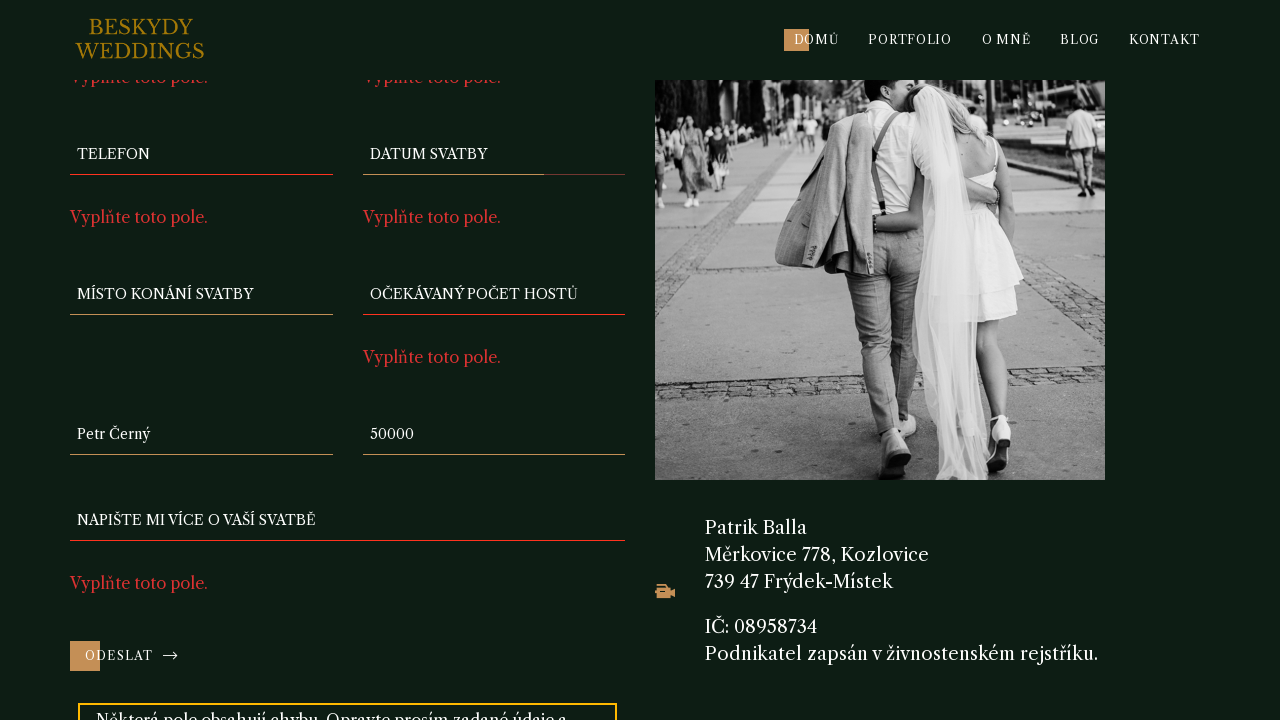

Cleared guest count field on input[name='f-pocethostu']
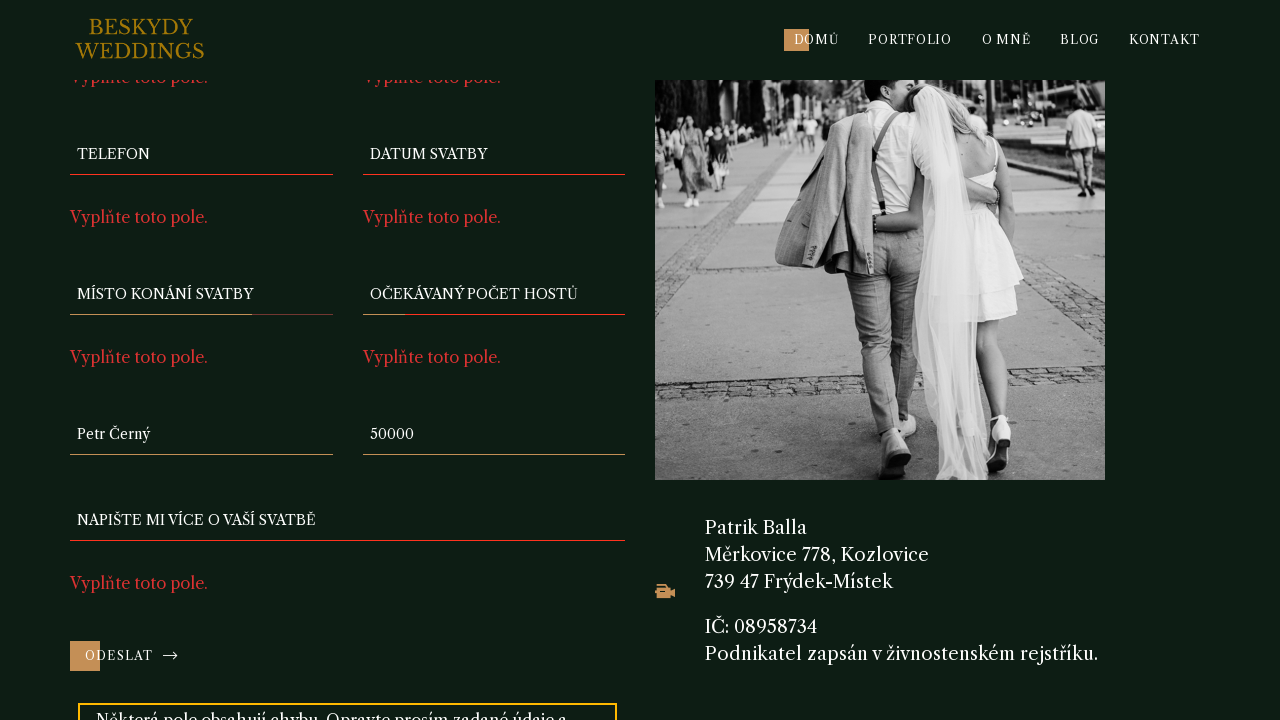

Cleared photographer field on input[name='f-fotograf']
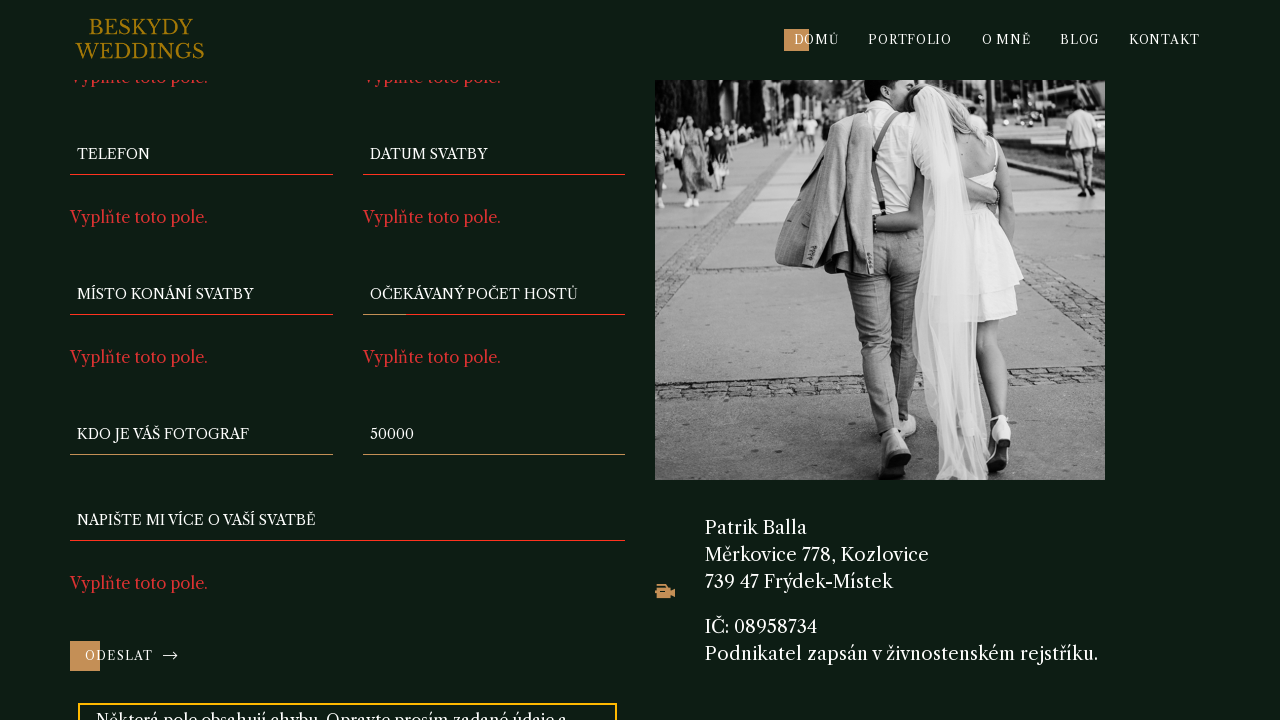

Cleared budget field on input[name='f-rozpocet']
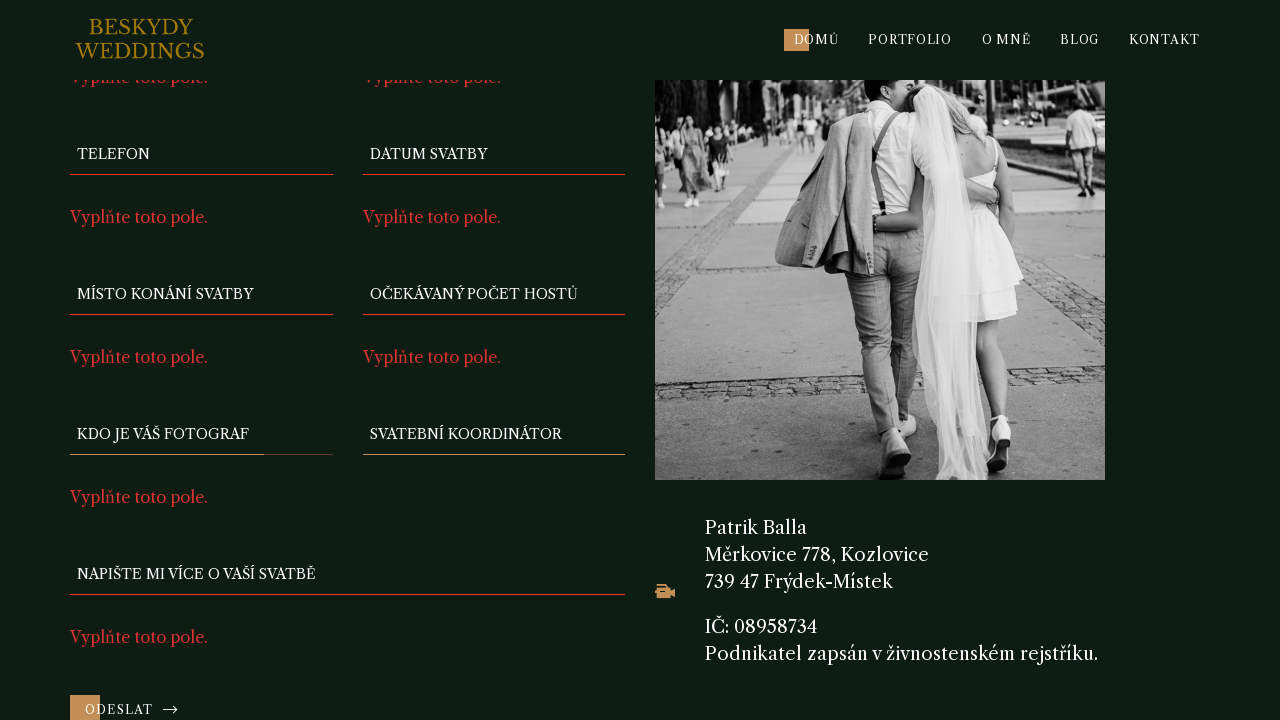

Filled name field with 'Jan Novák' on input[name='f-name']
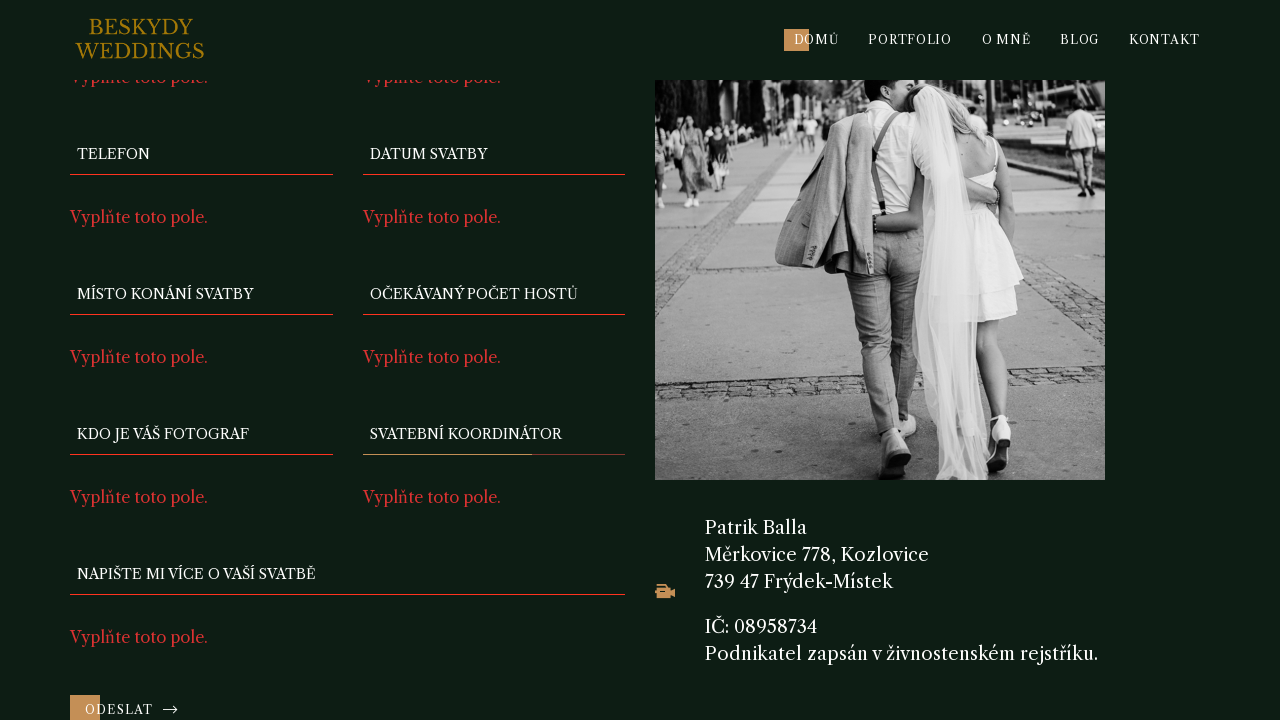

Filled email field with 'jan.novak@example.com' on input[name='f-email']
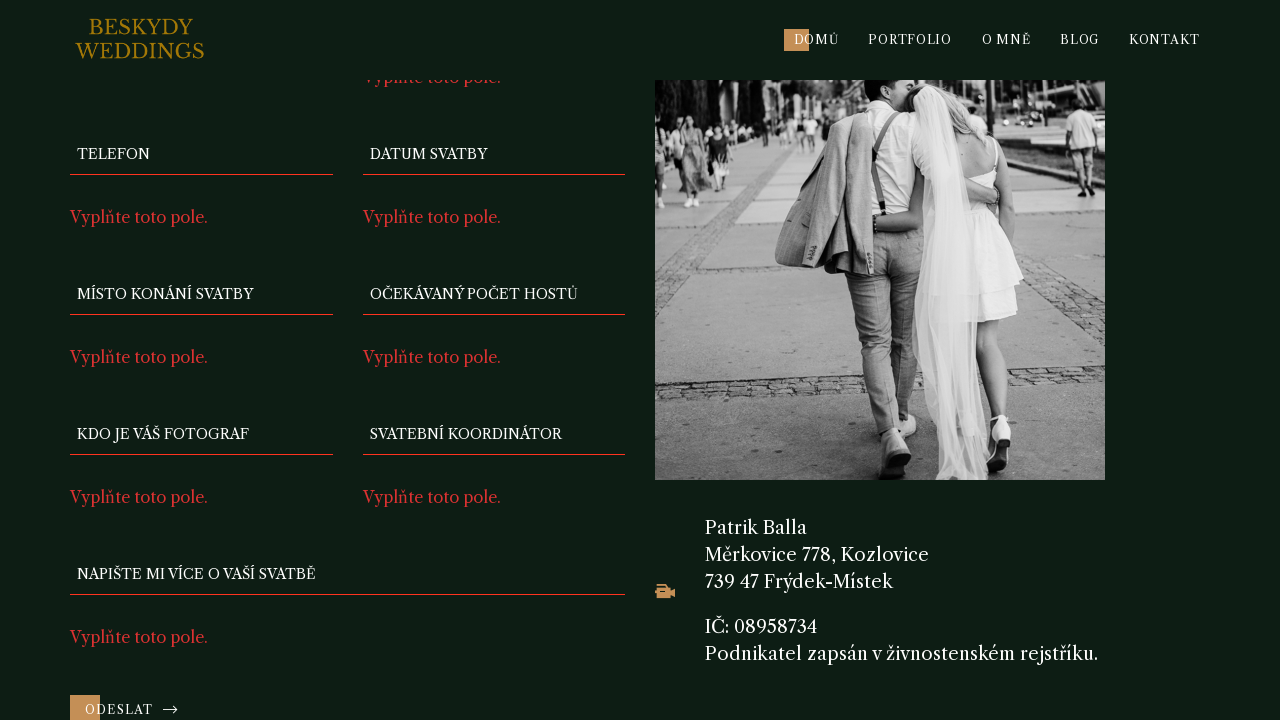

Filled phone field with '123456789' on input[name='f-telefon']
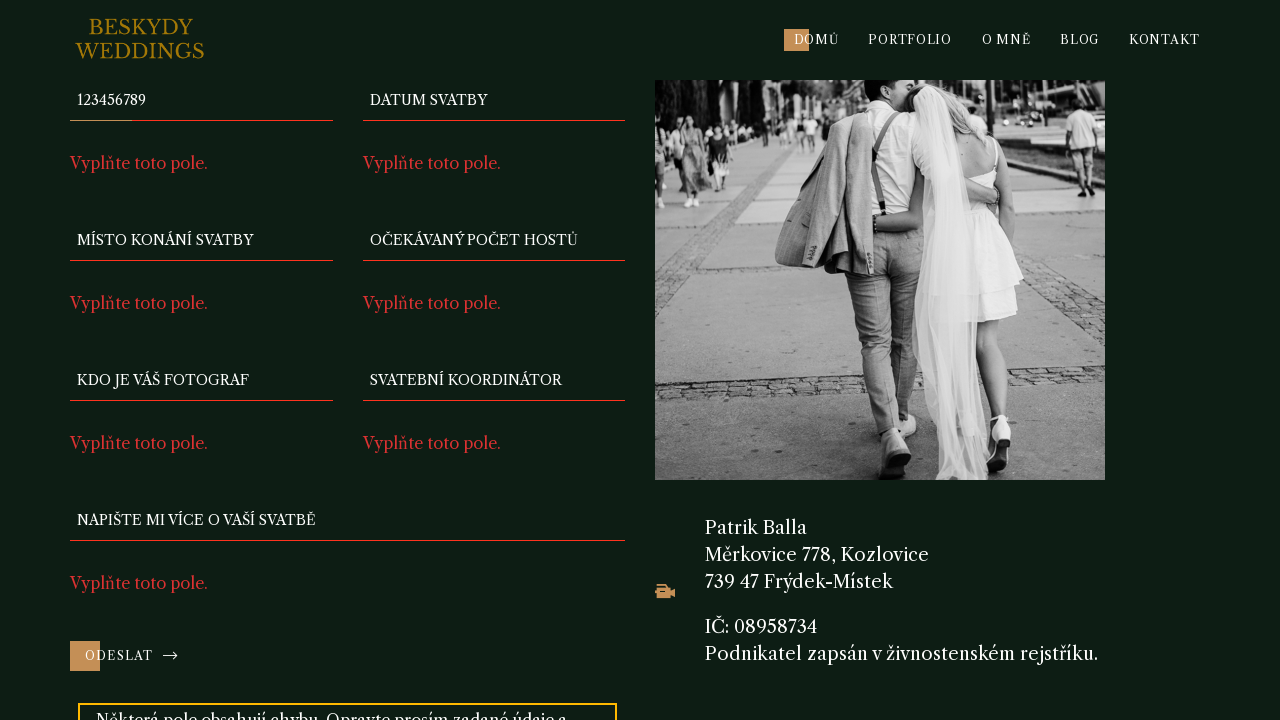

Filled wedding date field with '2024-09-20' on input[name='f-datum']
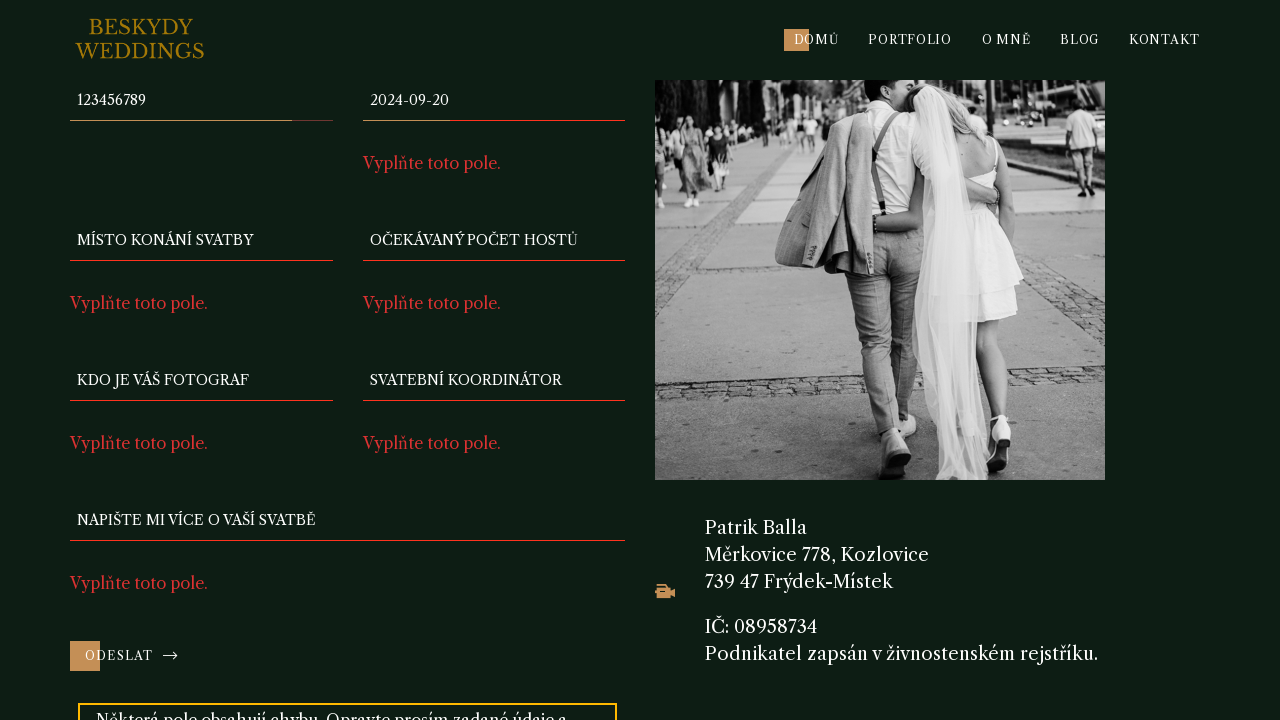

Filled wedding location field with 'Zámek Nové Město' on input[name='f-mistokonani']
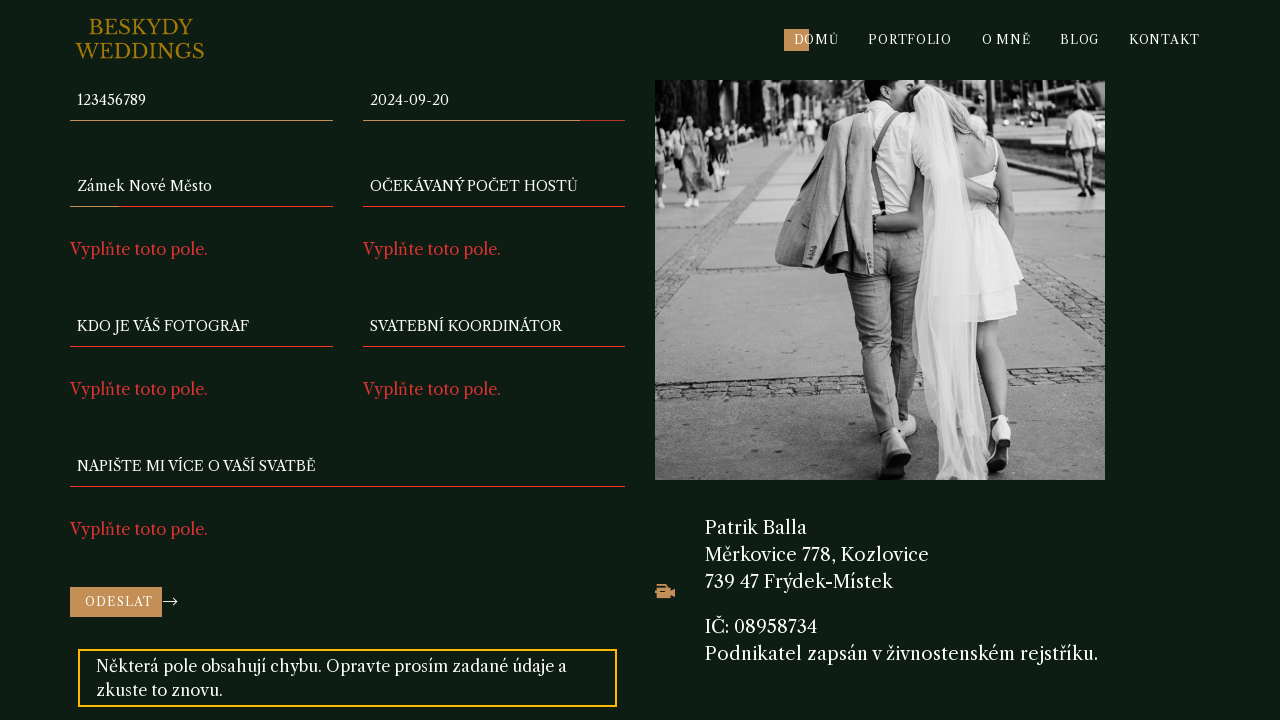

Filled guest count field with '100' on input[name='f-pocethostu']
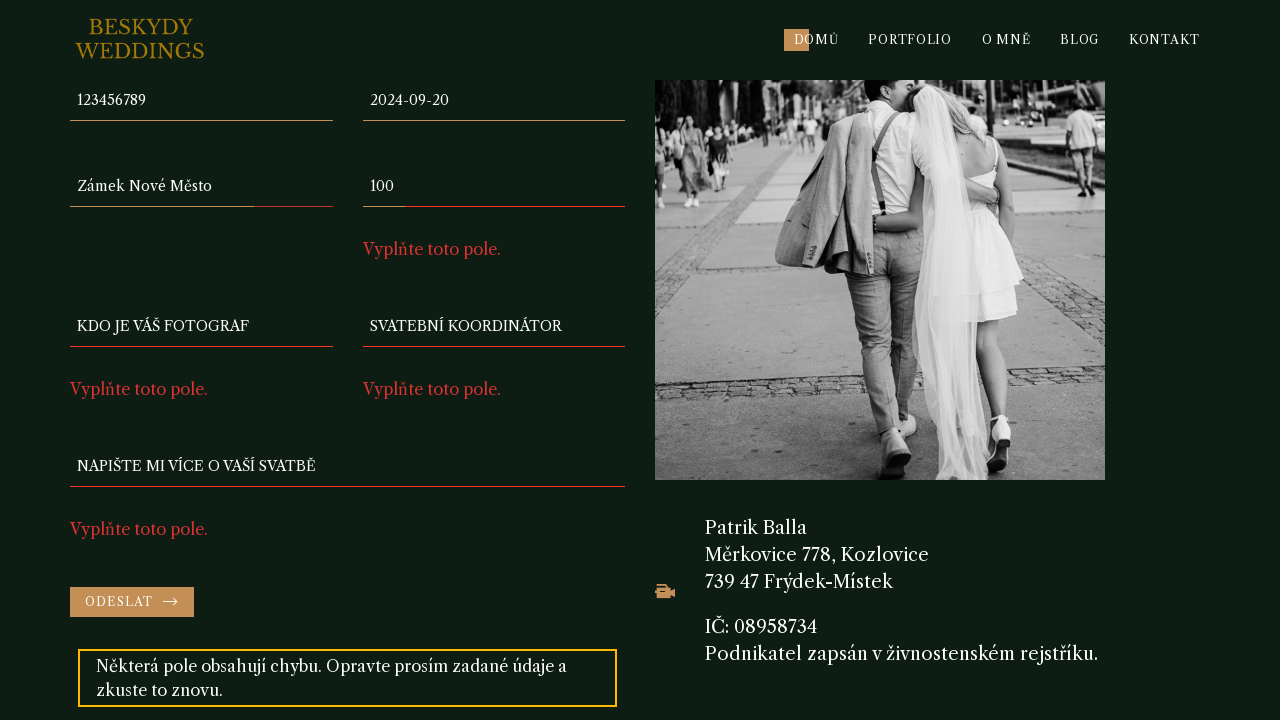

Skipping photographer field for validation test iteration
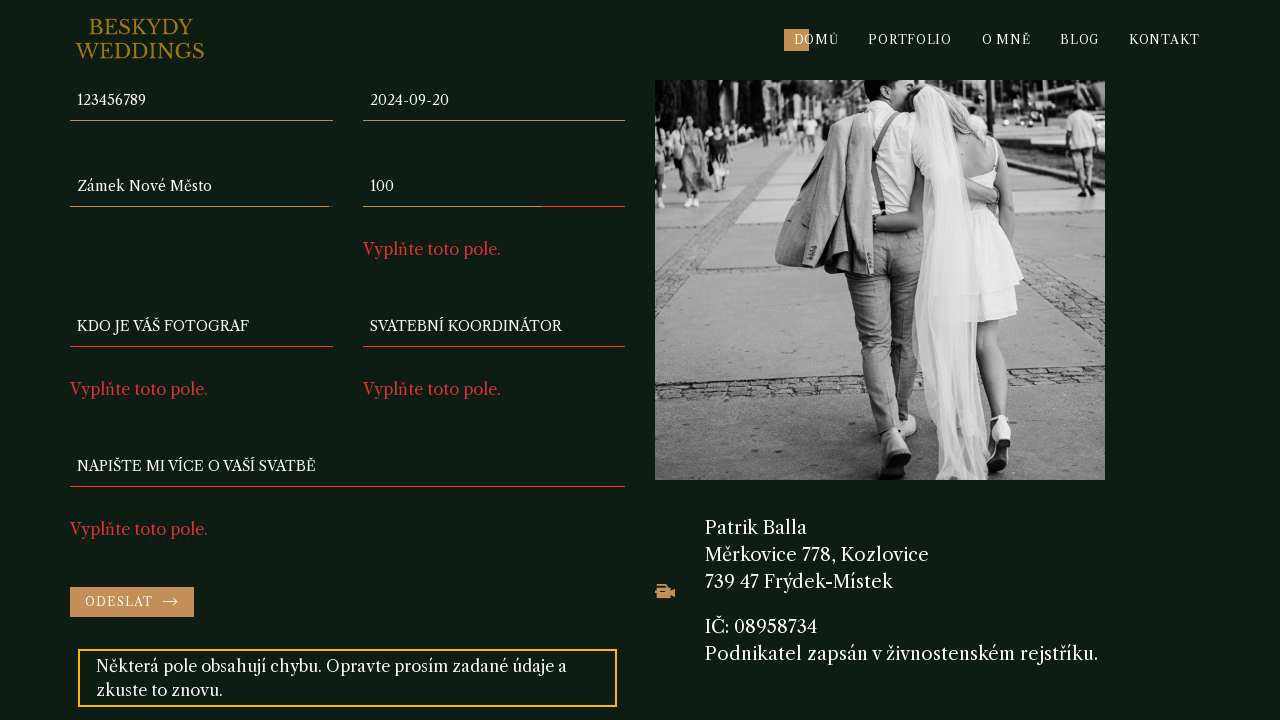

Filled budget field with '50000' on input[name='f-rozpocet']
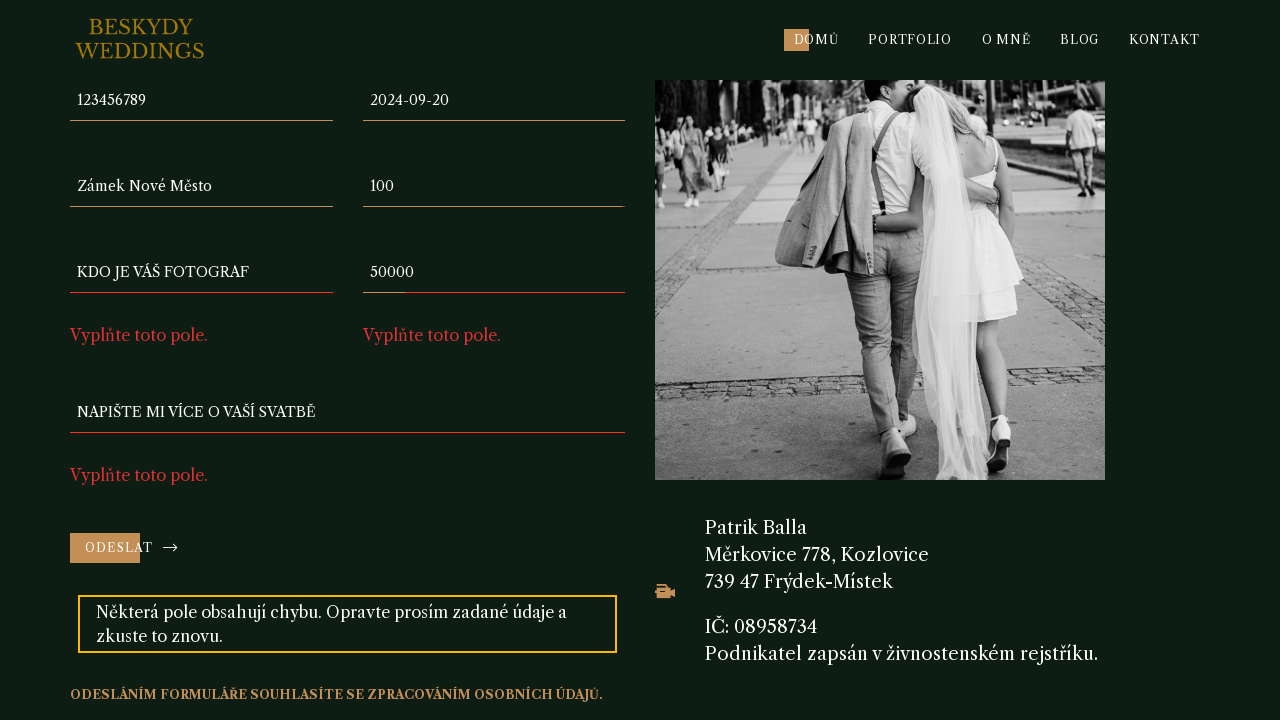

Clicked submit button to test validation with photographer field missing at (132, 548) on button[type='submit']
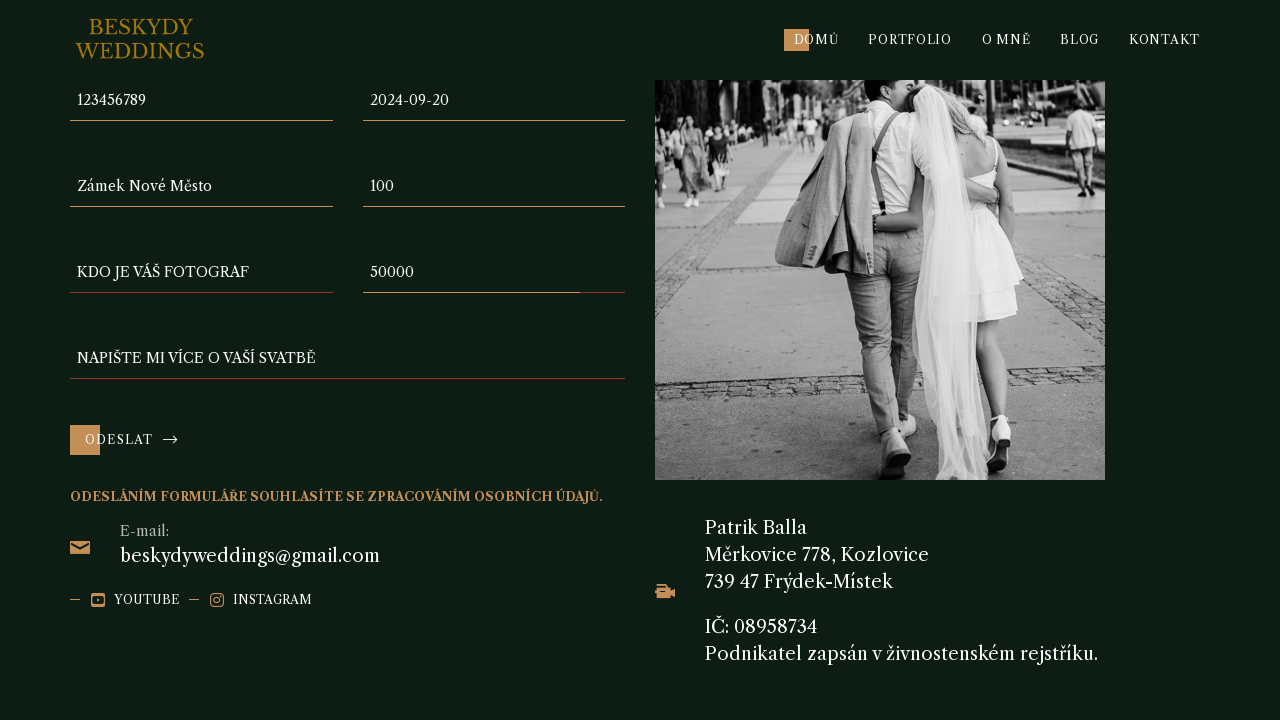

Waited 2 seconds for validation response
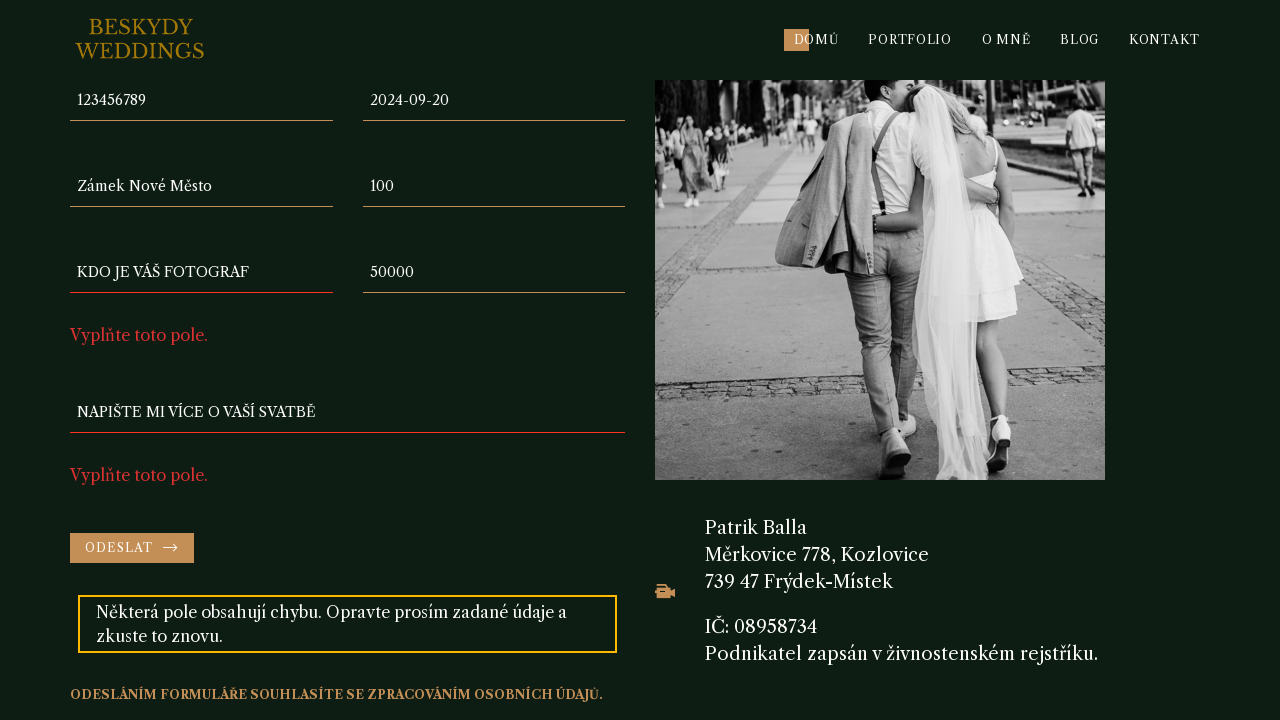

Cleared name field on input[name='f-name']
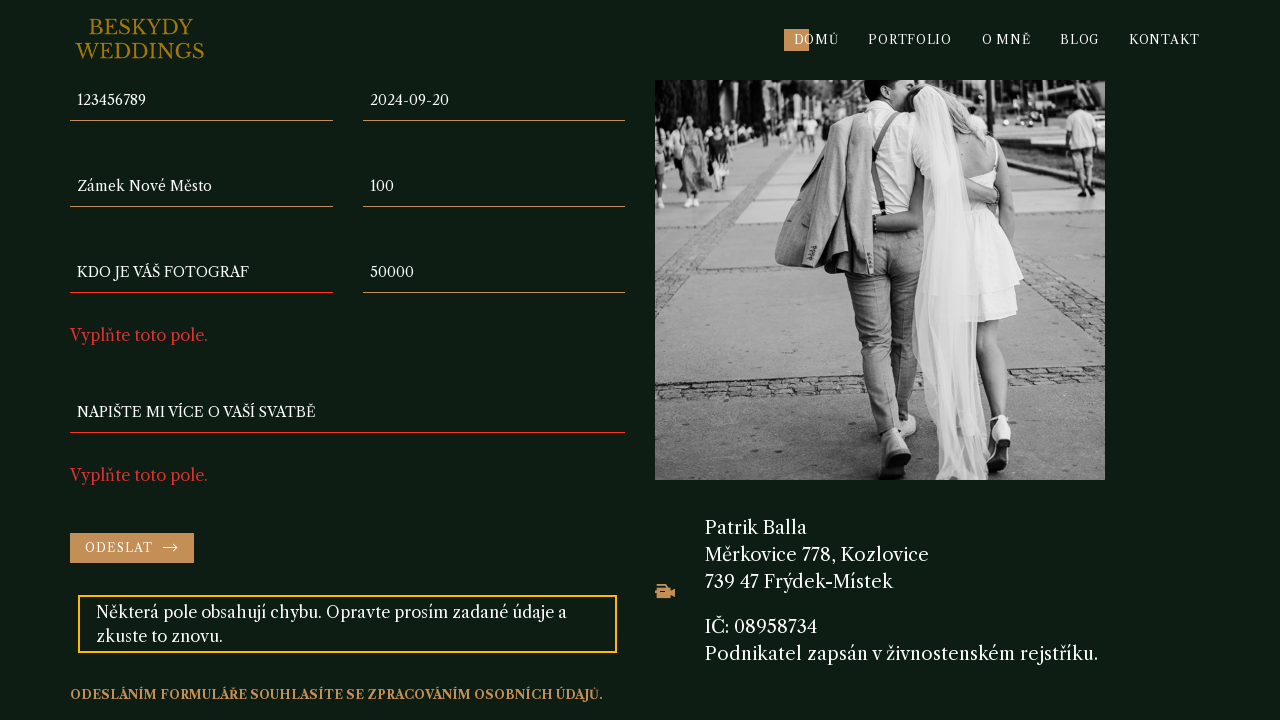

Cleared email field on input[name='f-email']
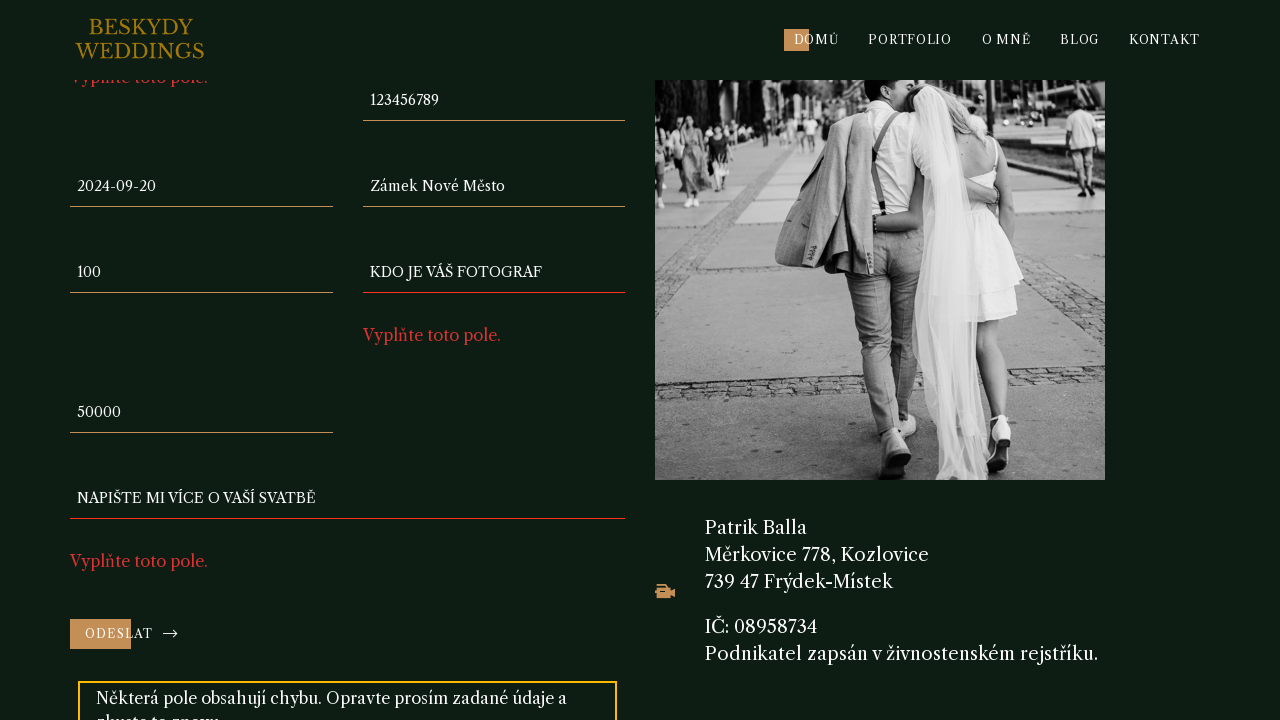

Cleared phone field on input[name='f-telefon']
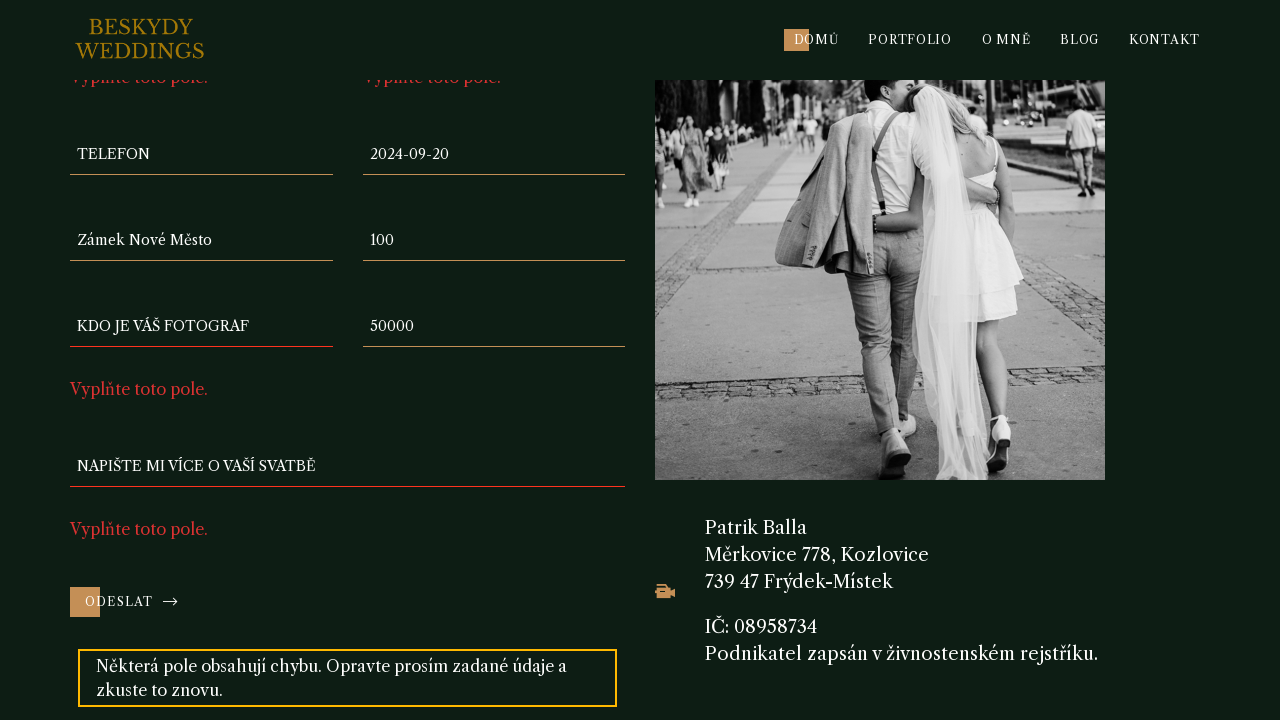

Cleared wedding date field on input[name='f-datum']
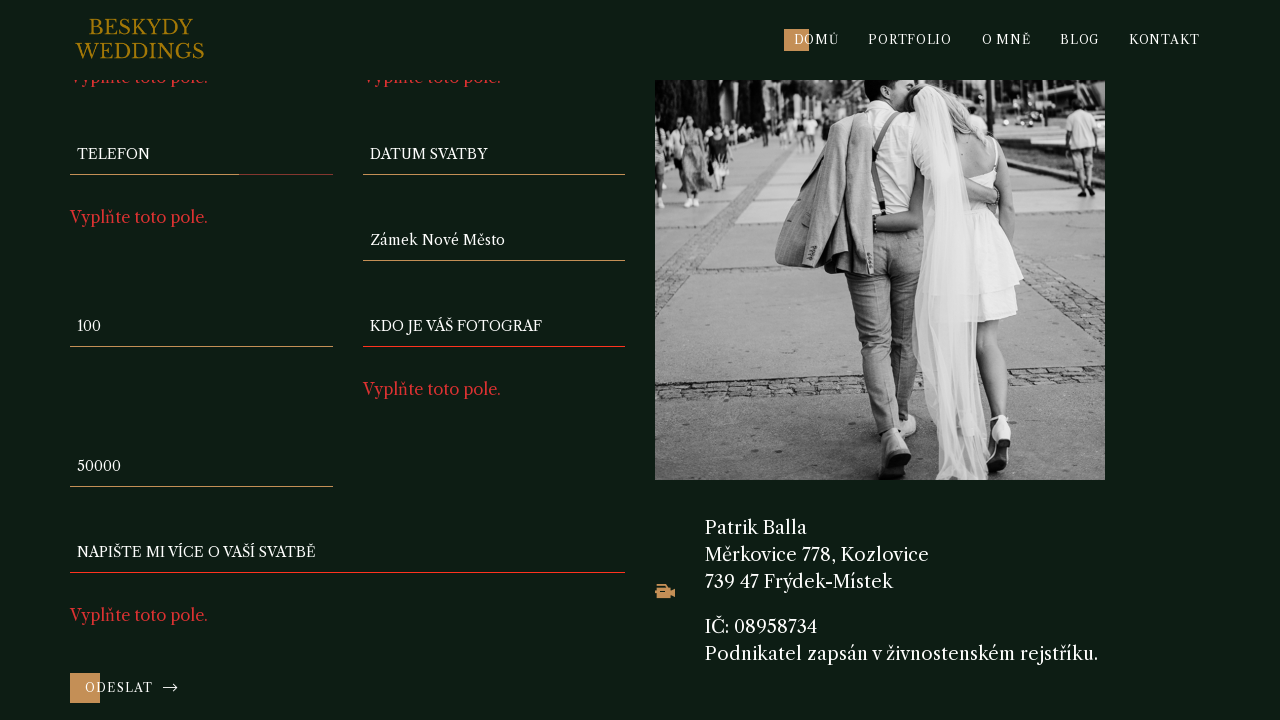

Cleared wedding location field on input[name='f-mistokonani']
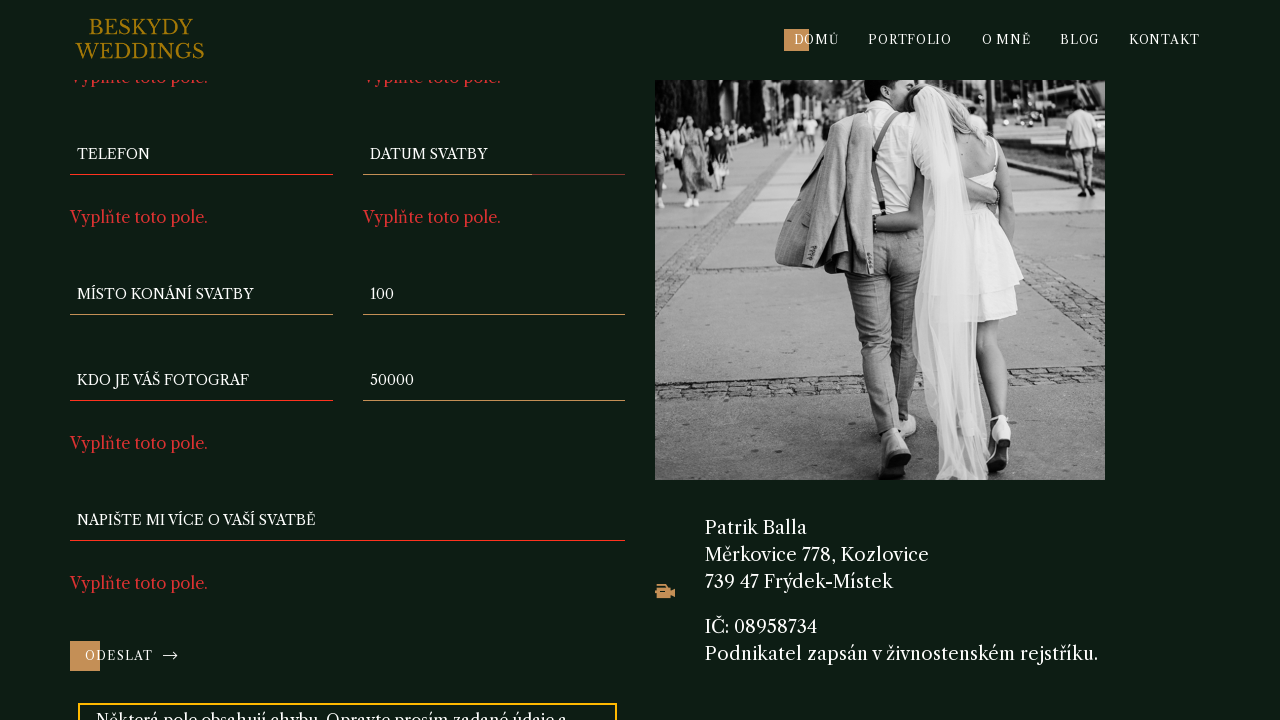

Cleared guest count field on input[name='f-pocethostu']
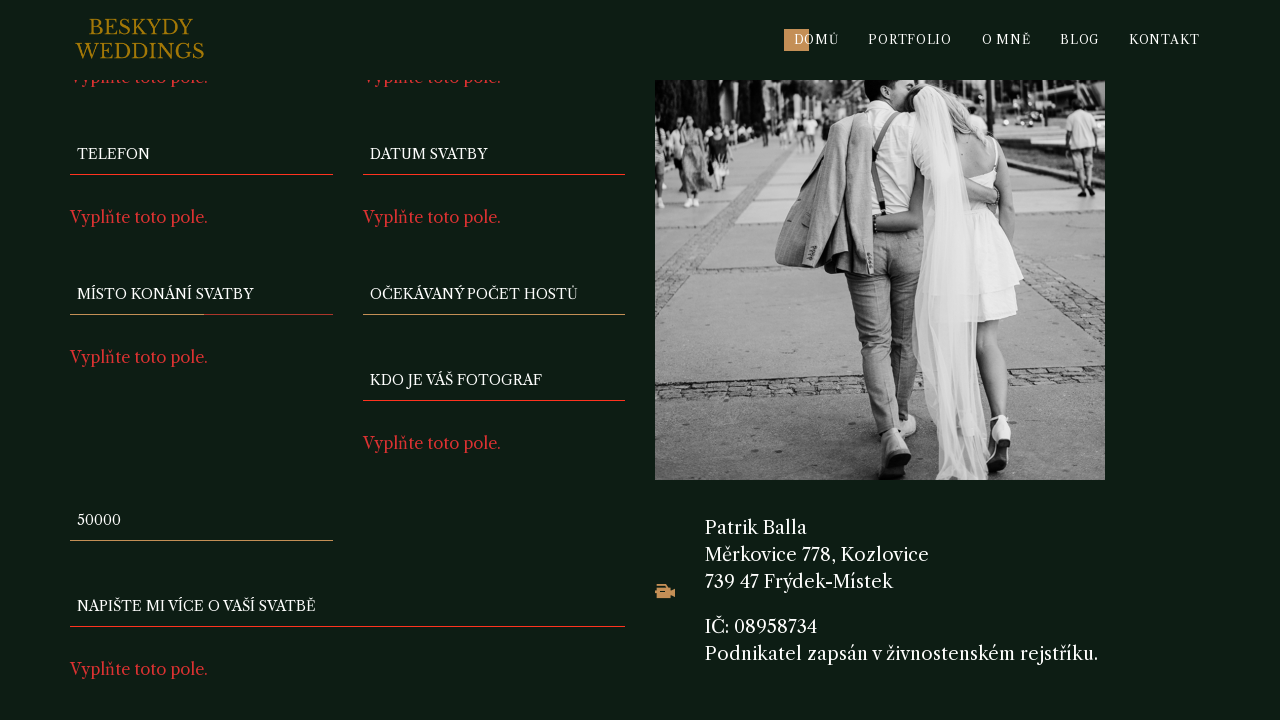

Cleared photographer field on input[name='f-fotograf']
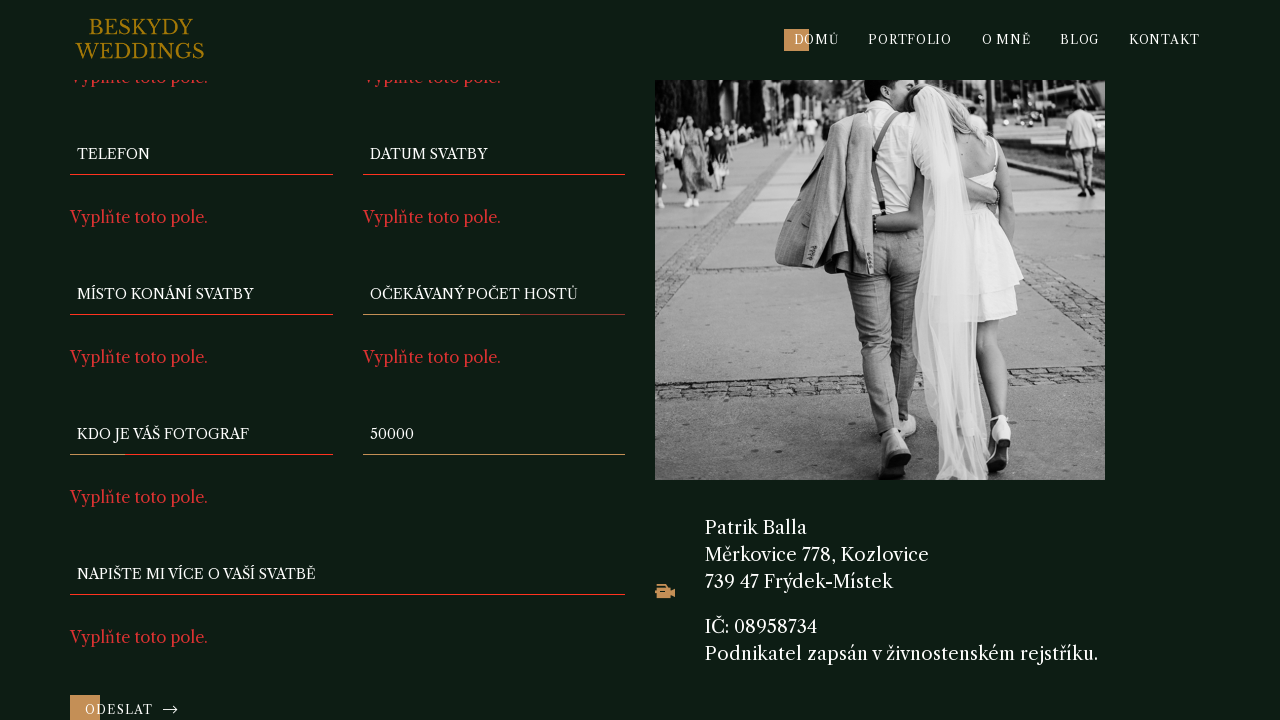

Cleared budget field on input[name='f-rozpocet']
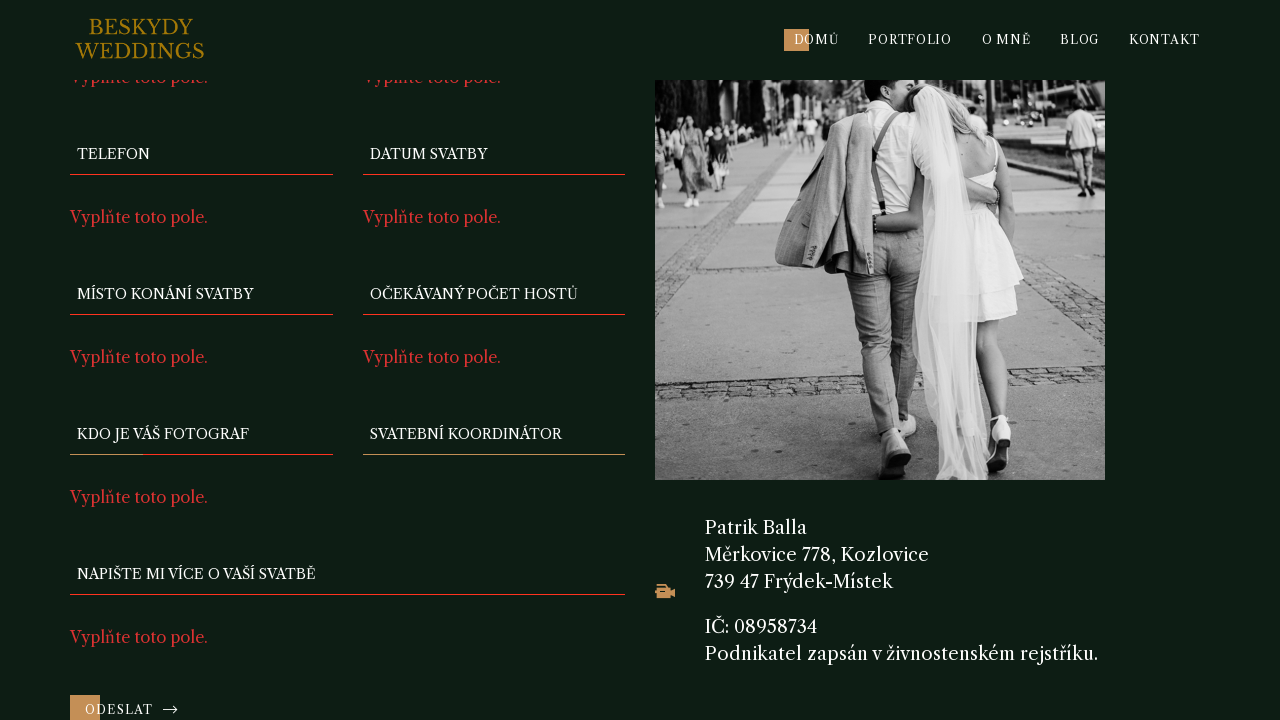

Filled name field with 'Jan Novák' on input[name='f-name']
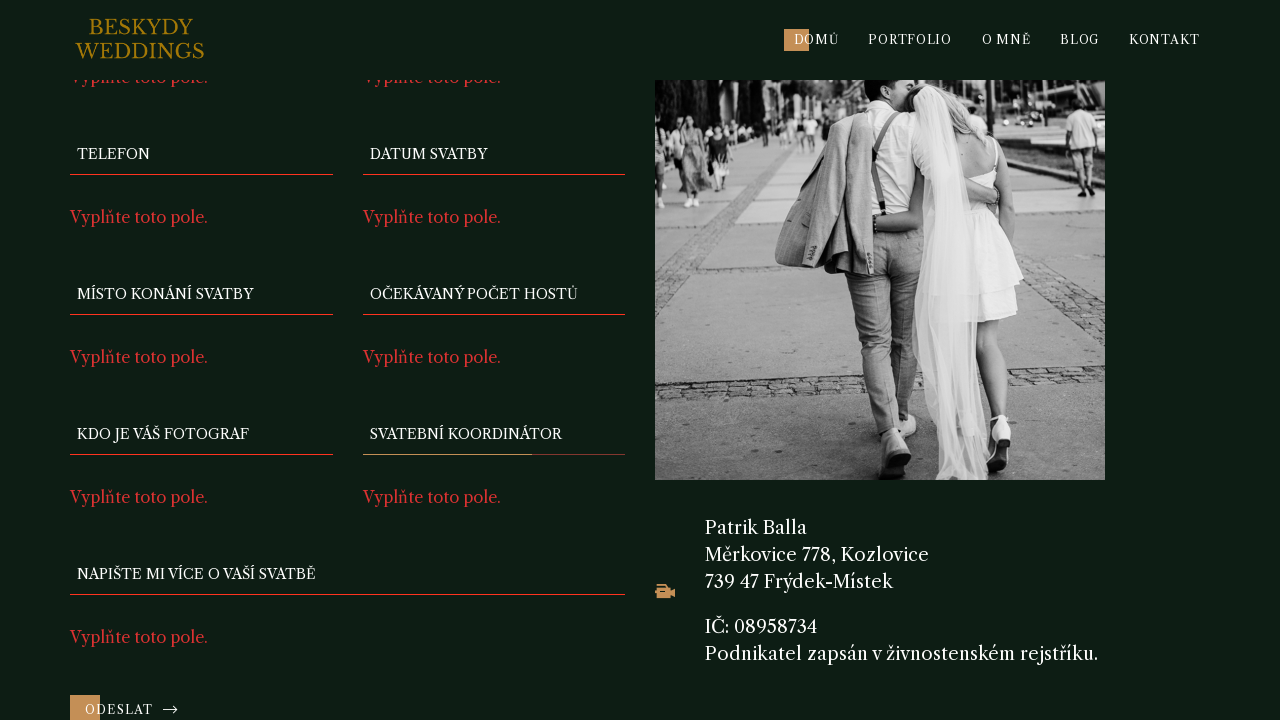

Filled email field with 'jan.novak@example.com' on input[name='f-email']
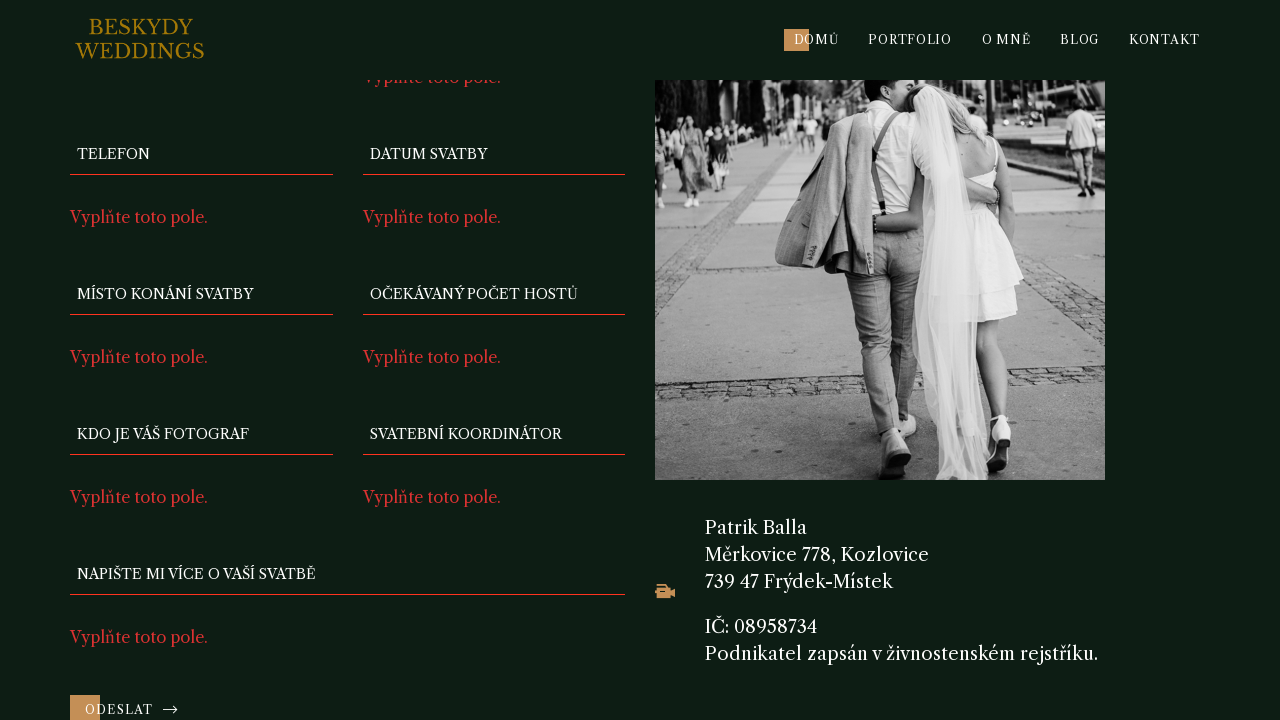

Filled phone field with '123456789' on input[name='f-telefon']
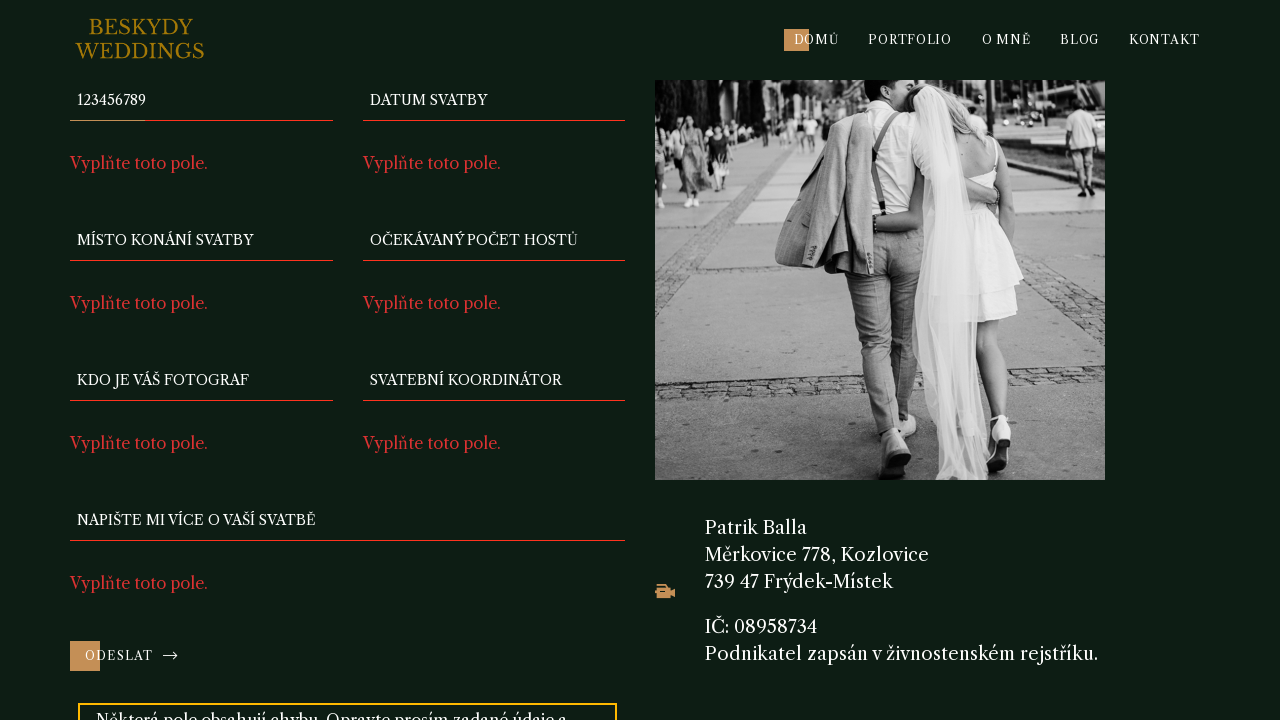

Filled wedding date field with '2024-09-20' on input[name='f-datum']
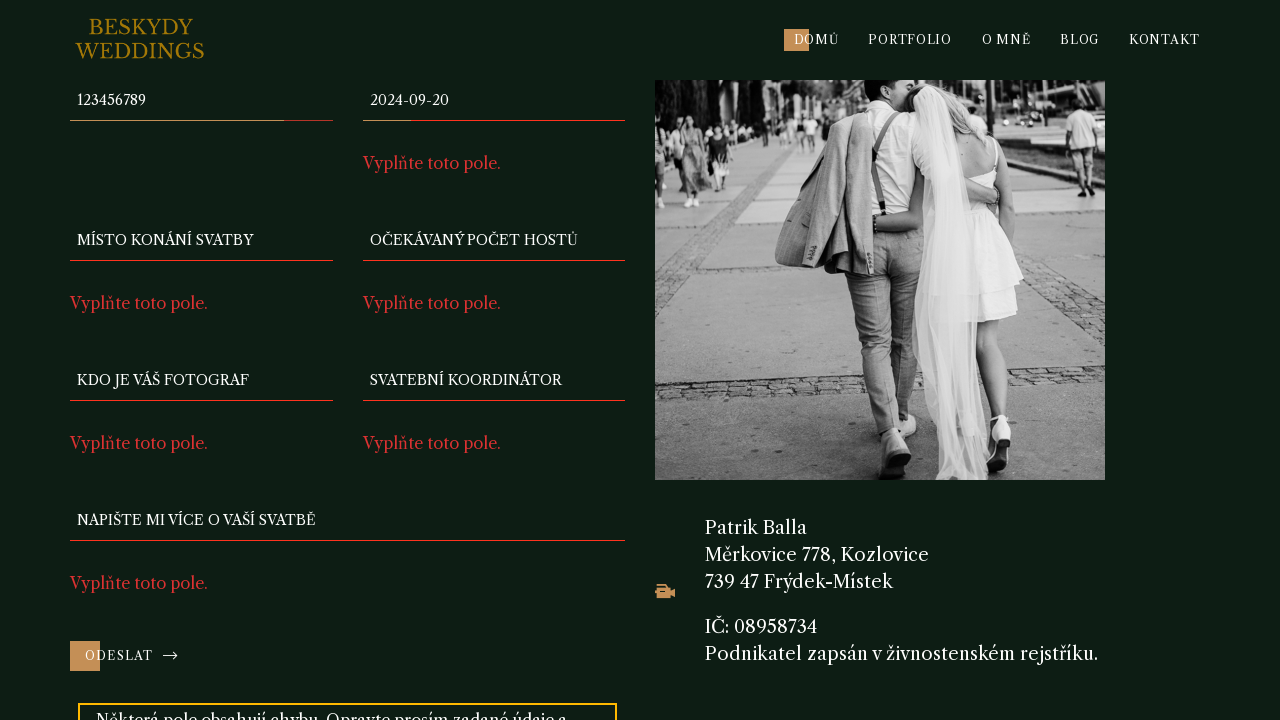

Filled wedding location field with 'Zámek Nové Město' on input[name='f-mistokonani']
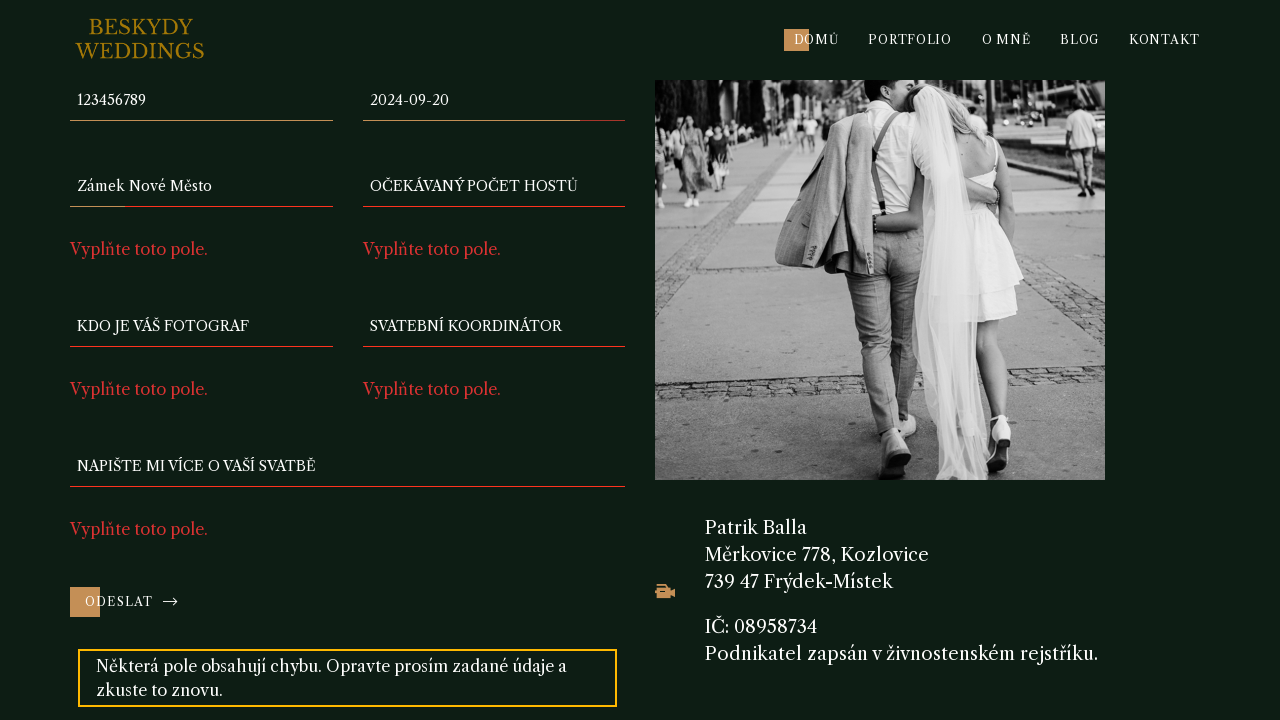

Filled guest count field with '100' on input[name='f-pocethostu']
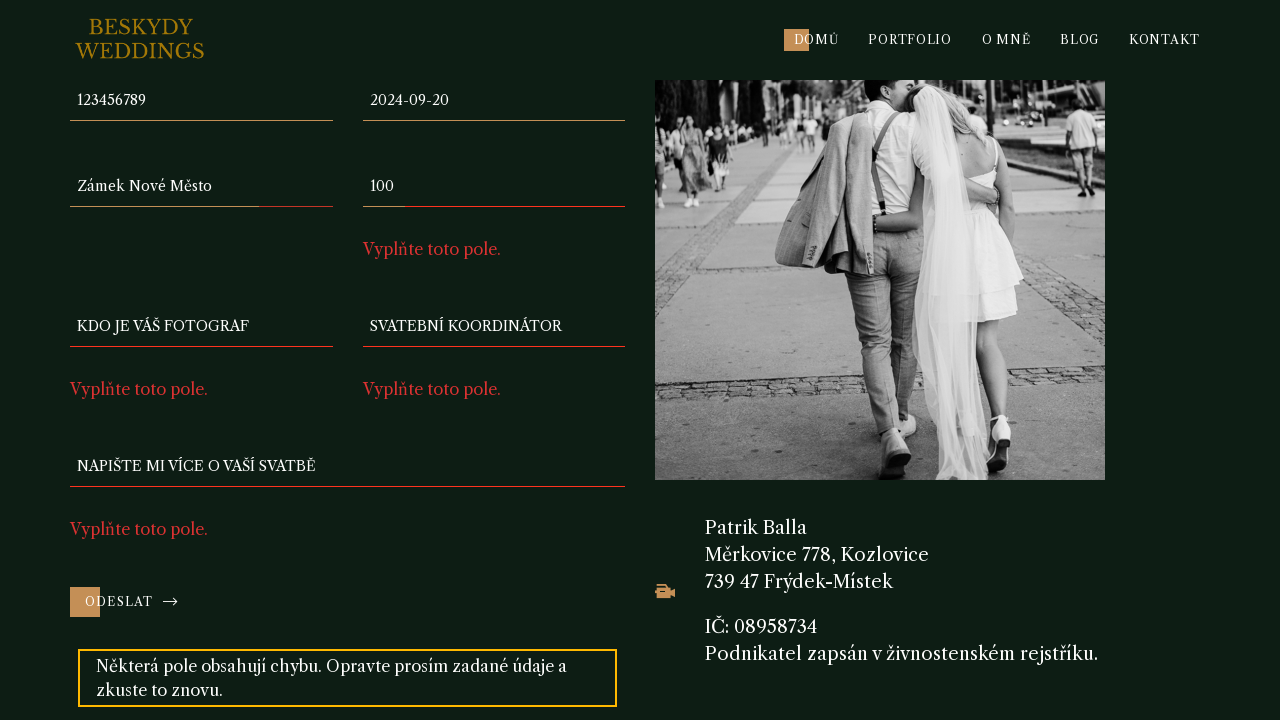

Filled photographer field with 'Petr Černý' on input[name='f-fotograf']
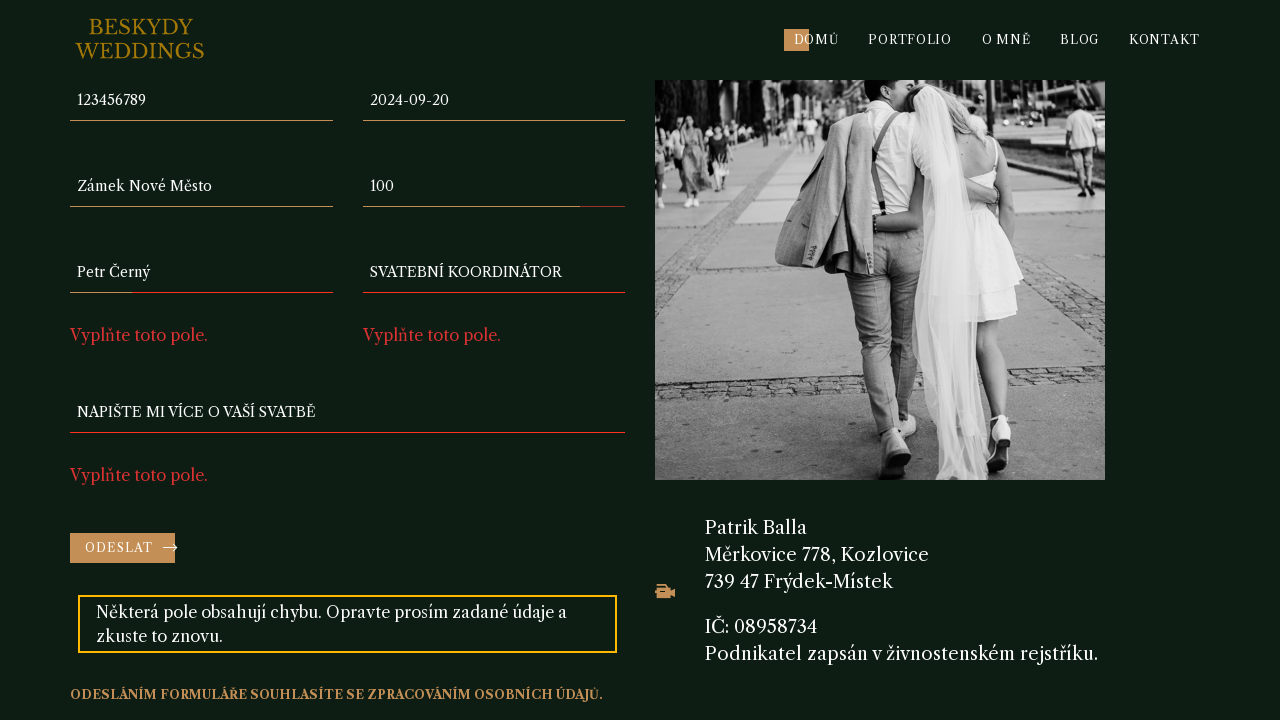

Skipping budget field for validation test iteration
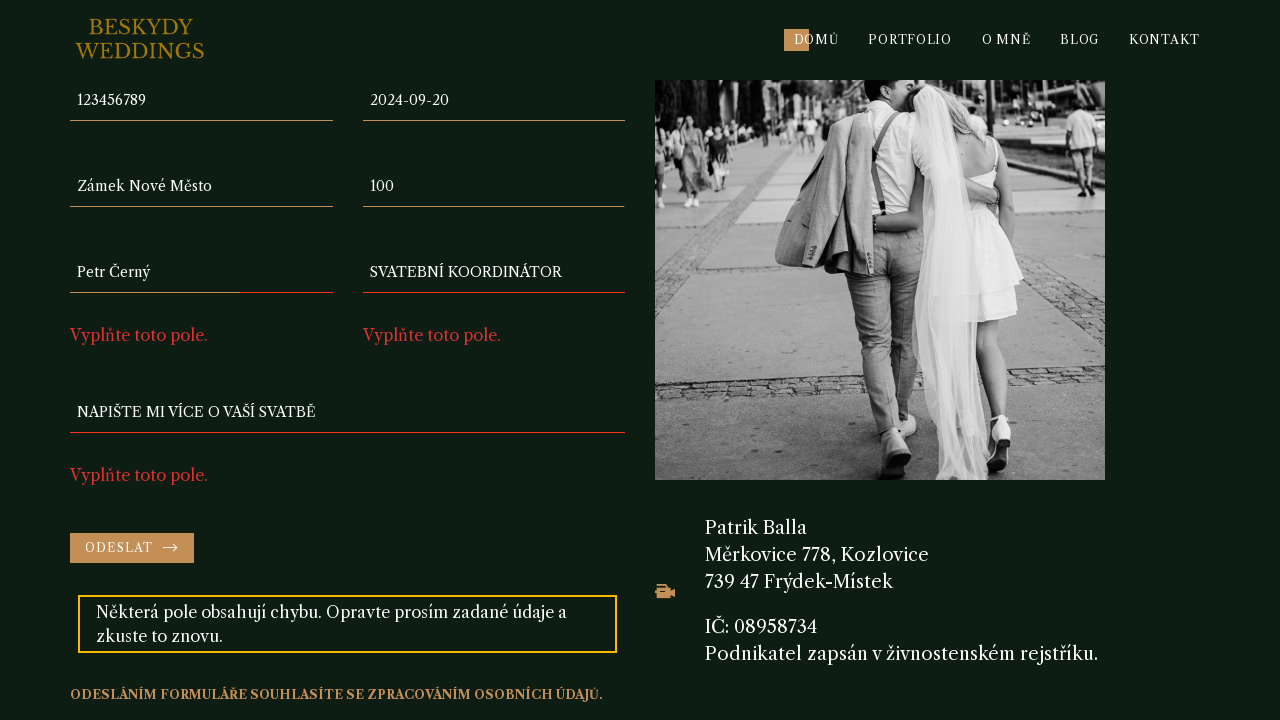

Clicked submit button to test validation with budget field missing at (132, 548) on button[type='submit']
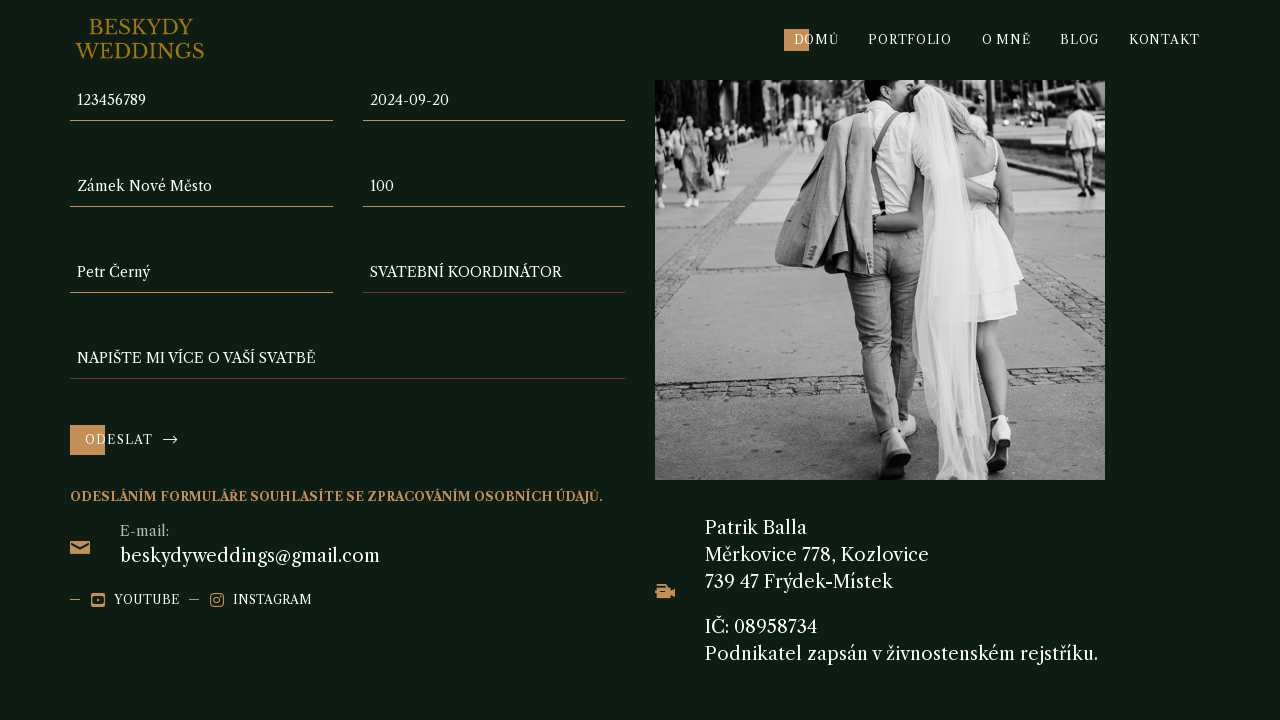

Waited 2 seconds for validation response
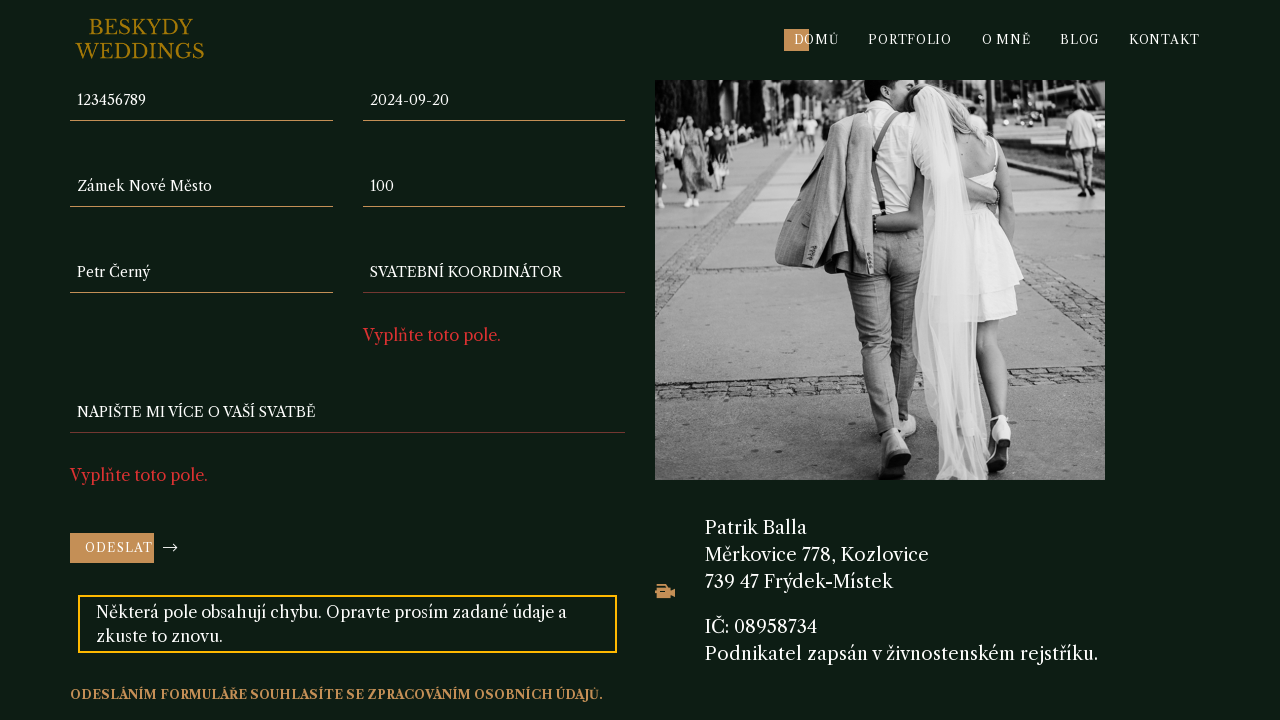

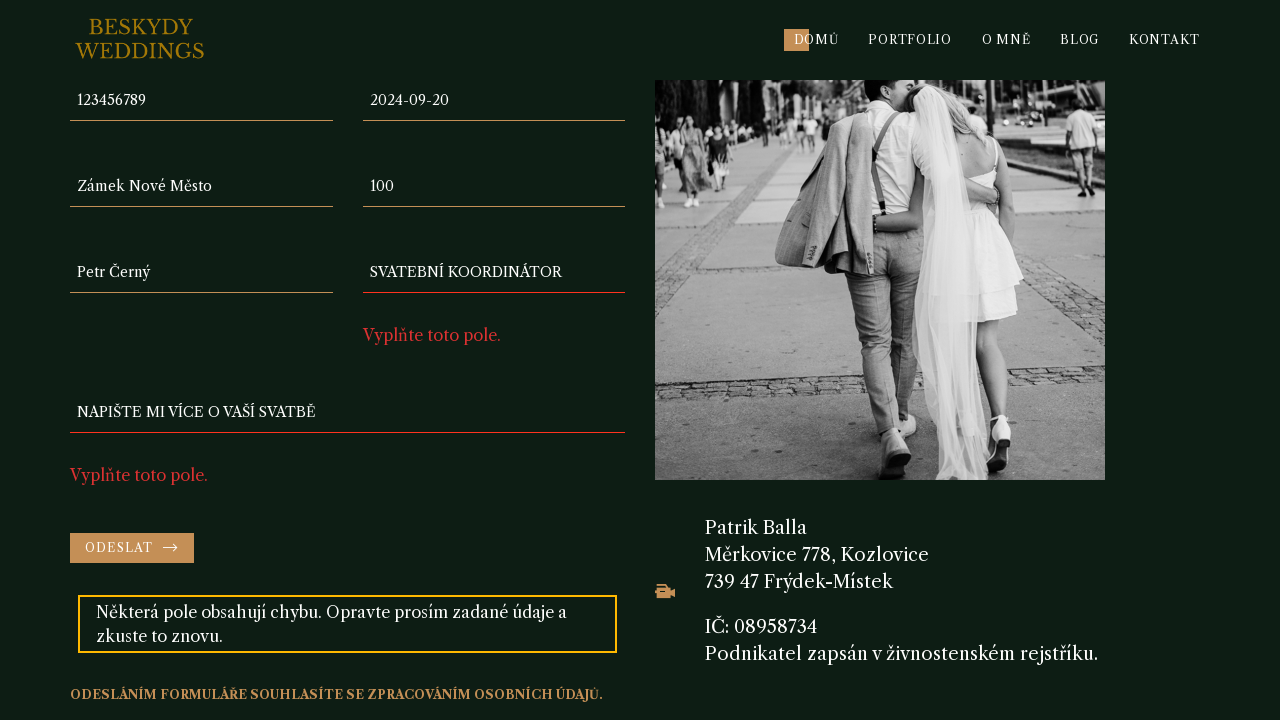